Navigates to zlti.com website and finds all links on the page to verify their status codes

Starting URL: http://www.zlti.com/

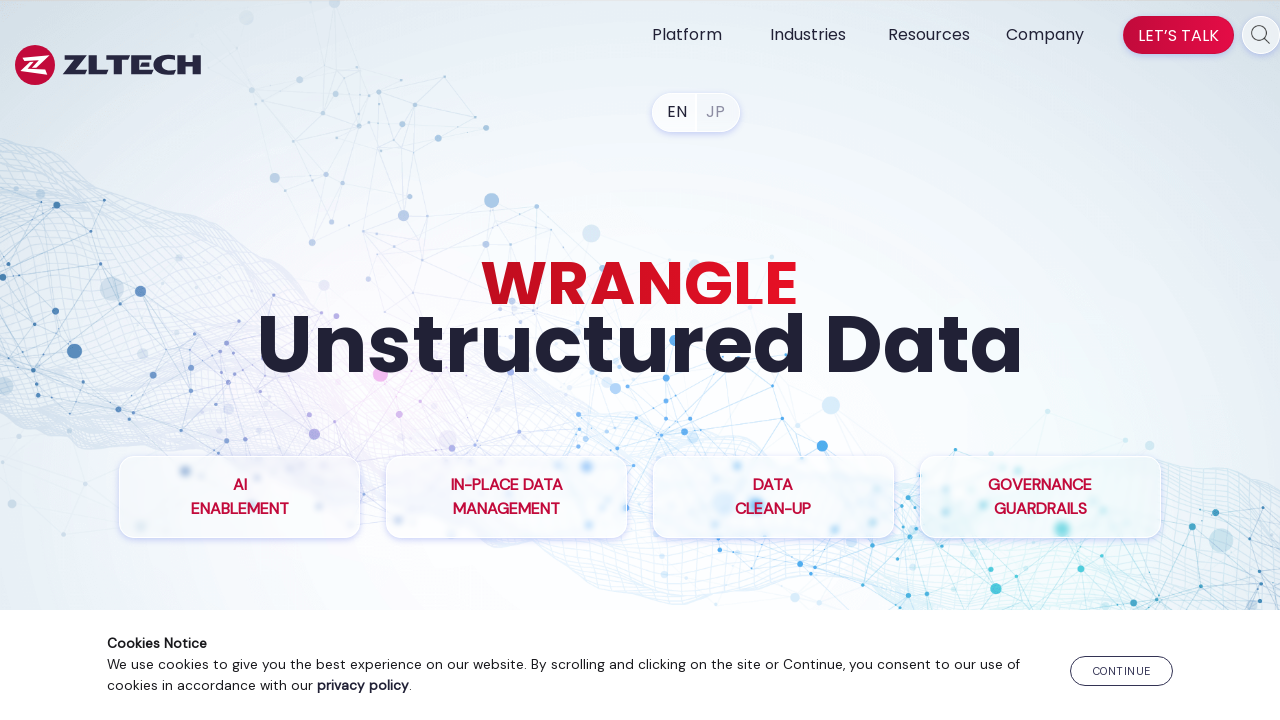

Waited for page to load - network idle state reached
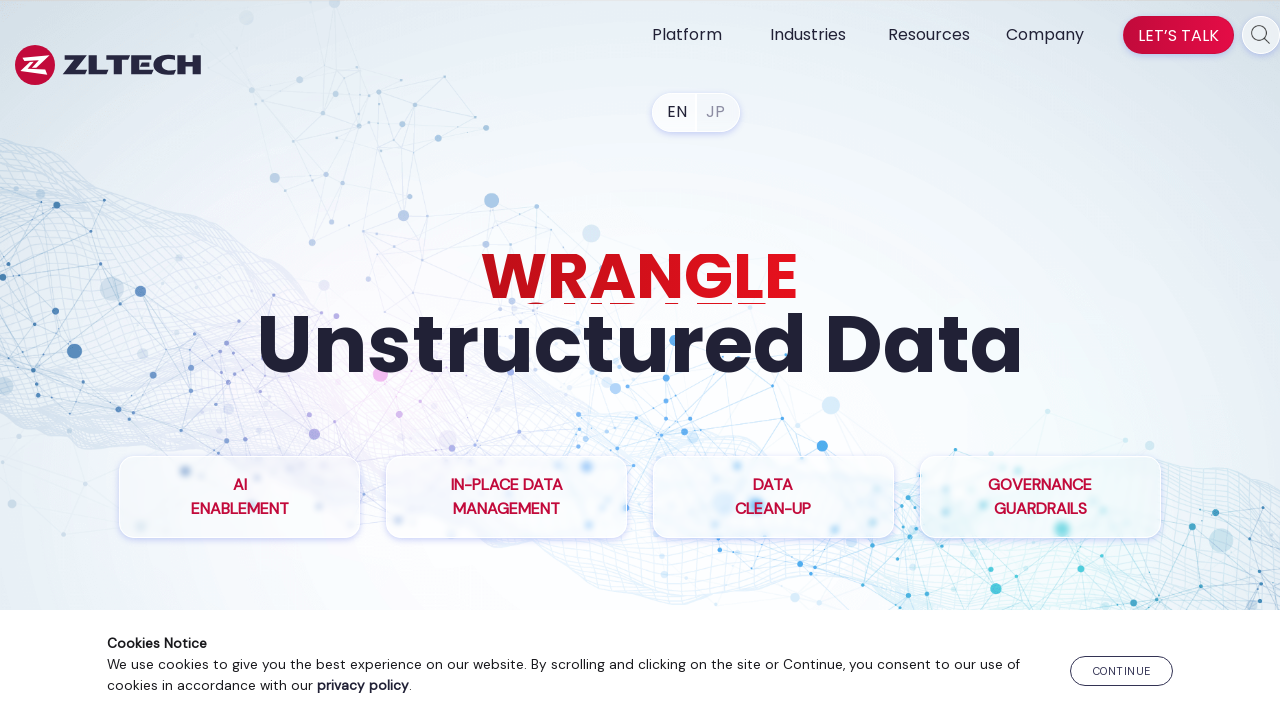

Found all link elements on the page
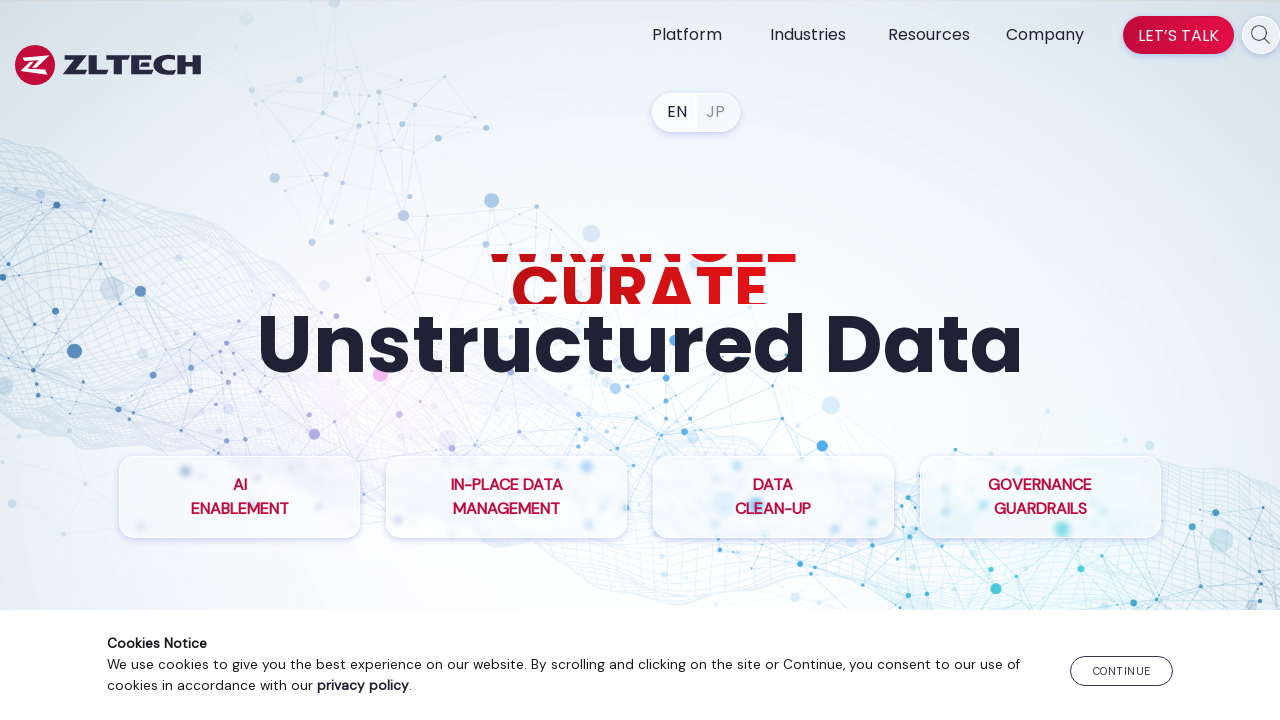

Total number of links found: 79
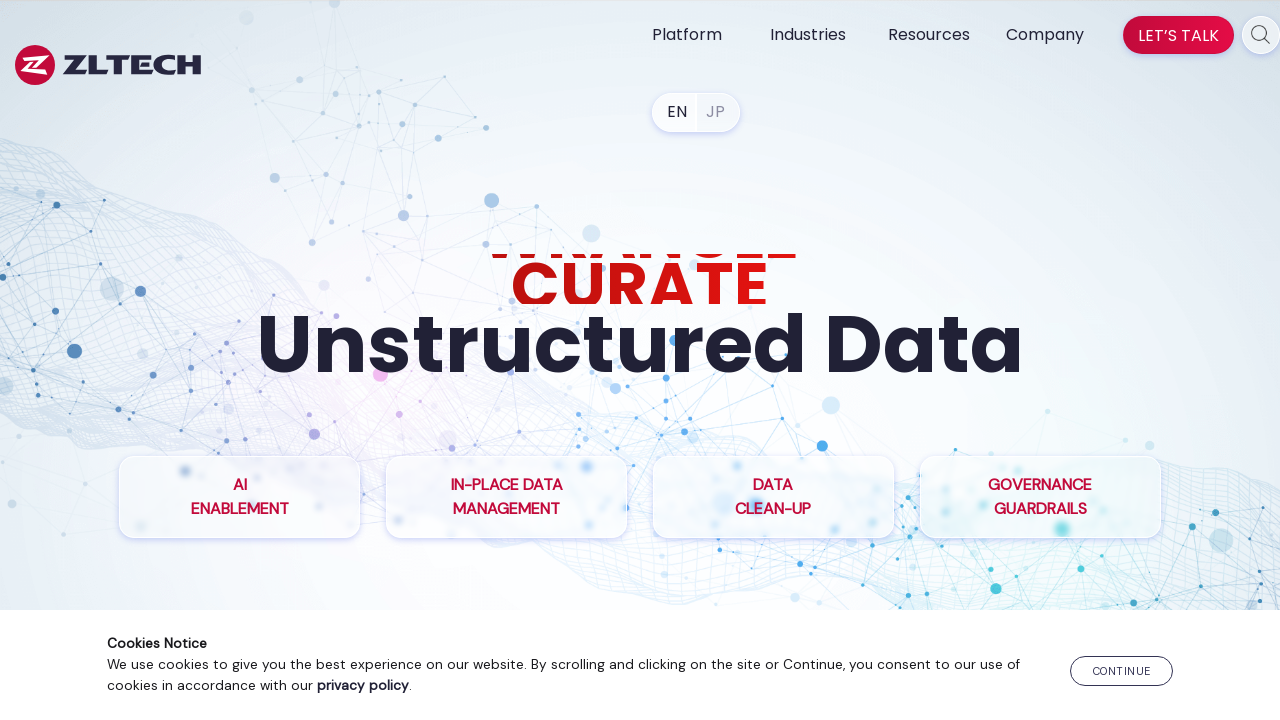

Could not verify link /privacy-policy - skipped
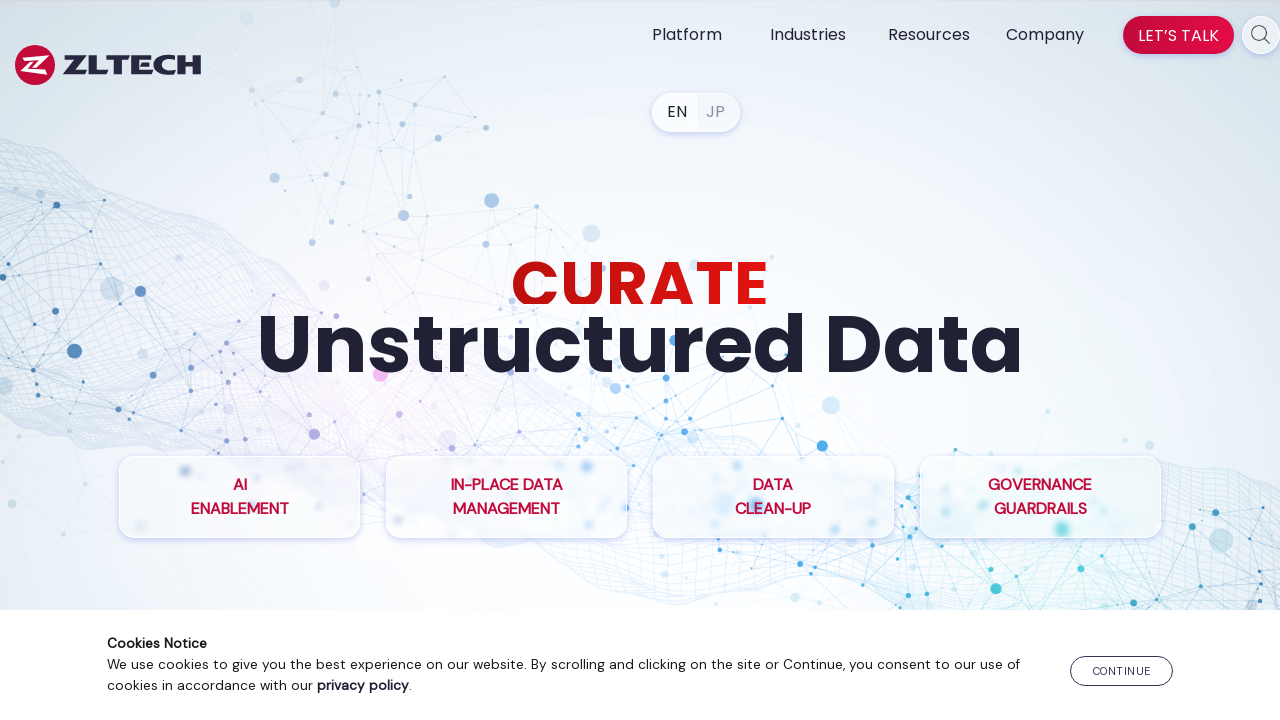

Verified link https://www.zlti.com/ - Status: 200 OK
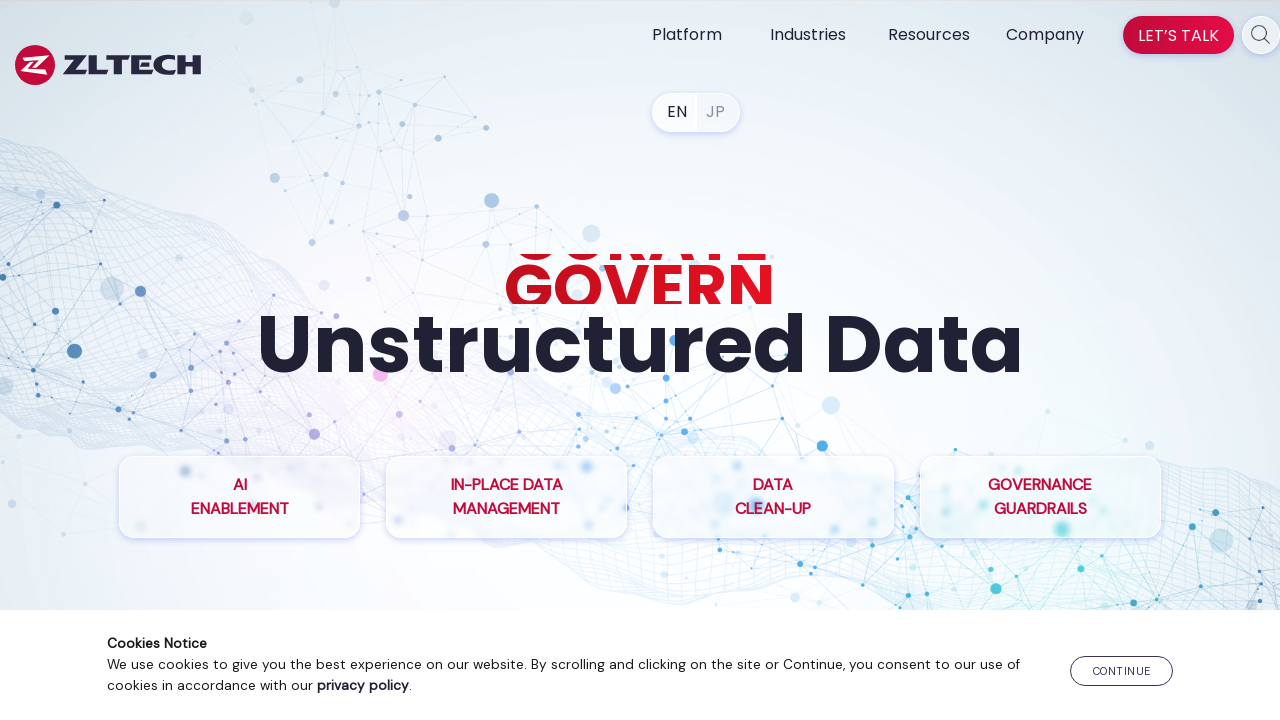

Verified link https://www.zlti.com/enterprise-data-genai/ - Status: 200 OK
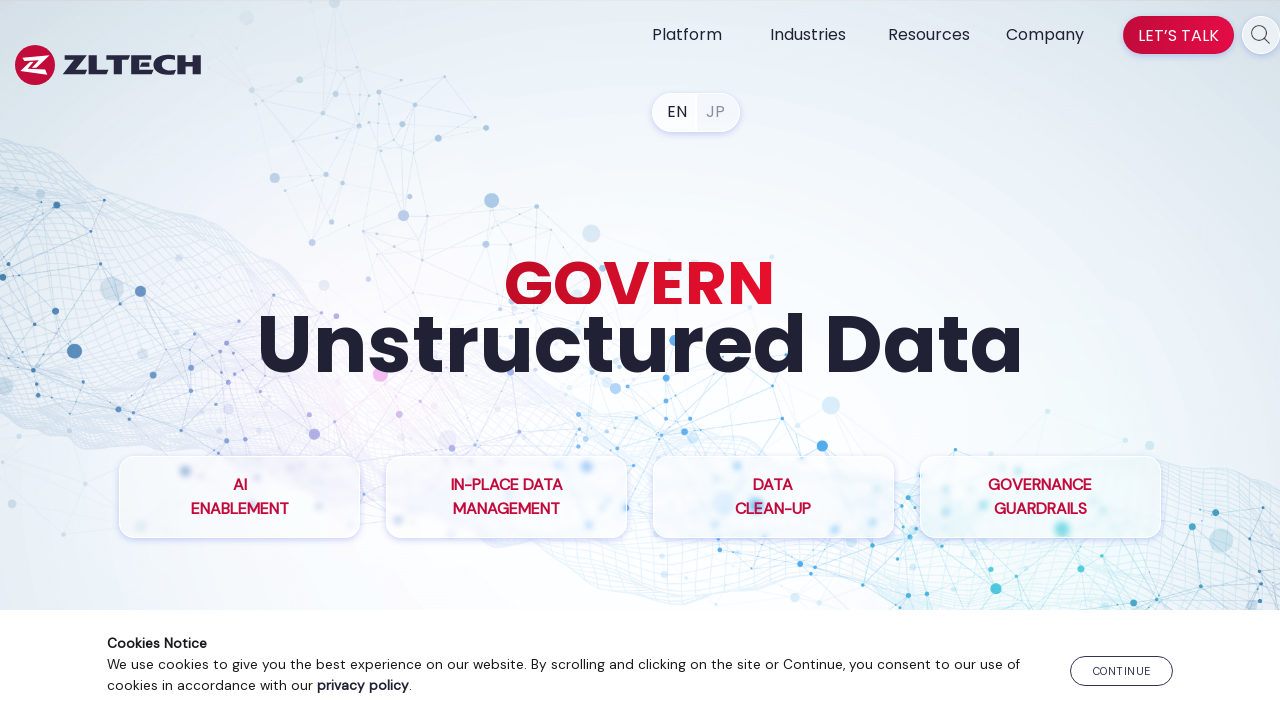

Verified link https://www.zlti.com/information-governance/ - Status: 200 OK
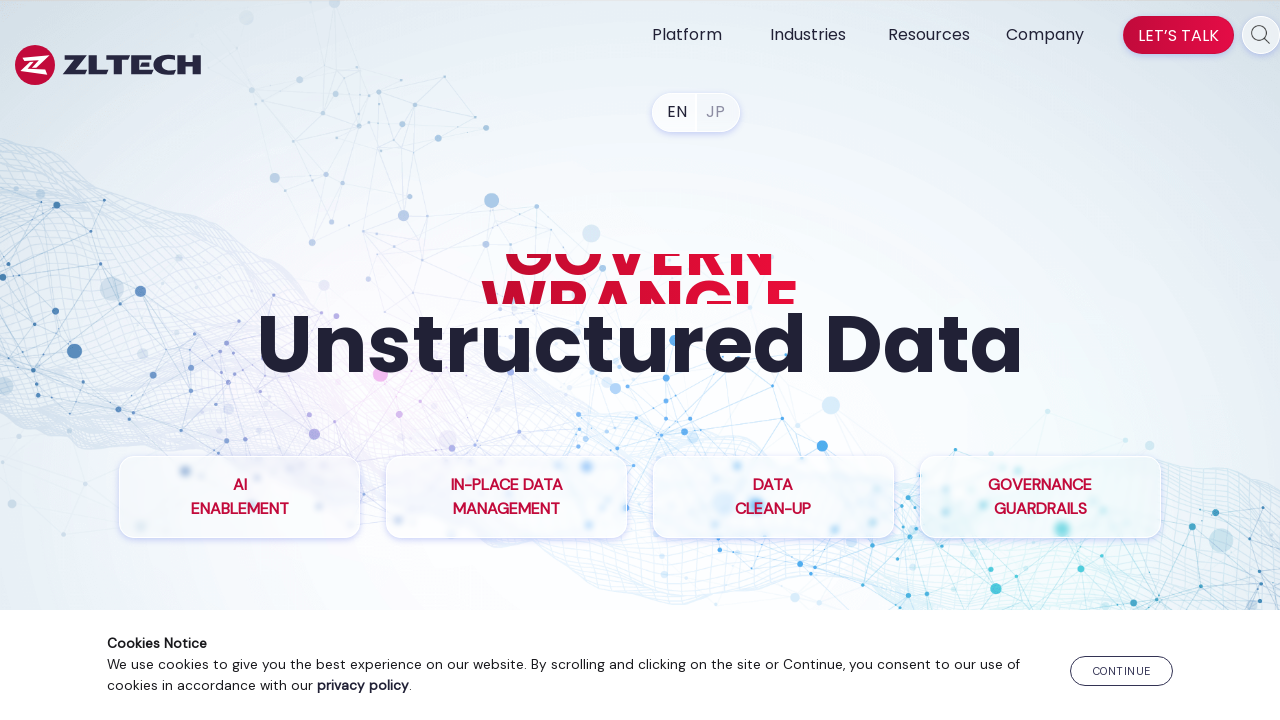

Verified link https://www.zlti.com/inplace-data-management/ - Status: 200 OK
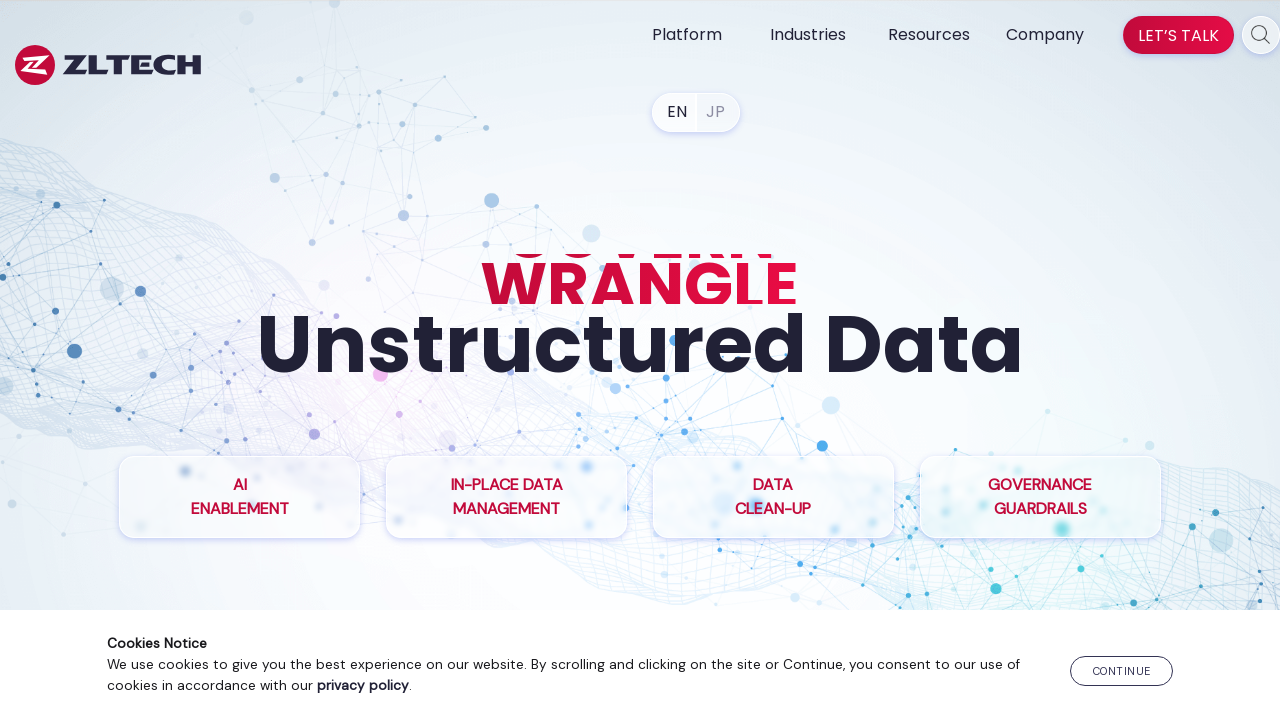

Verified link https://www.zlti.com/compliance-management-software/ - Status: 200 OK
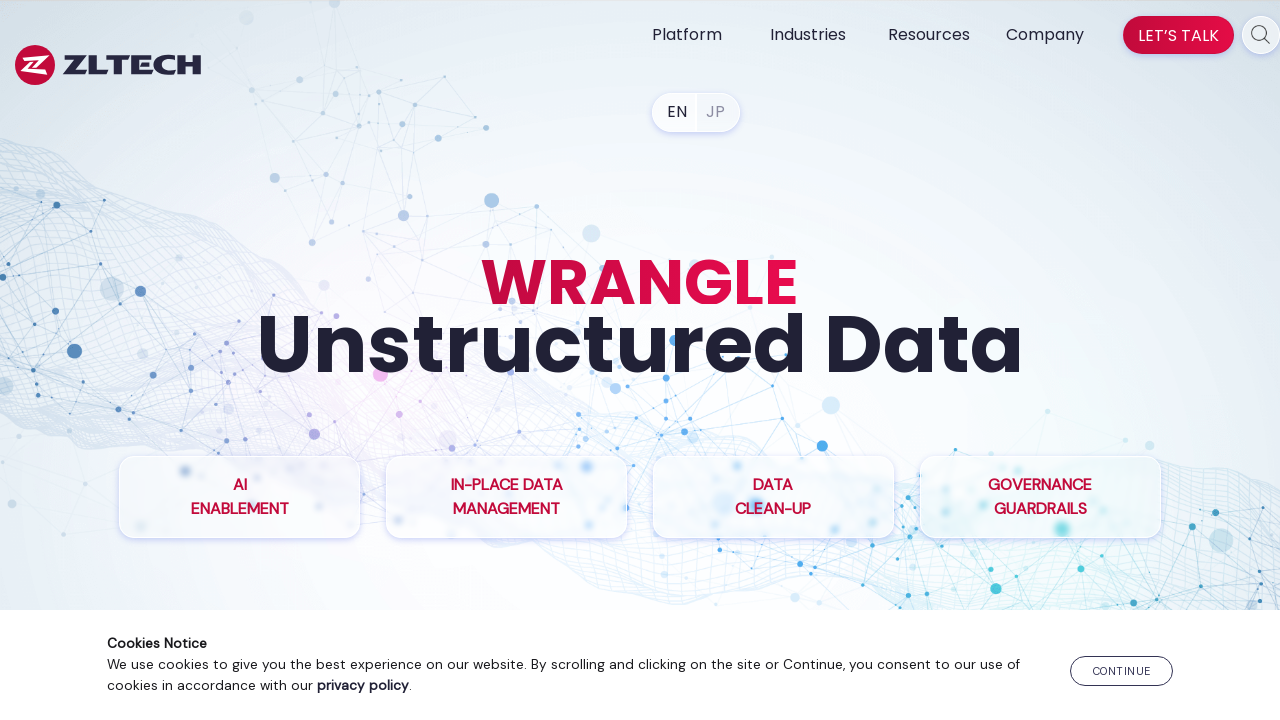

Verified link https://www.zlti.com/ediscovery-compliance-solution/ - Status: 200 OK
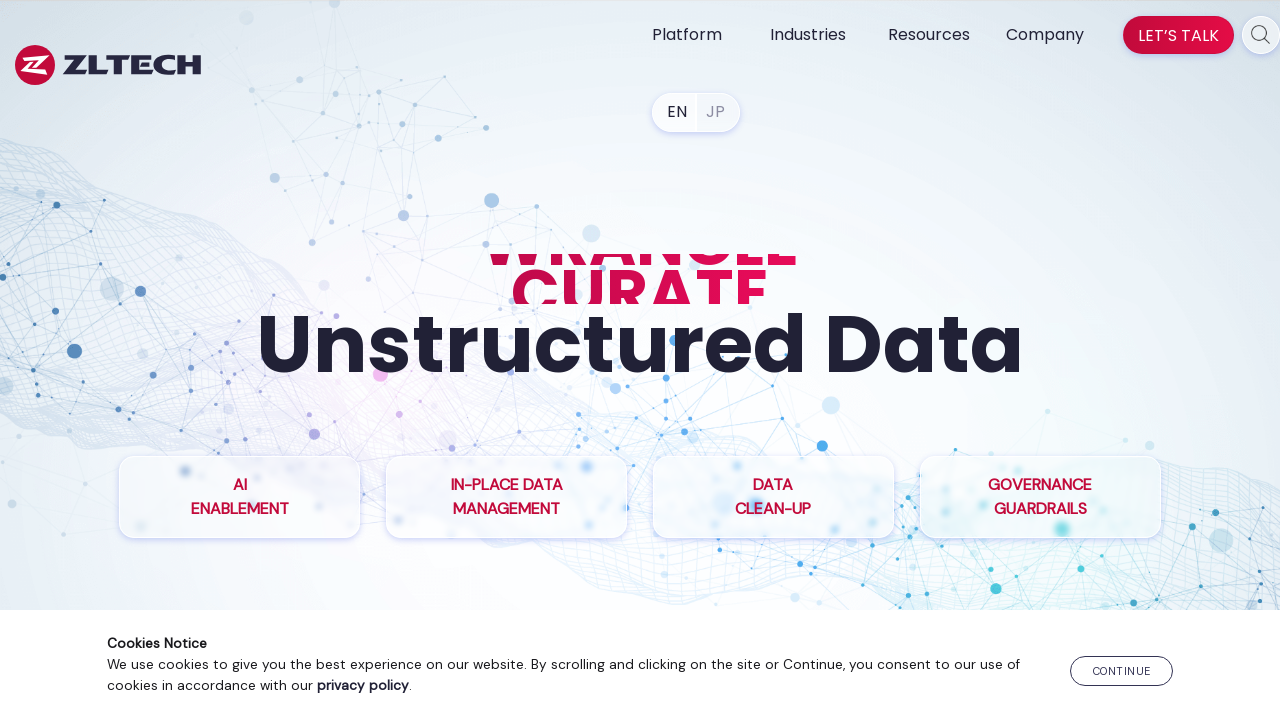

Verified link https://www.zlti.com/file-analysis/ - Status: 200 OK
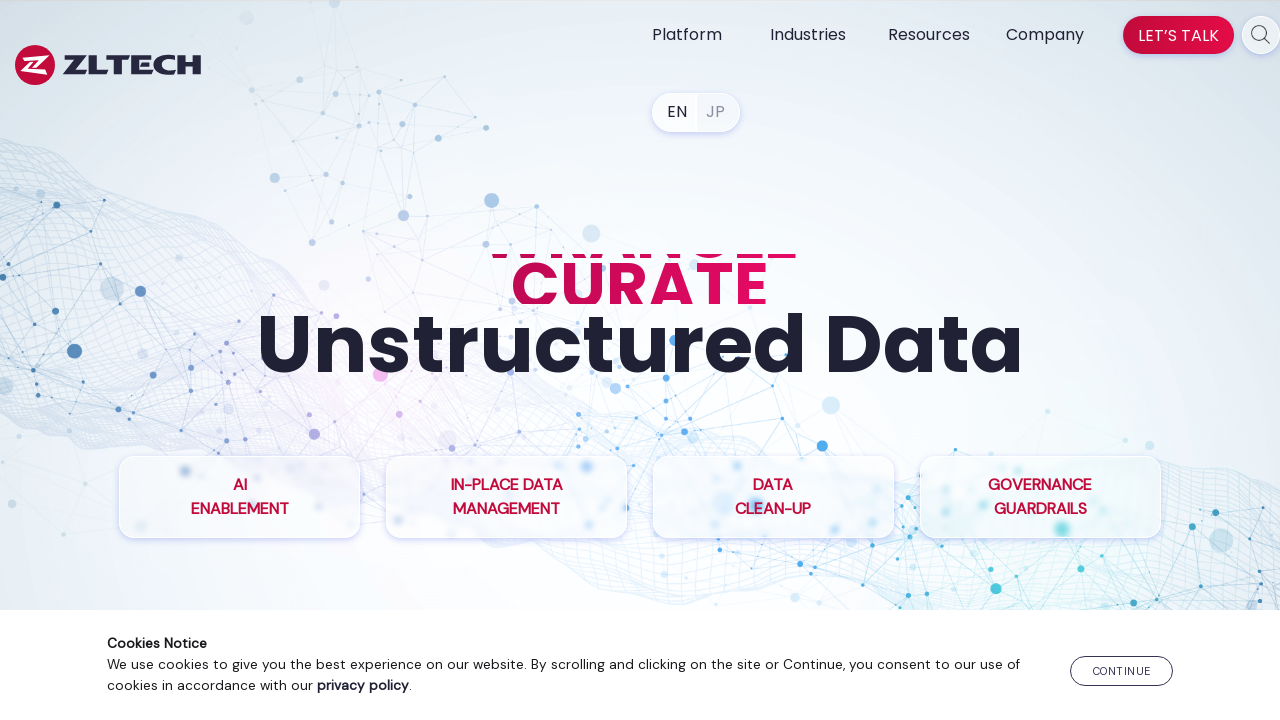

Verified link https://www.zlti.com/data-privacy-compliance/ - Status: 200 OK
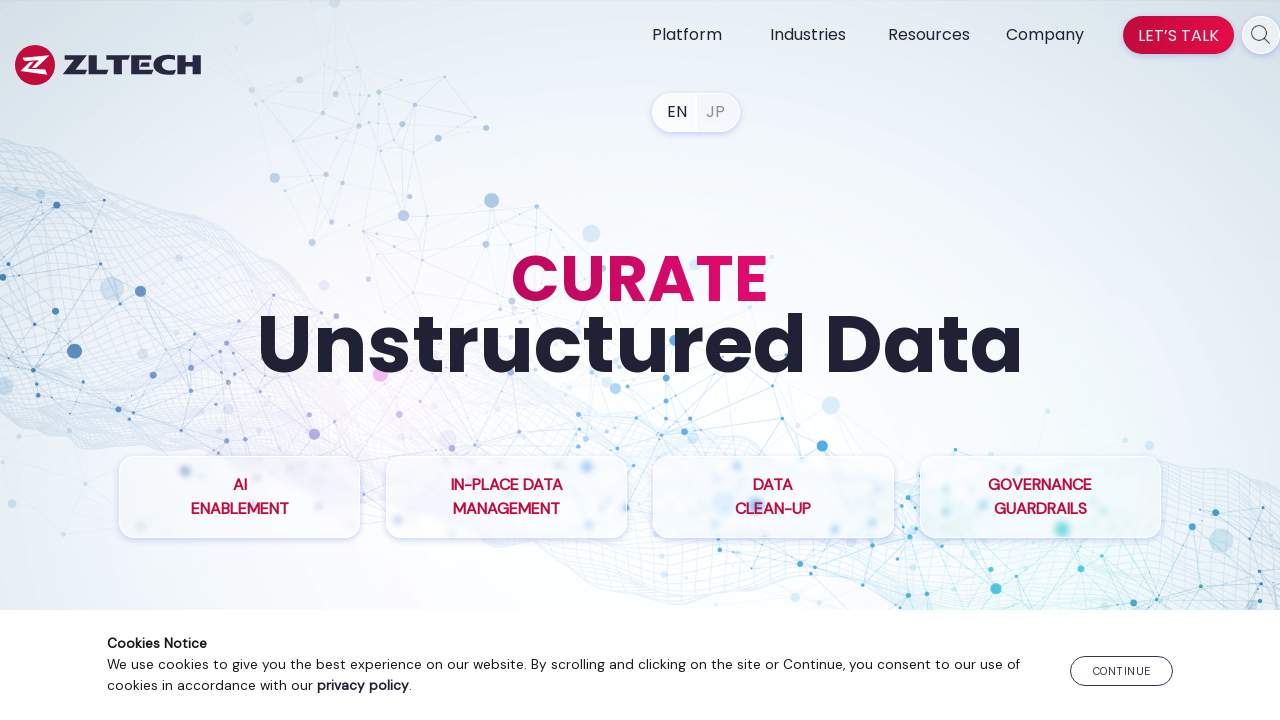

Verified link https://www.zlti.com/records-management-system/ - Status: 200 OK
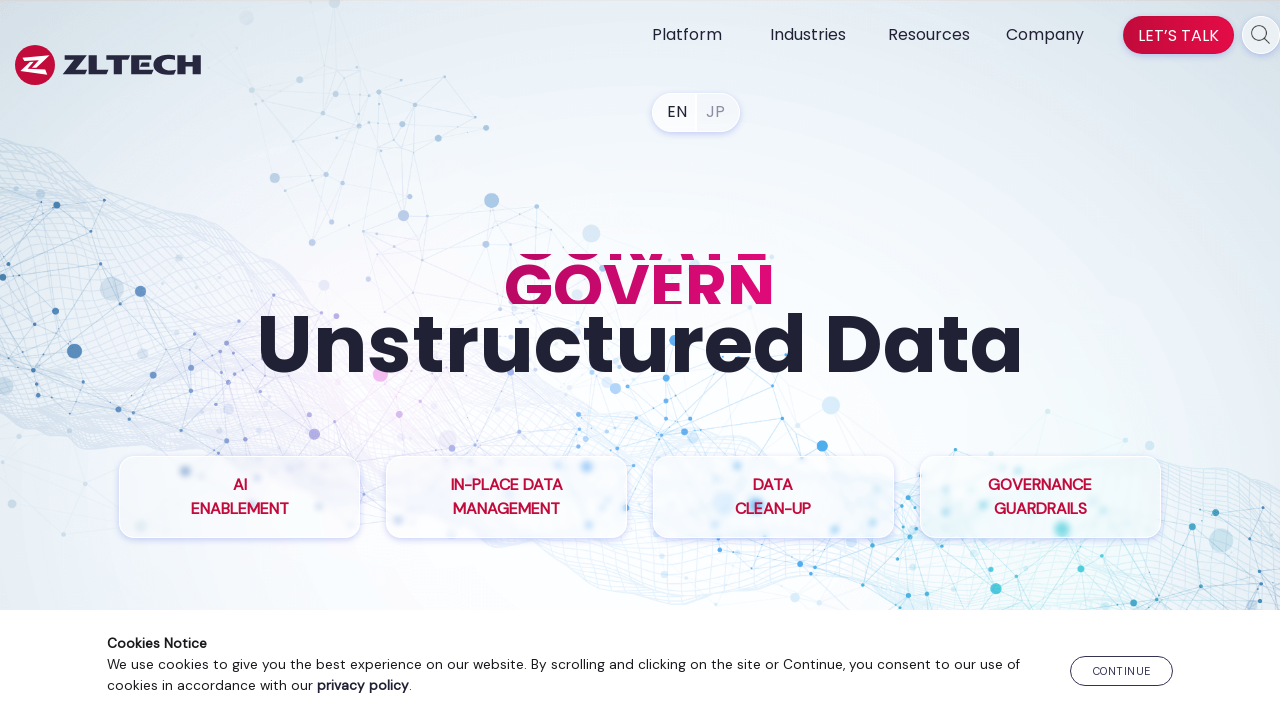

Verified link https://www.zlti.com/industry-financial-services/ - Status: 200 OK
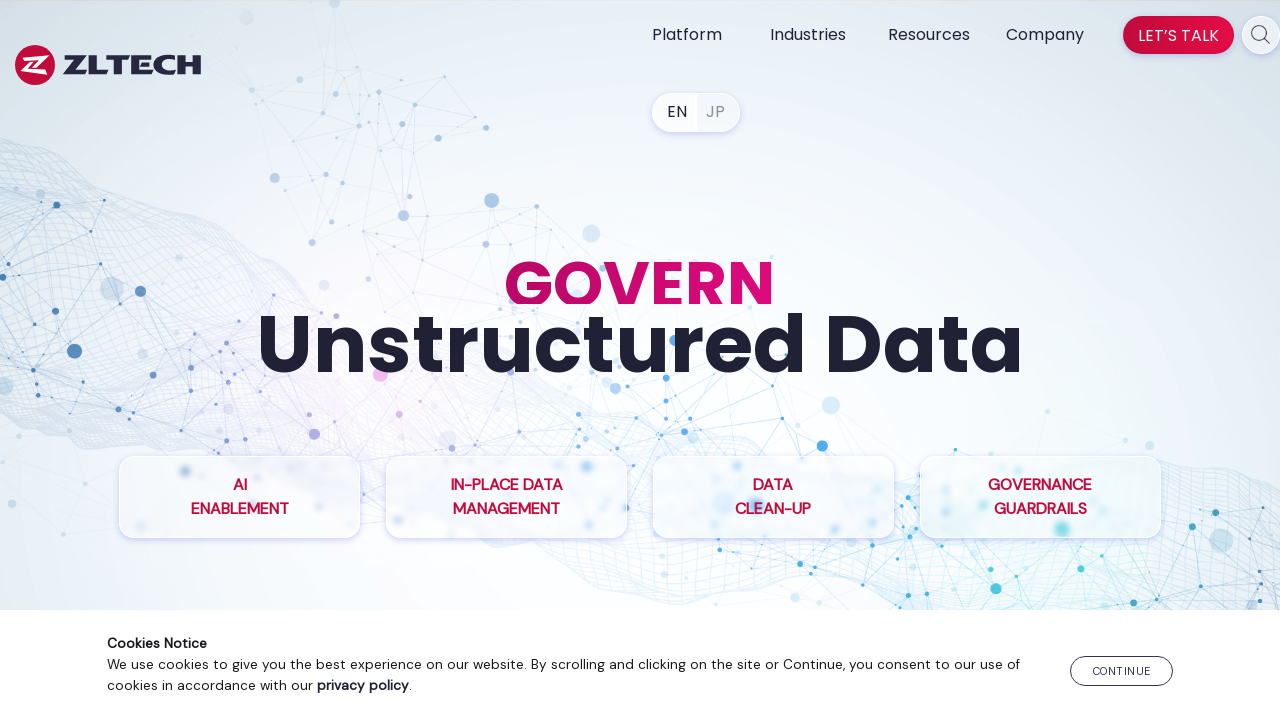

Verified link https://www.zlti.com/government-records-management-solution/ - Status: 200 OK
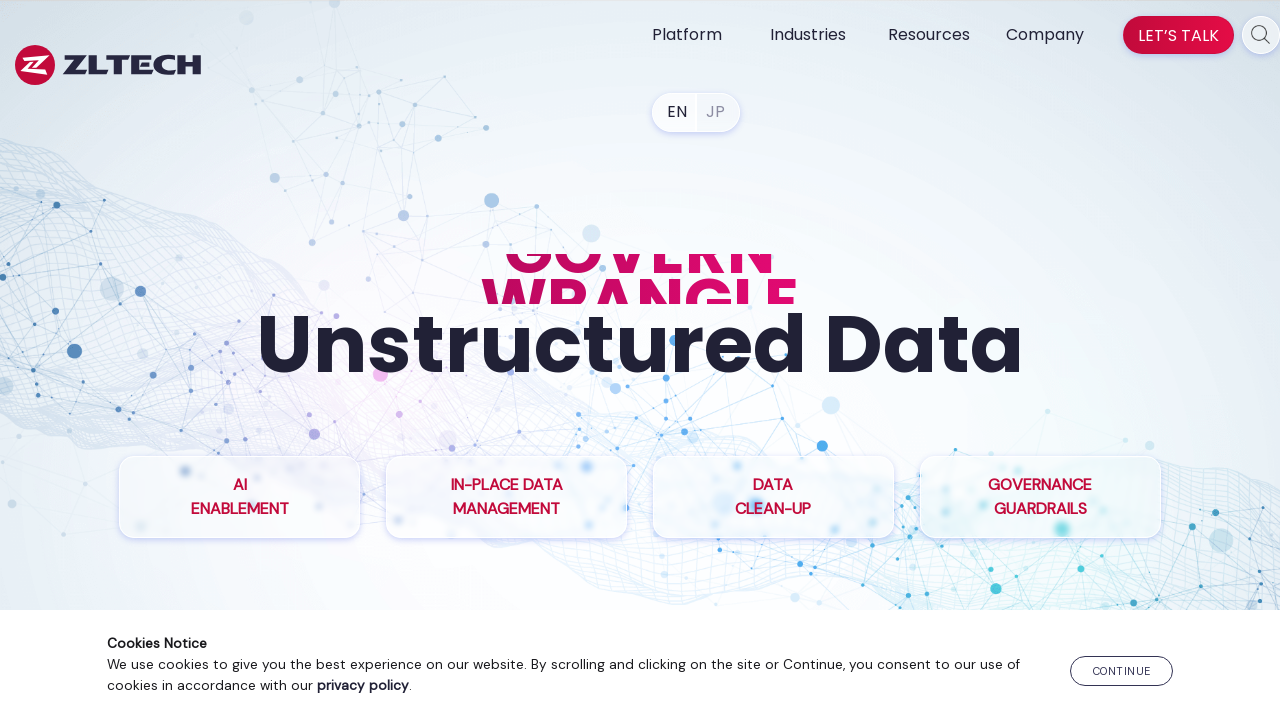

Verified link https://www.zlti.com/healthcare-data-management/ - Status: 200 OK
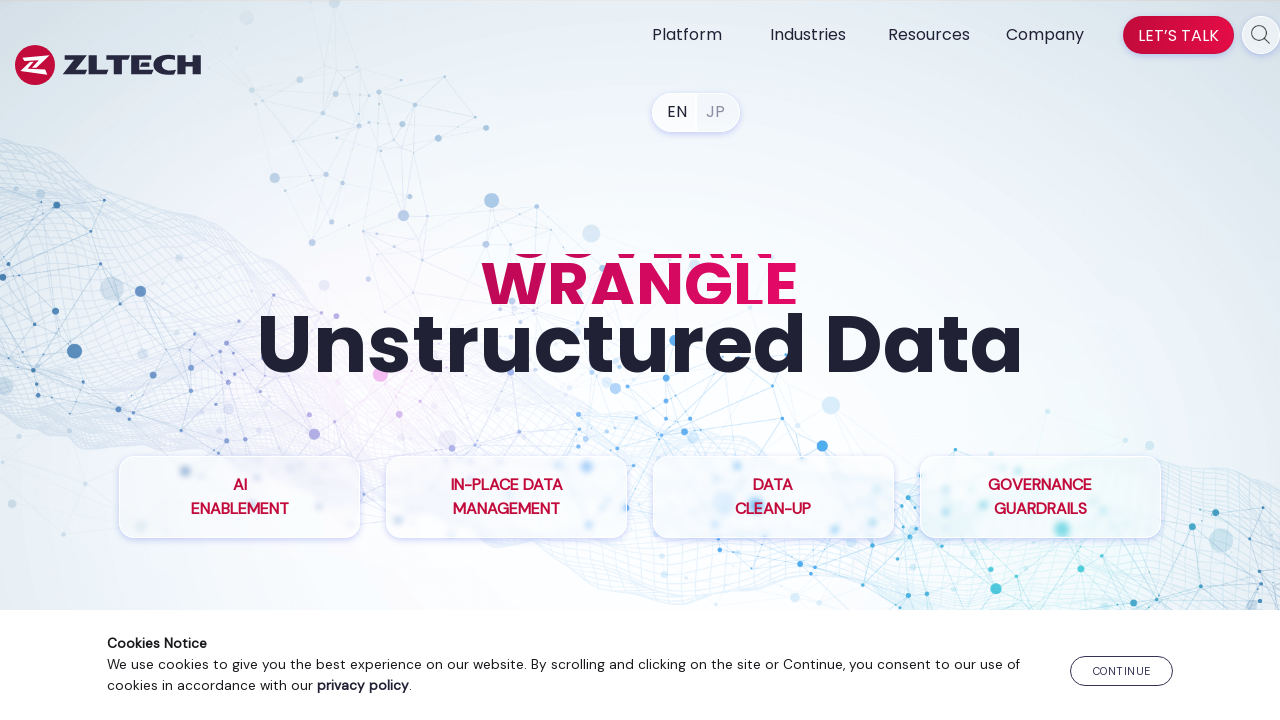

Verified link https://www.zlti.com/resources/ - Status: 200 OK
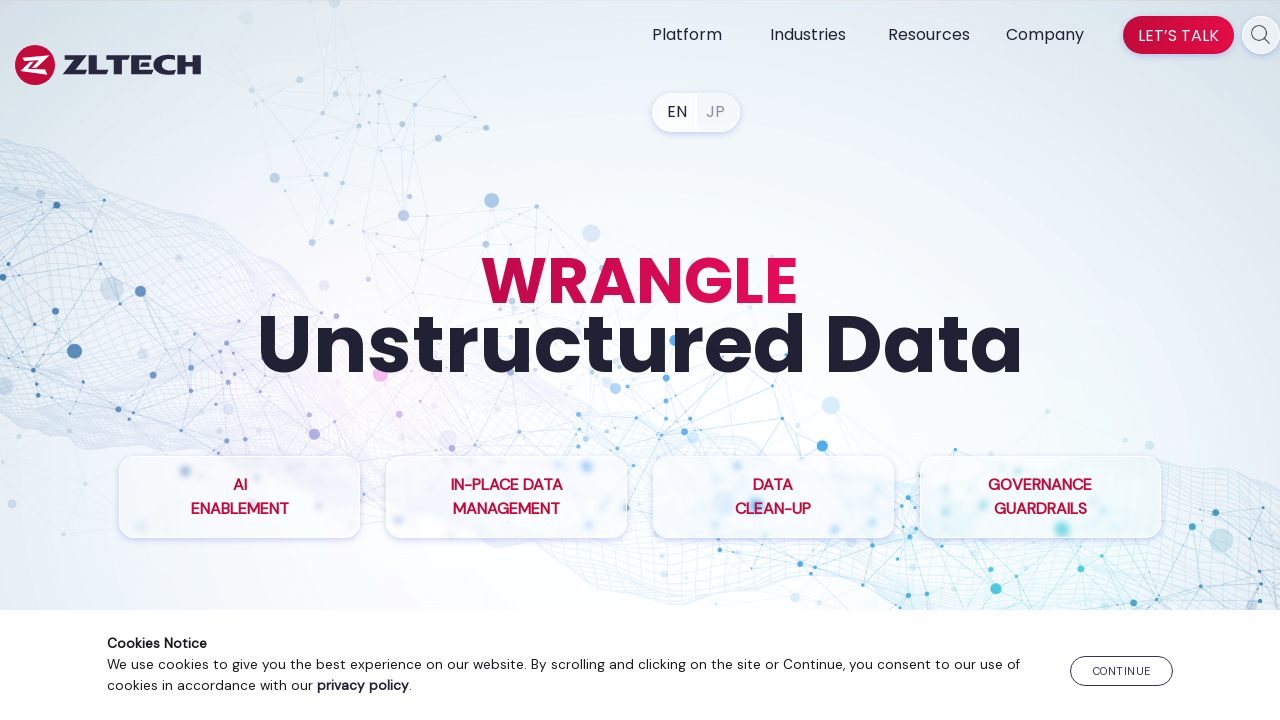

Verified link https://www.zlti.com/blog/ - Status: 200 OK
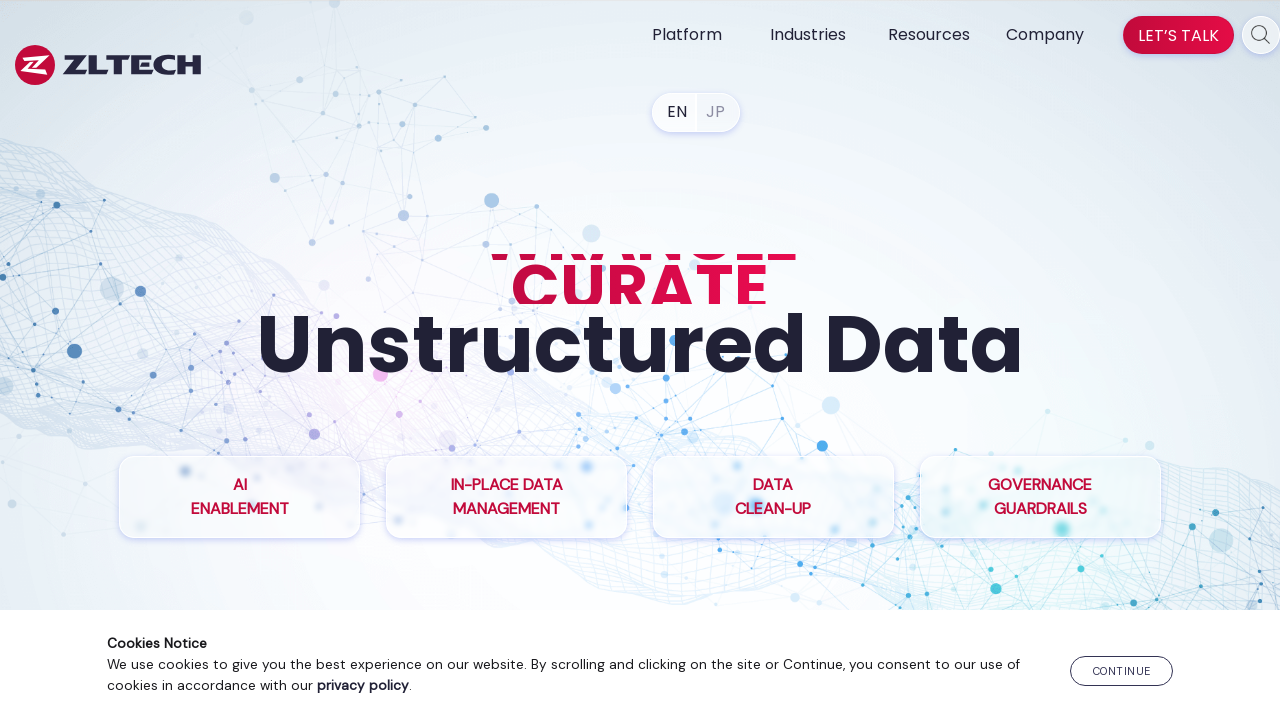

Verified link https://www.zlti.com/lib/brochure/ - Status: 200 OK
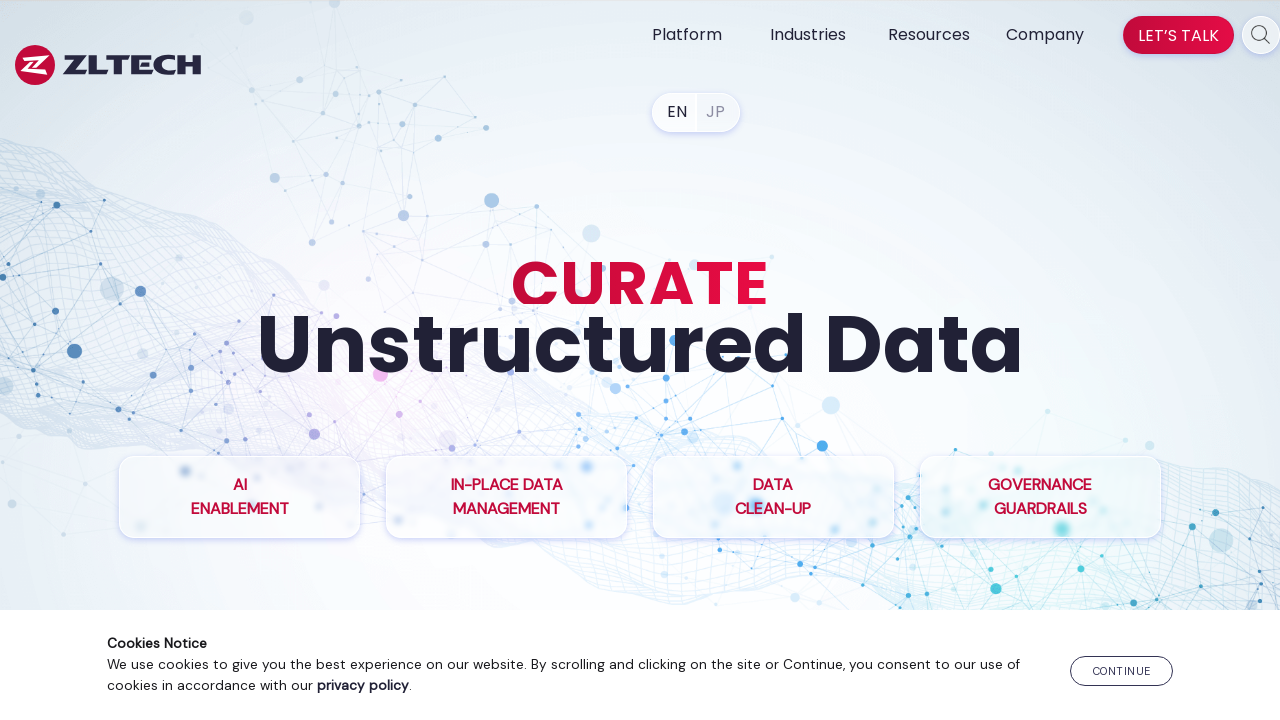

Verified link https://www.zlti.com/lib/casestudy/ - Status: 200 OK
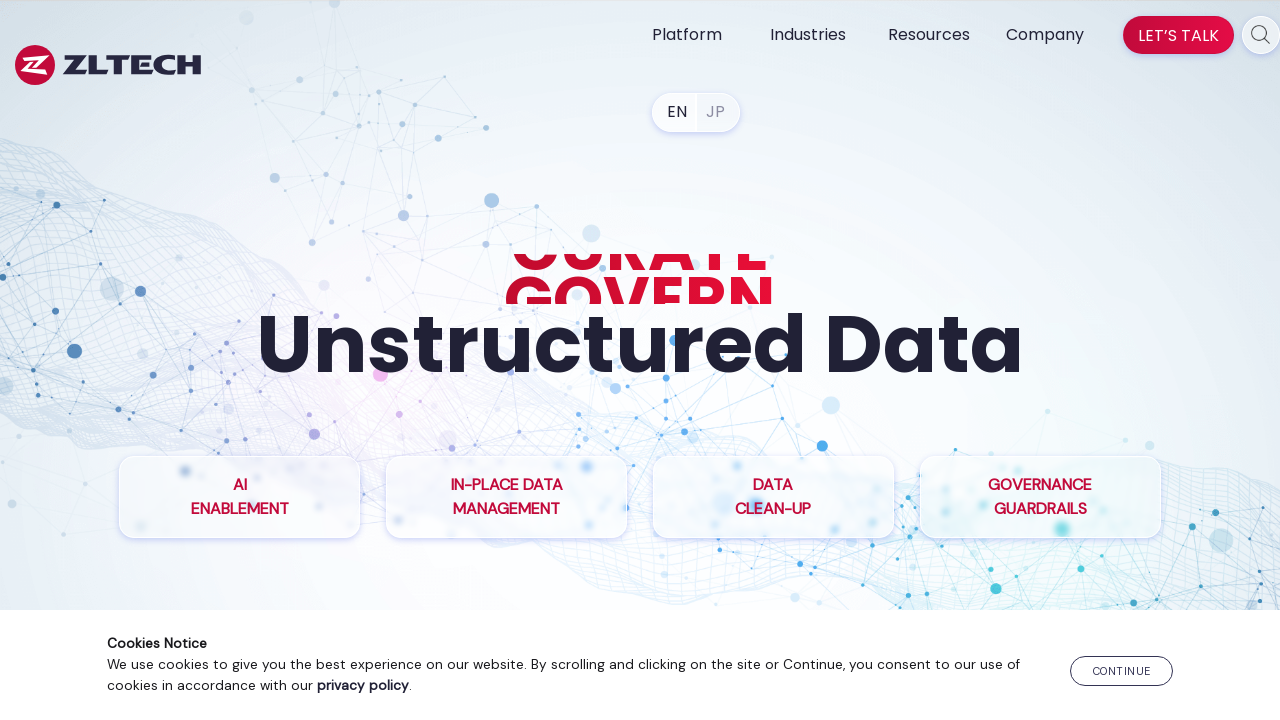

Verified link https://www.zlti.com/lib/datasheet/ - Status: 200 OK
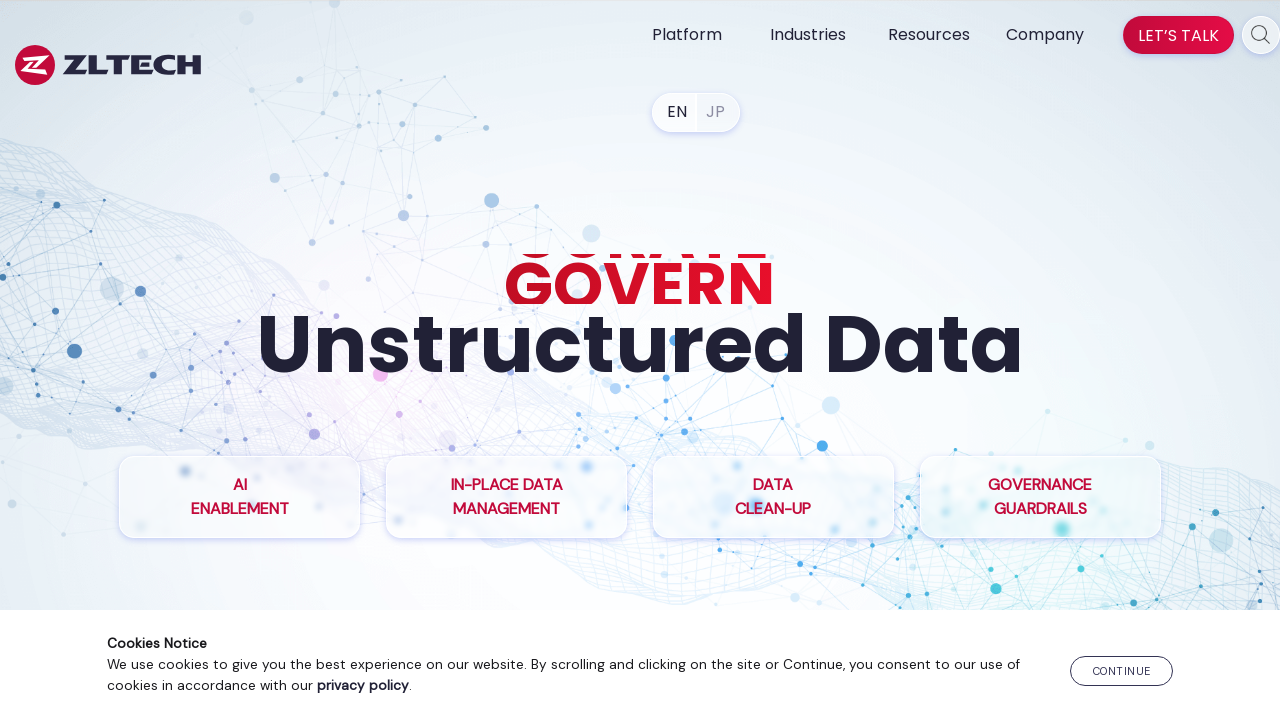

Verified link https://www.zlti.com/events/ - Status: 200 OK
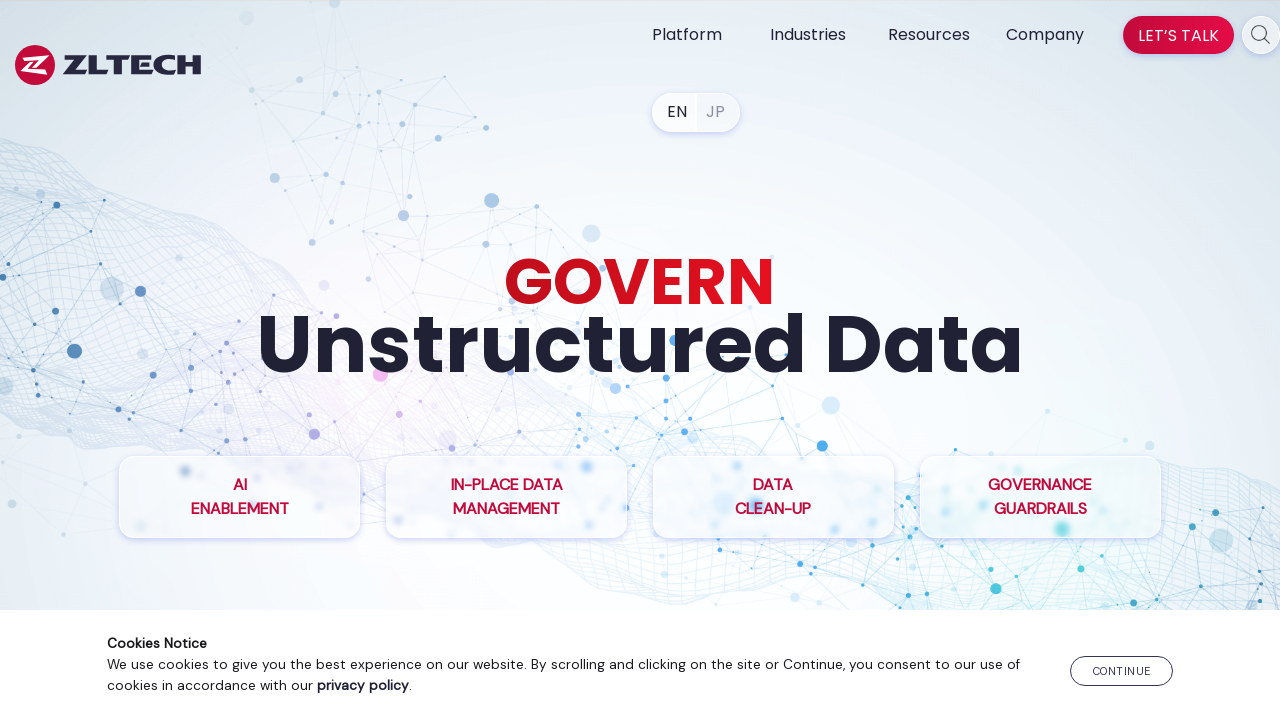

Verified link https://www.zlti.com/lib/whitepaper/ - Status: 200 OK
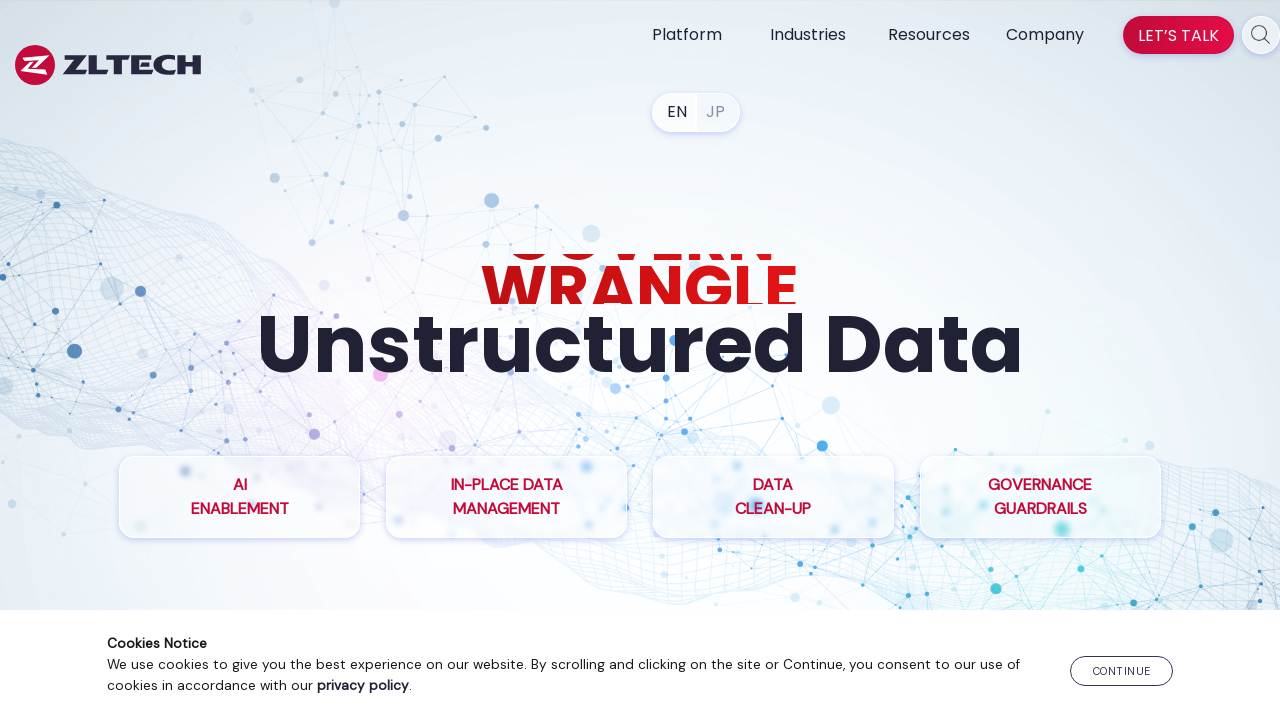

Verified link https://www.zlti.com/lib/videos/ - Status: 200 OK
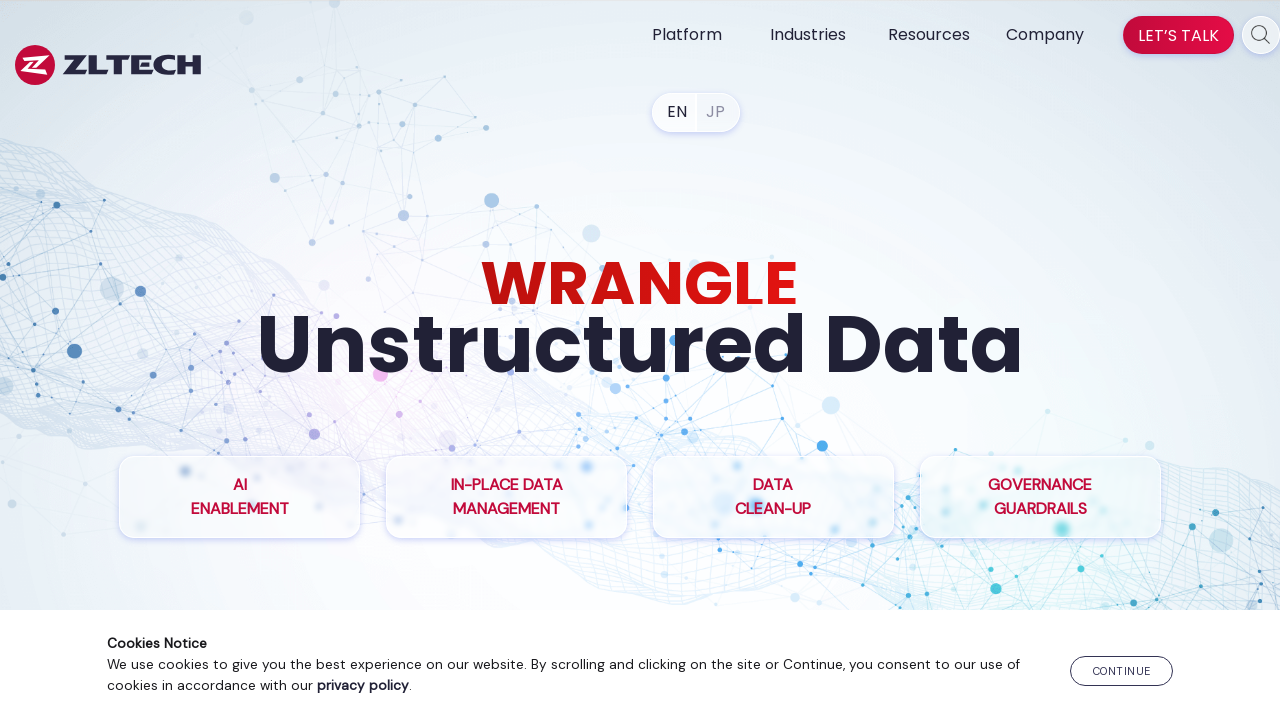

Verified link https://www.zlti.com/lib/webinar/ - Status: 200 OK
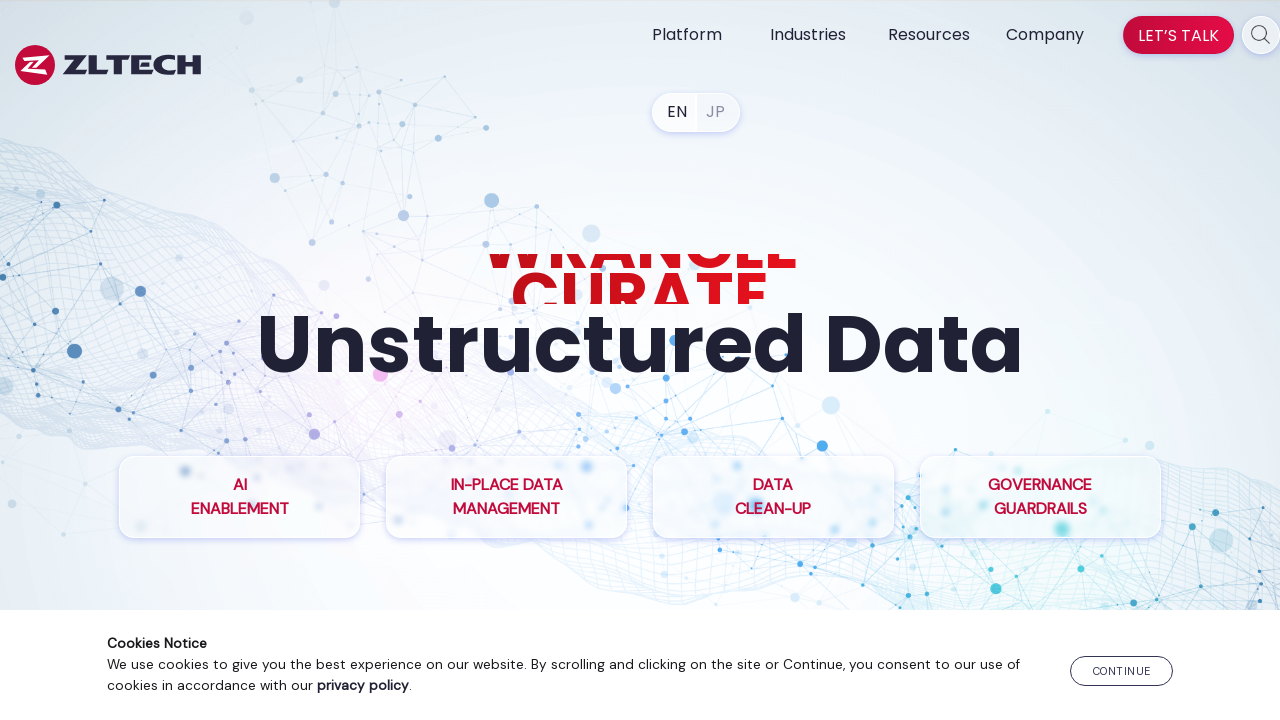

Verified link https://www.zlti.com/company/ - Status: 200 OK
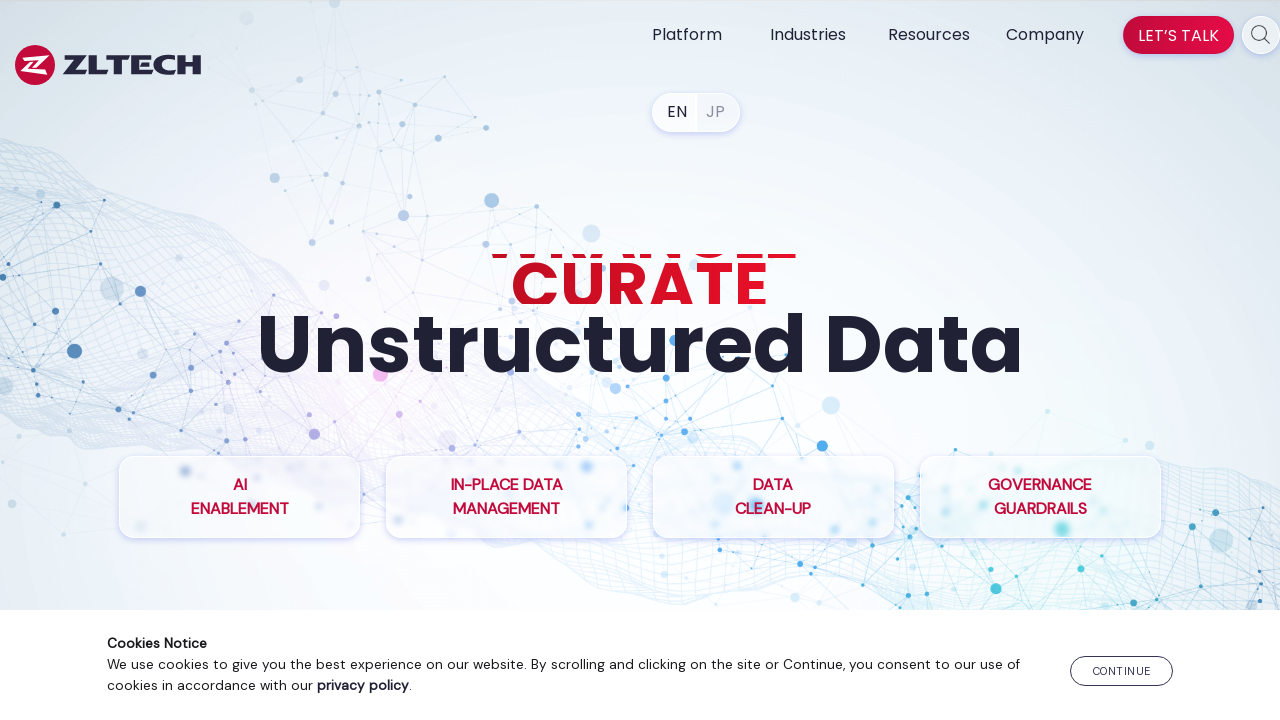

Verified link https://www.zlti.com/contact-us/ - Status: 200 OK
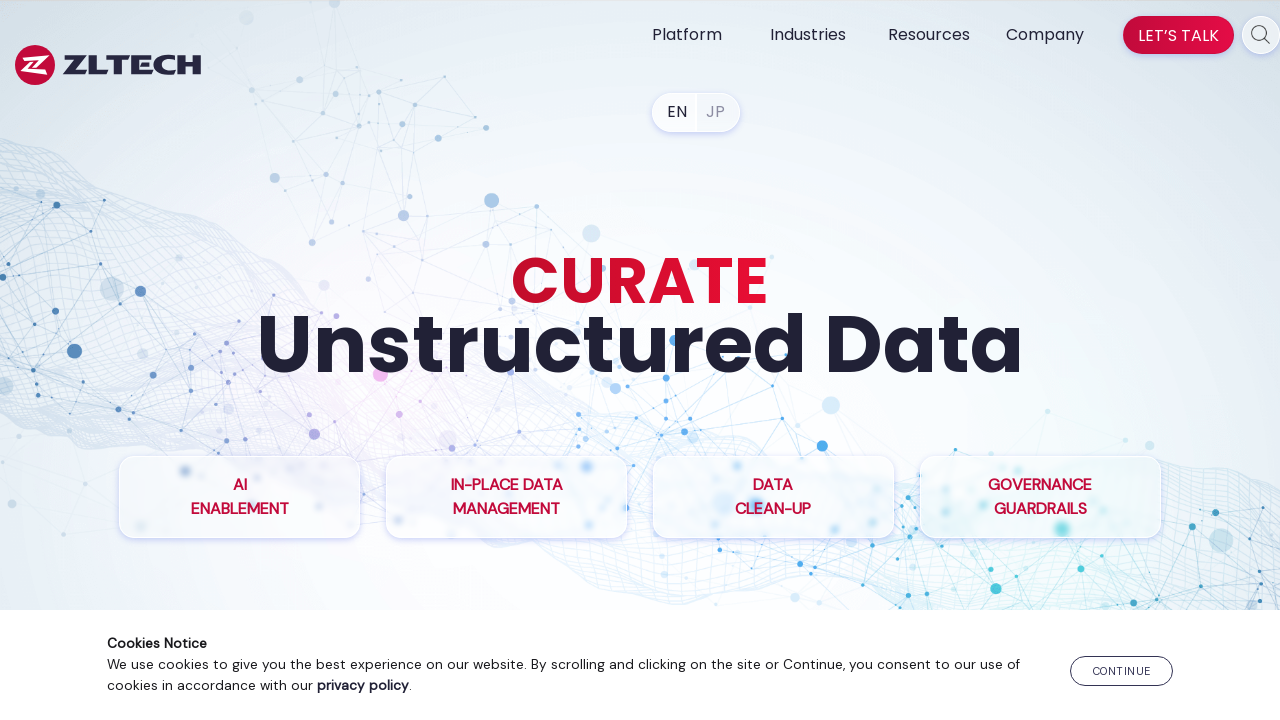

Verified link https://www.zlti.com/careers/ - Status: 200 OK
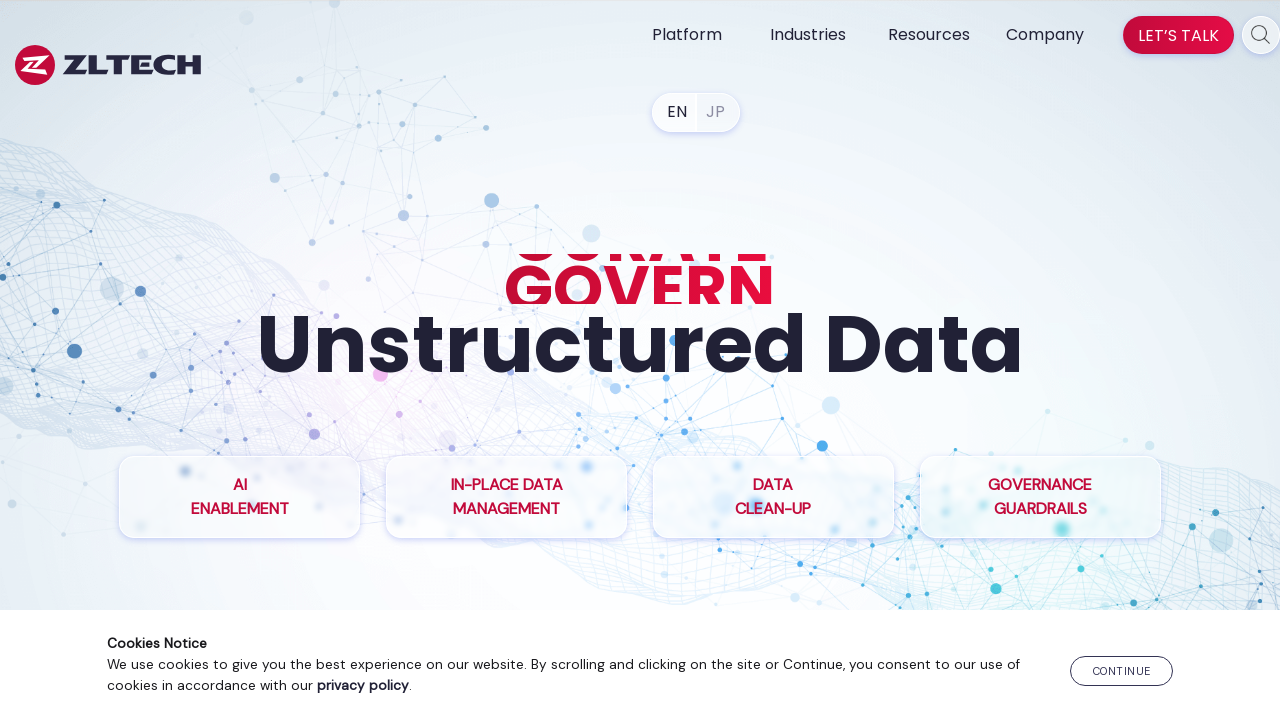

Verified link https://www.zlti.com/partners/ - Status: 200 OK
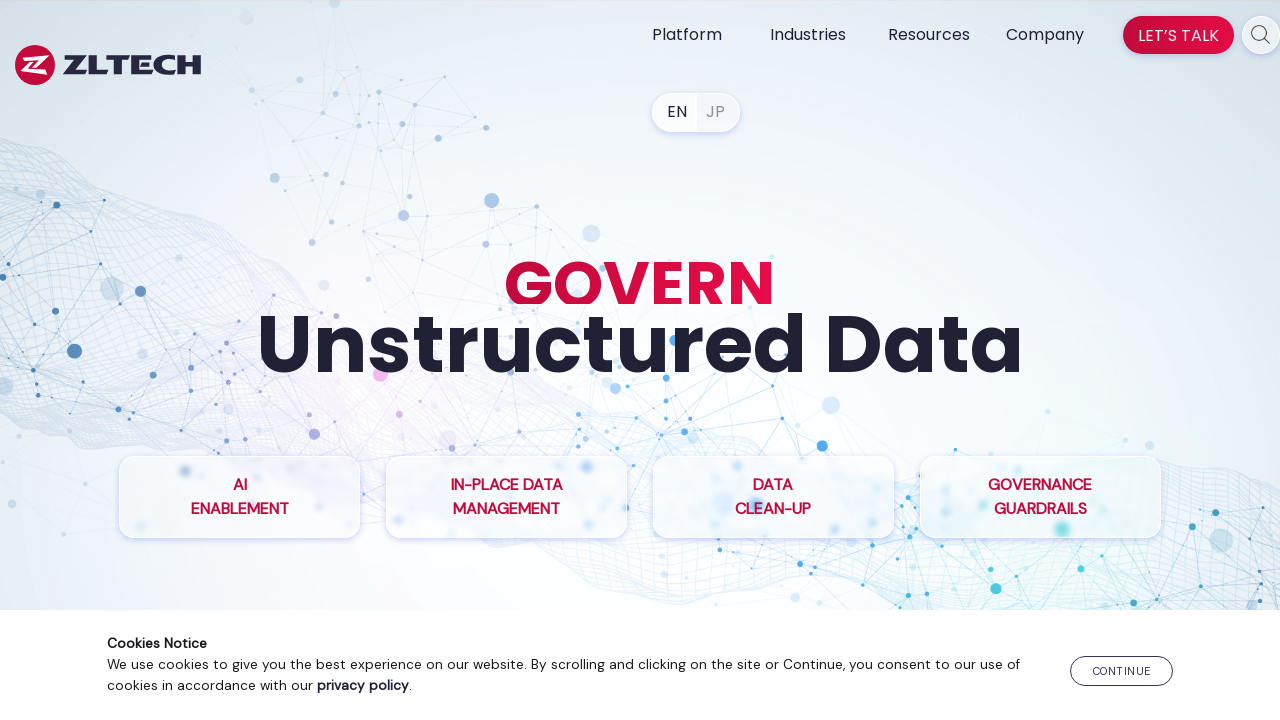

Verified link https://www.zlti.com/press-releases/ - Status: 200 OK
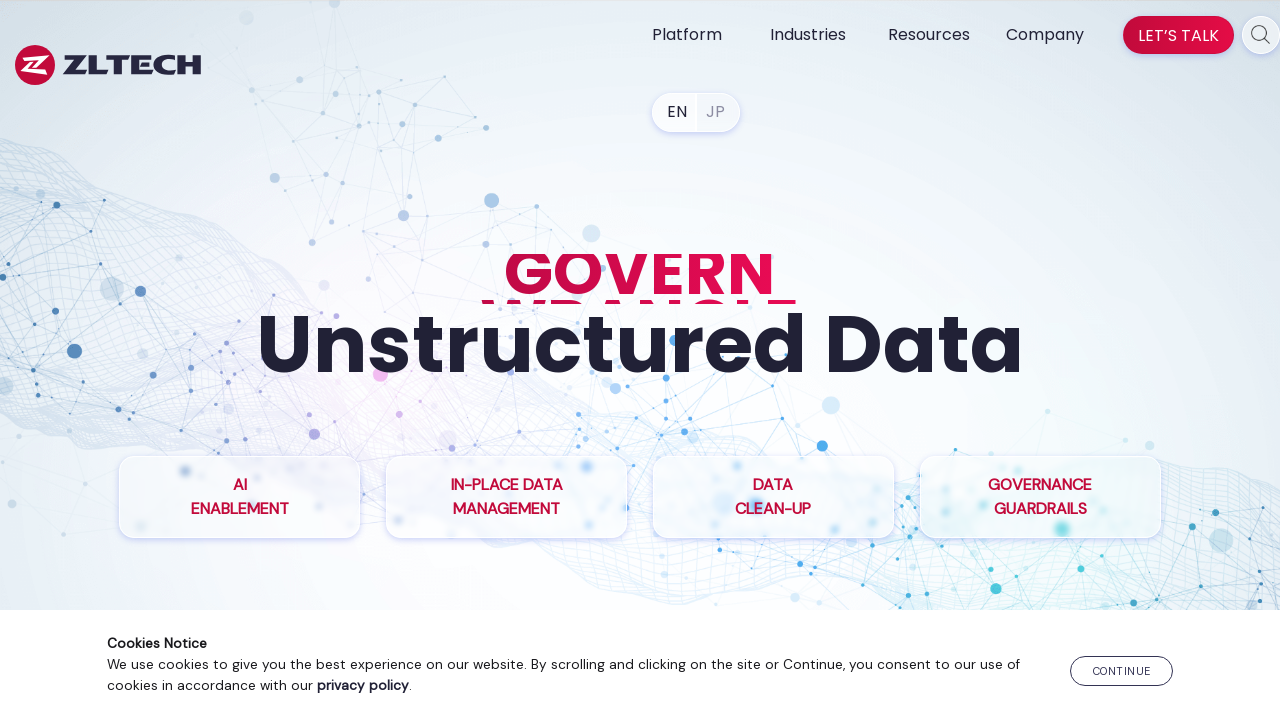

Verified link https://www.zlti.com/newsroom/ - Status: 200 OK
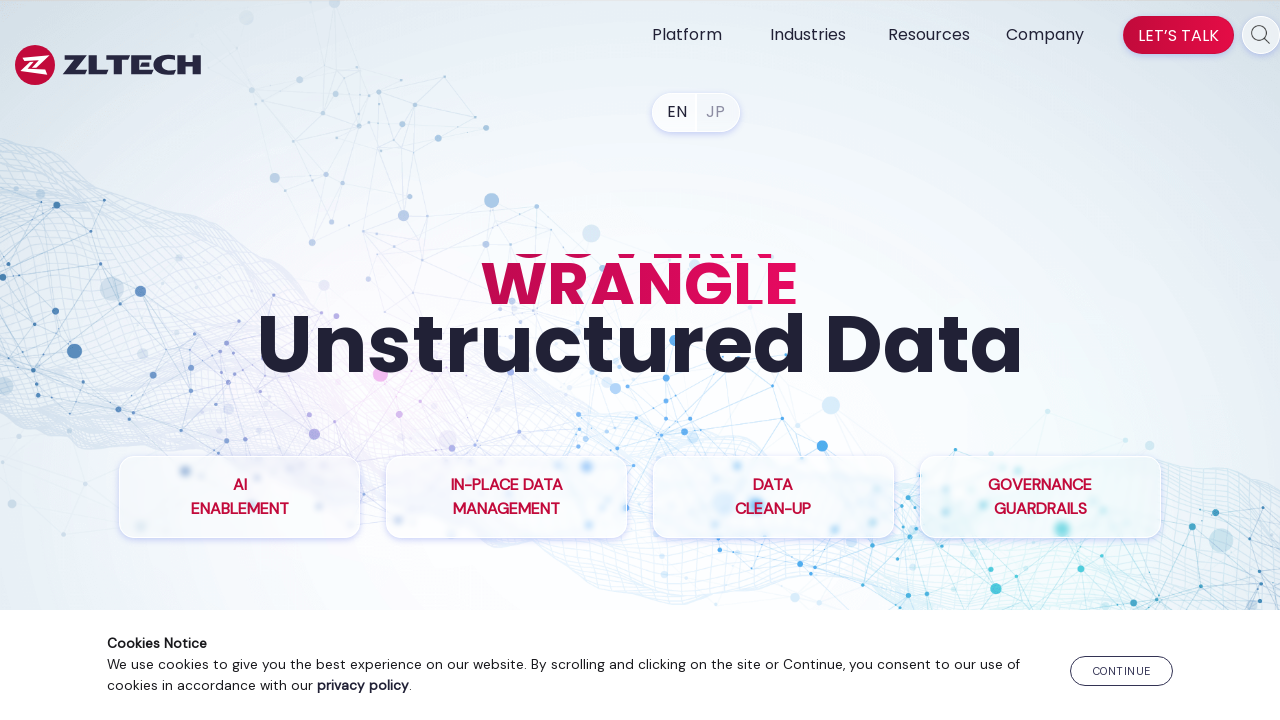

Could not verify link #footer-CTA - skipped
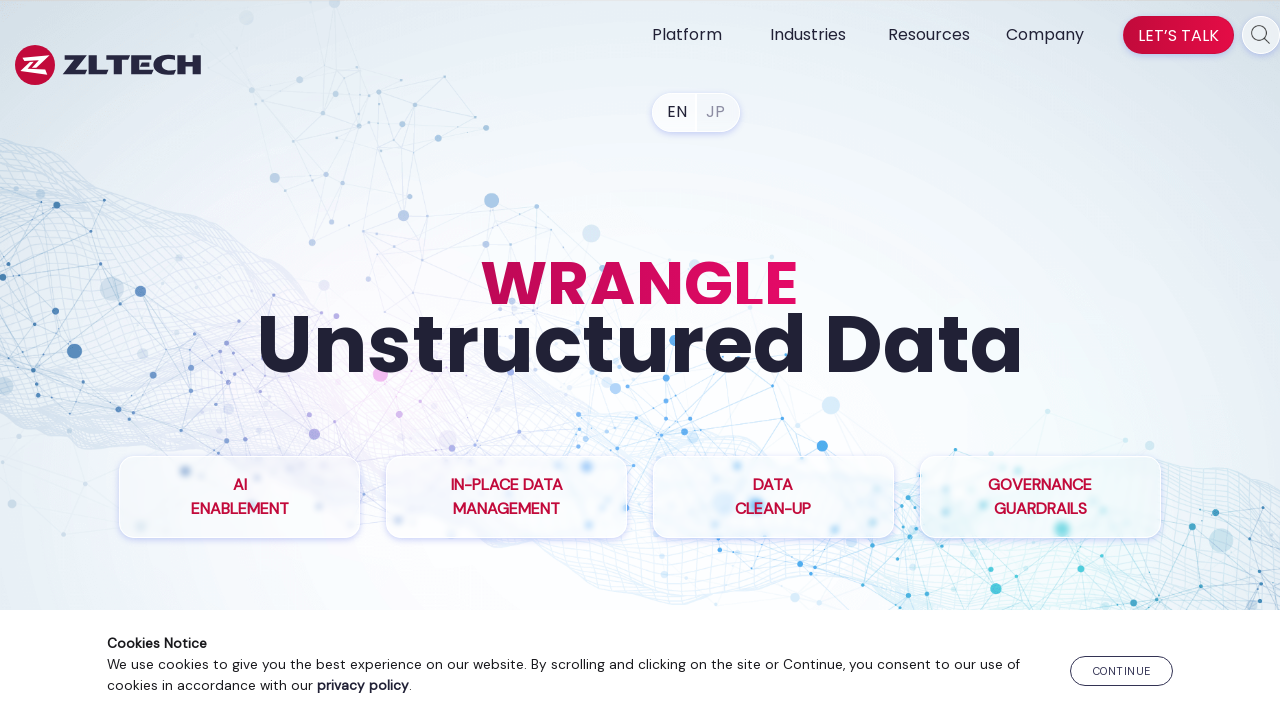

Verified link https://www.zlti.com/ - Status: 200 OK
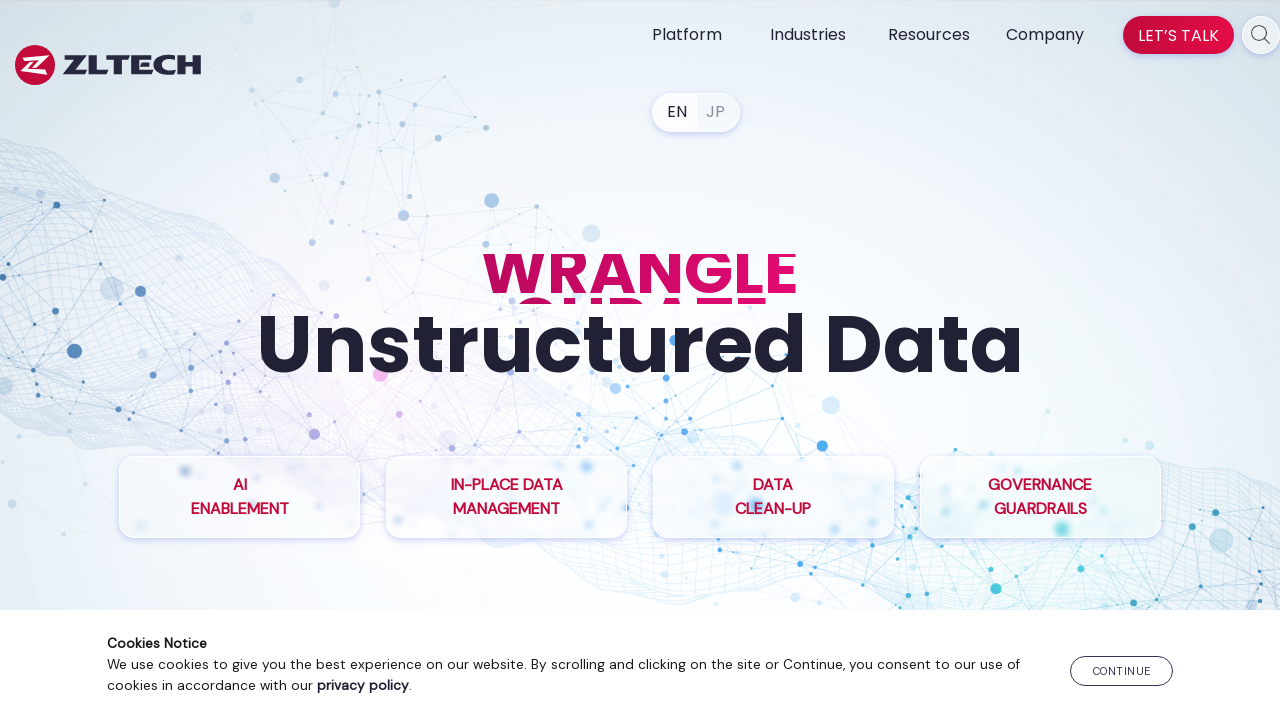

Verified link https://www.zlti.com/jp/ - Status: 200 OK
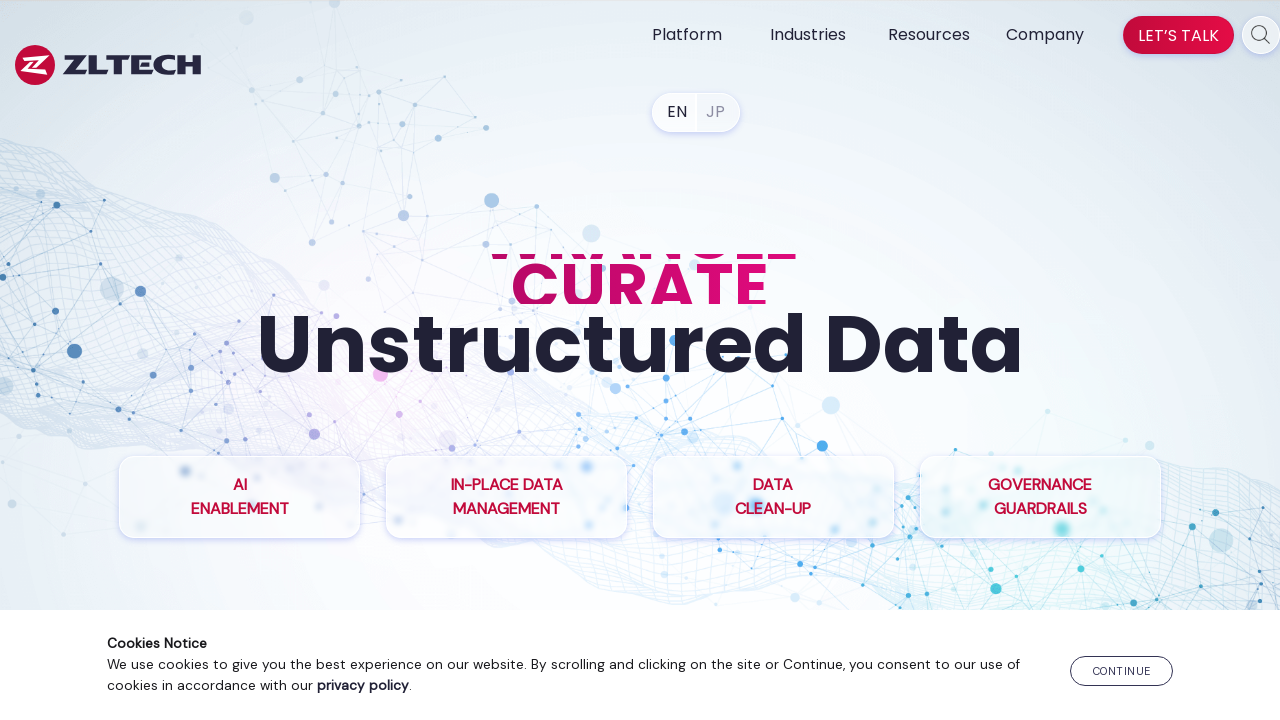

Could not verify link /enterprise-data-genai/ - skipped
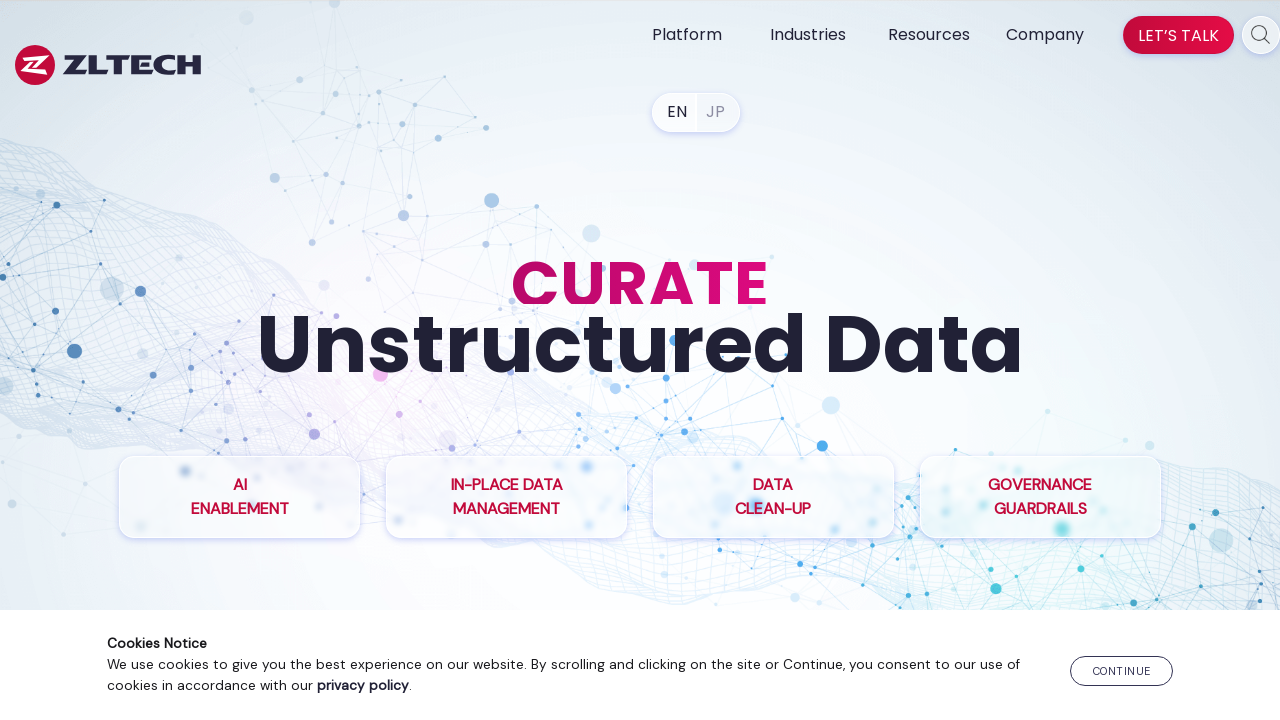

Could not verify link /inplace-data-management/ - skipped
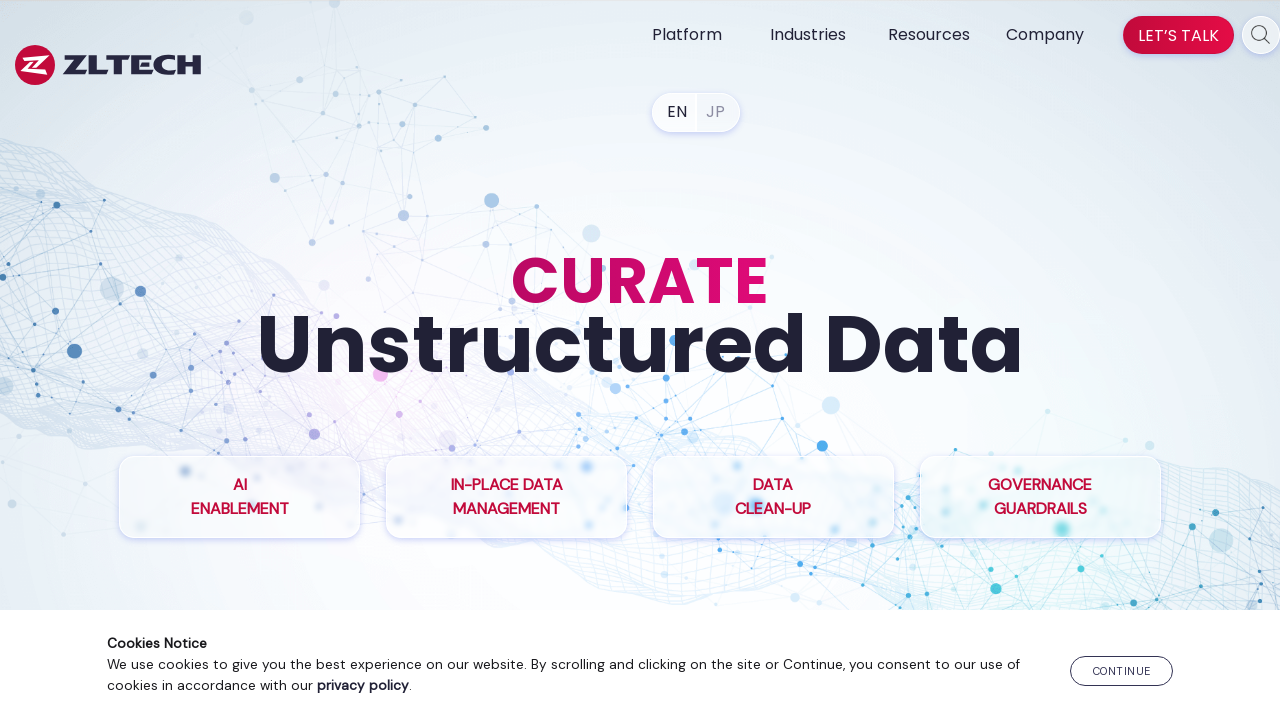

Could not verify link /file-analysis/ - skipped
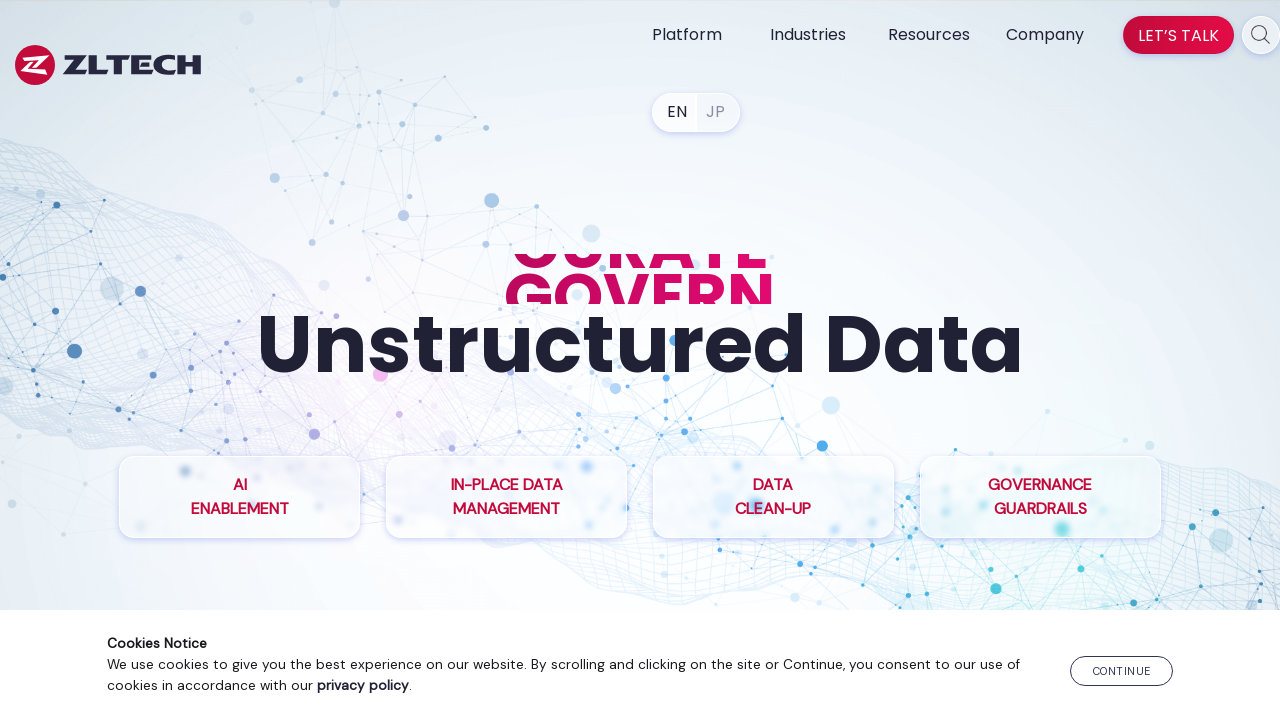

Could not verify link /information-governance/ - skipped
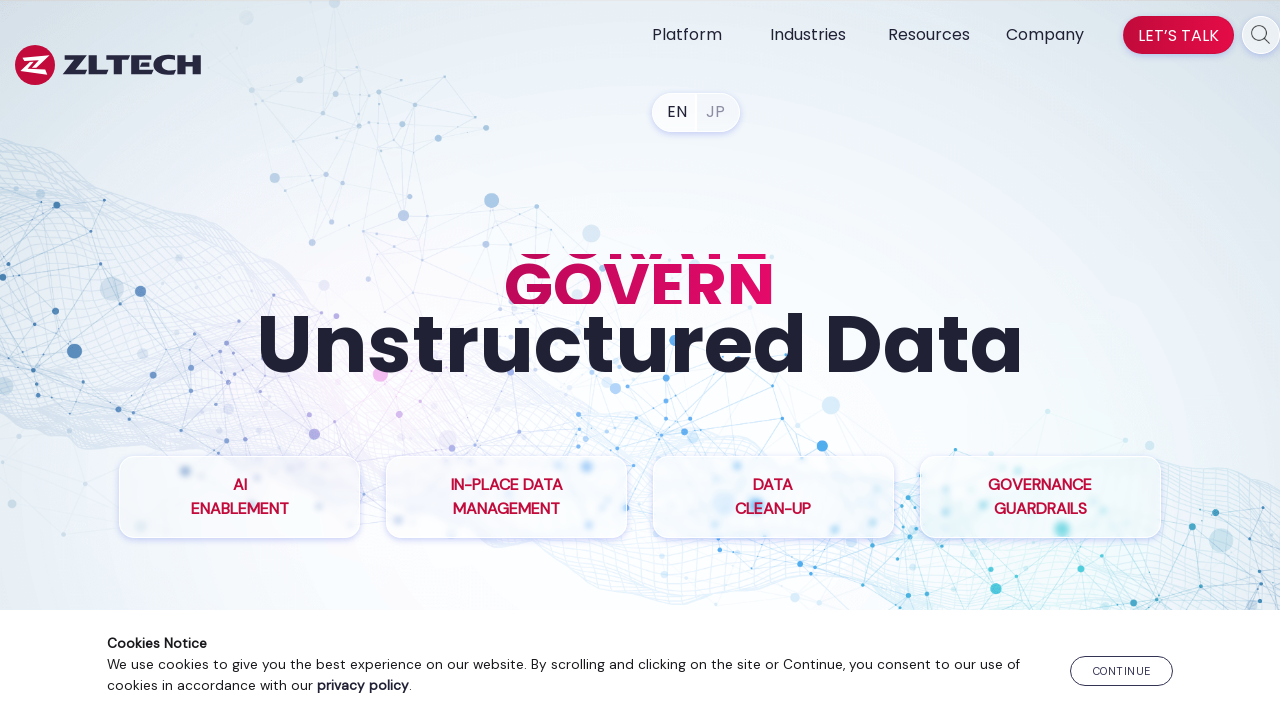

Could not verify link #footer-CTA - skipped
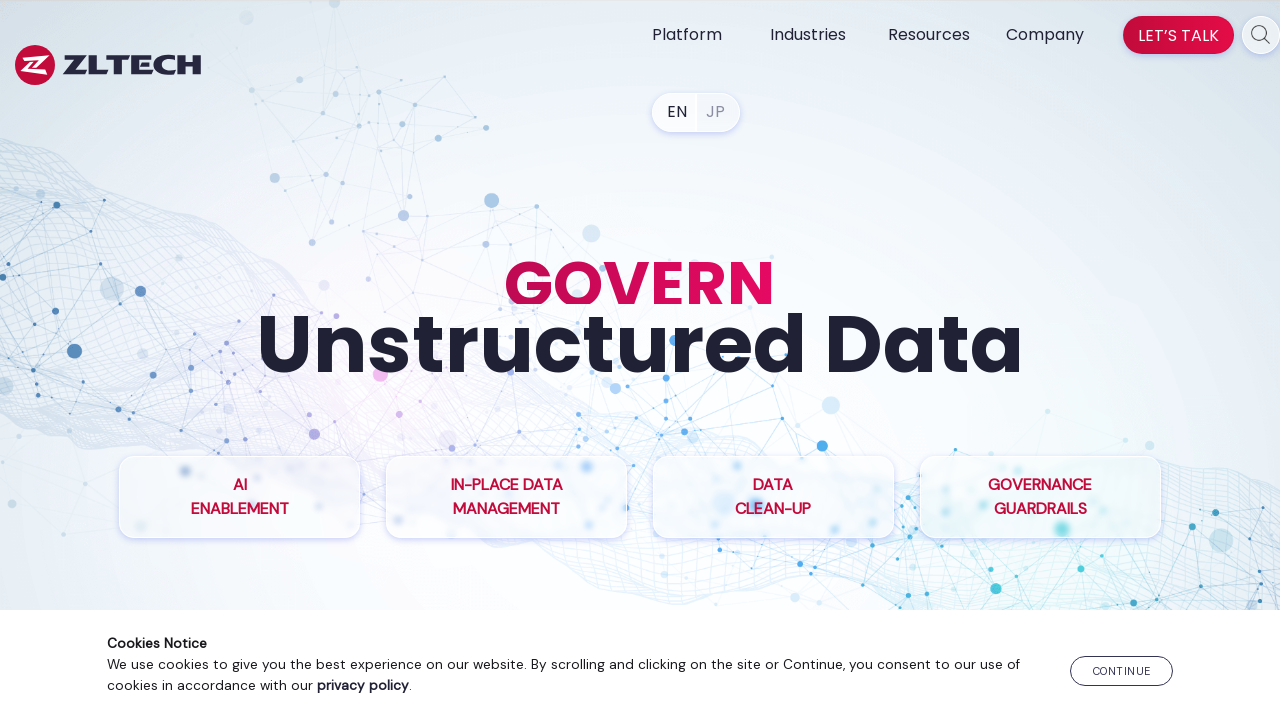

Could not verify link /compliance-management-software/ - skipped
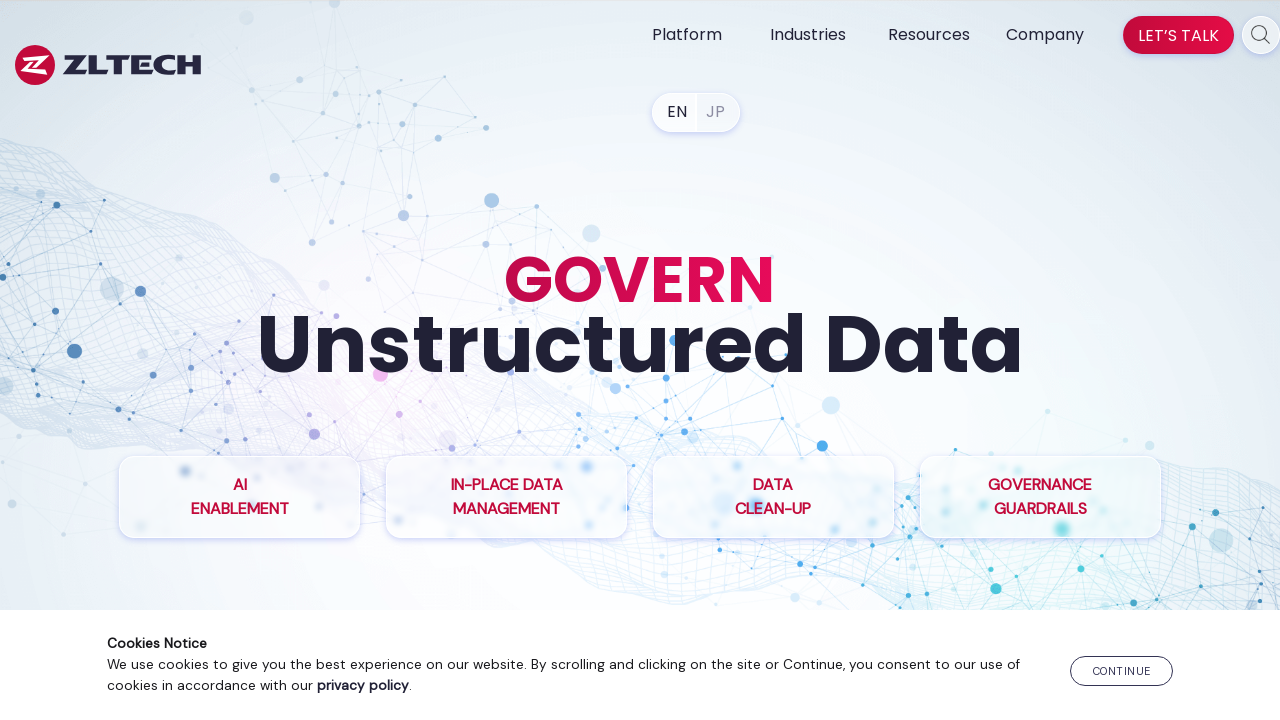

Could not verify link /ediscovery-compliance-solution/ - skipped
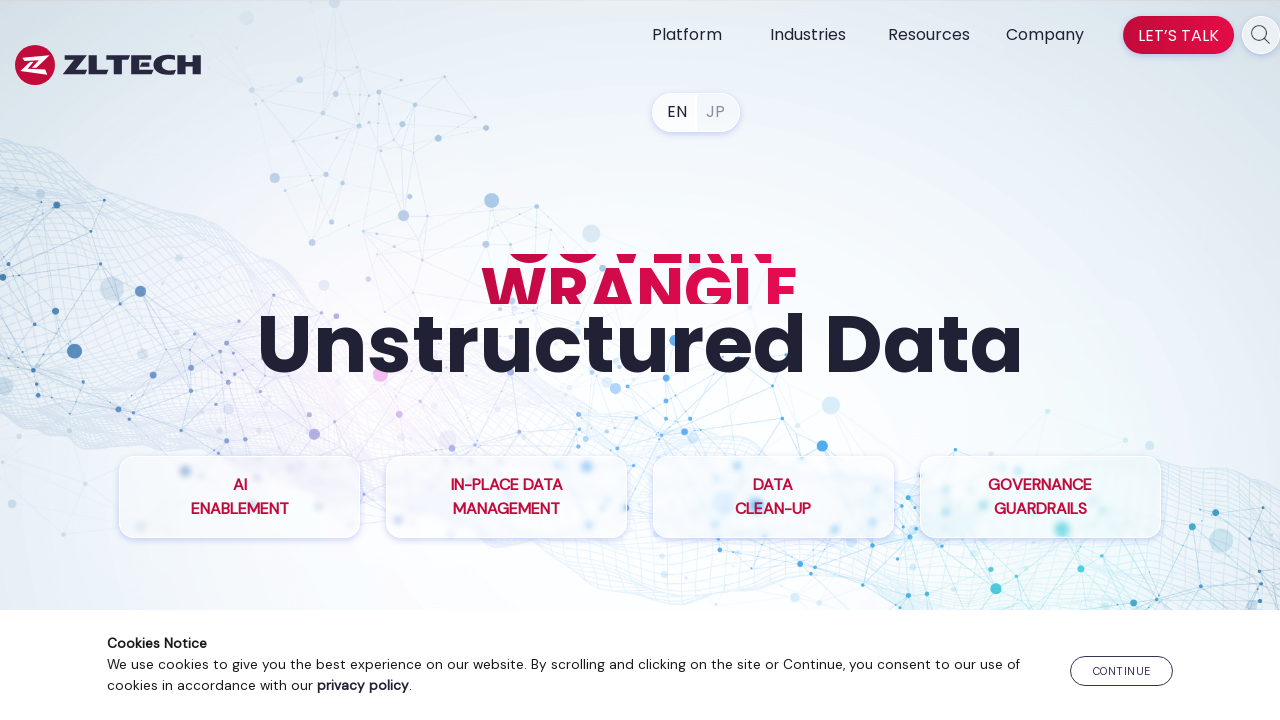

Could not verify link /records-management-system/ - skipped
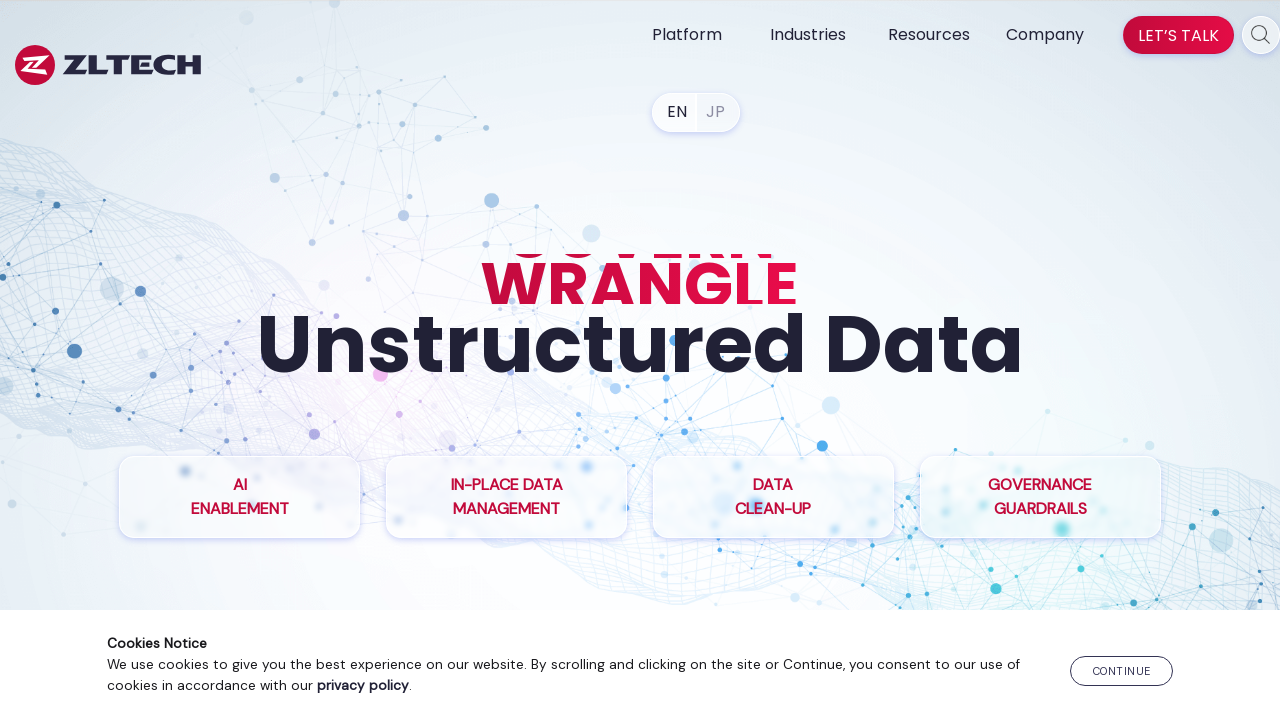

Could not verify link /data-privacy-compliance/ - skipped
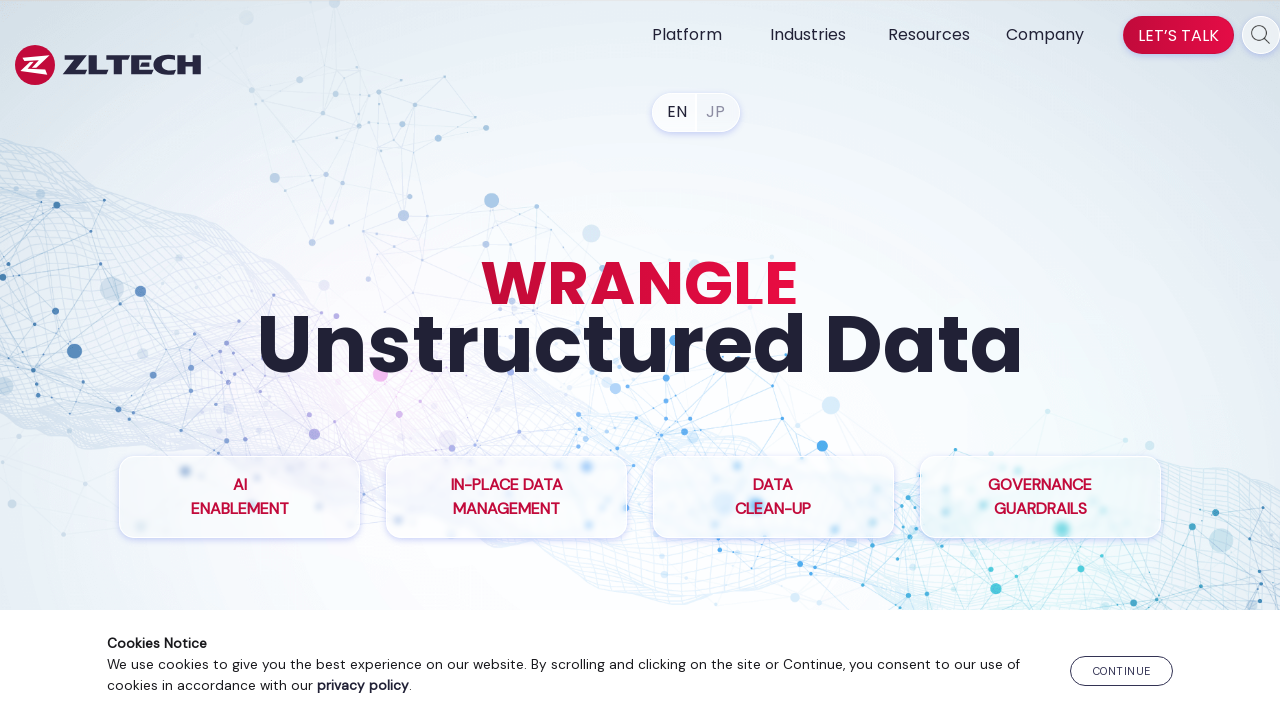

Could not verify link /cloud-solutions/ - skipped
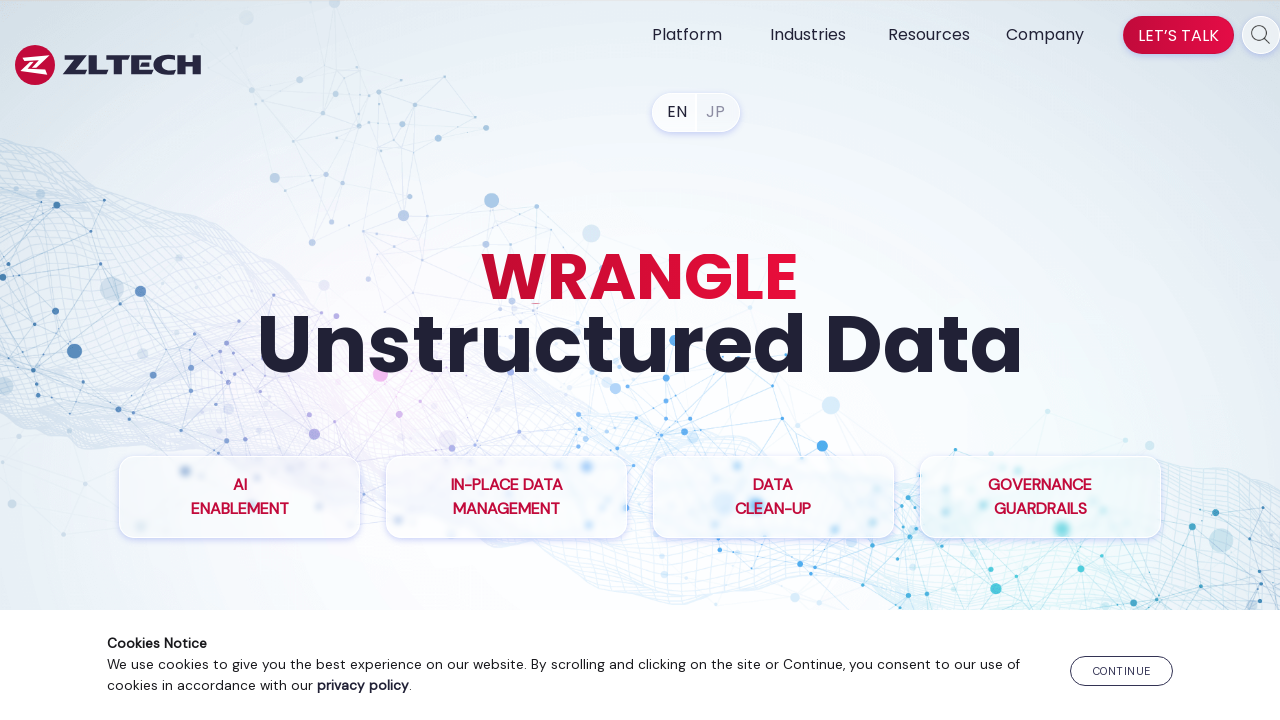

Could not verify link /industry-financial-services/ - skipped
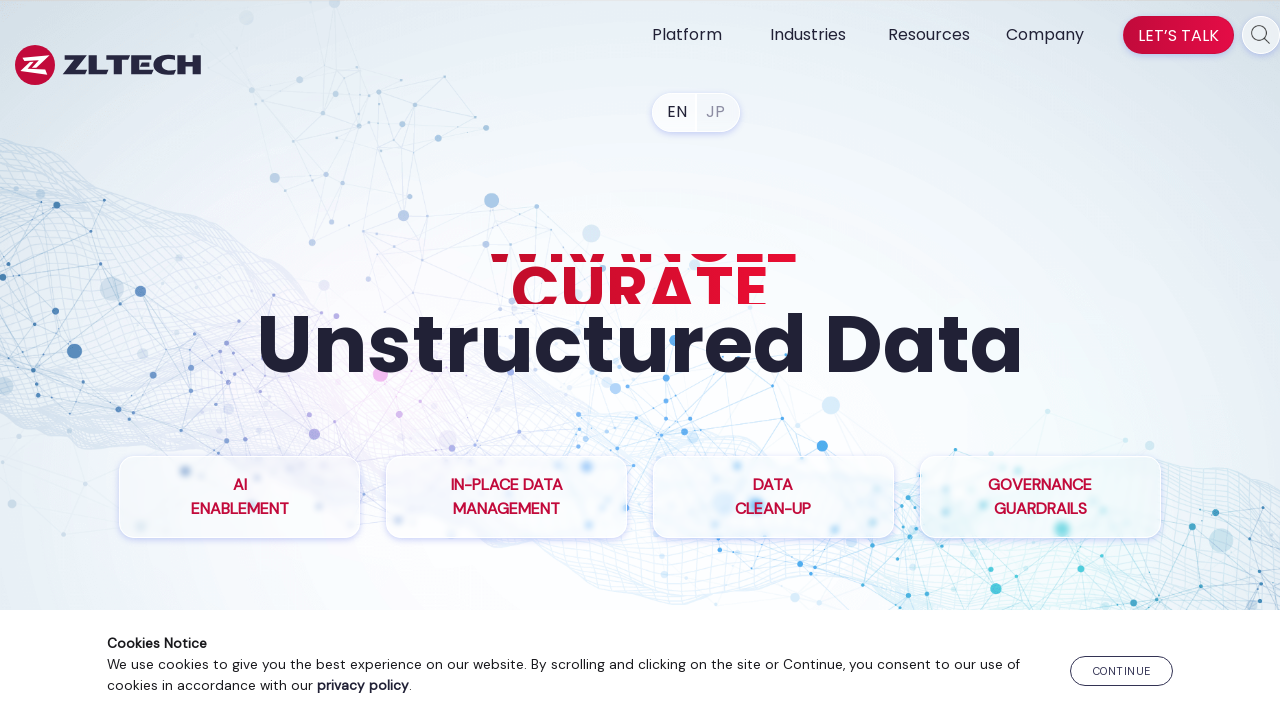

Could not verify link /resources/zl-ua/ - skipped
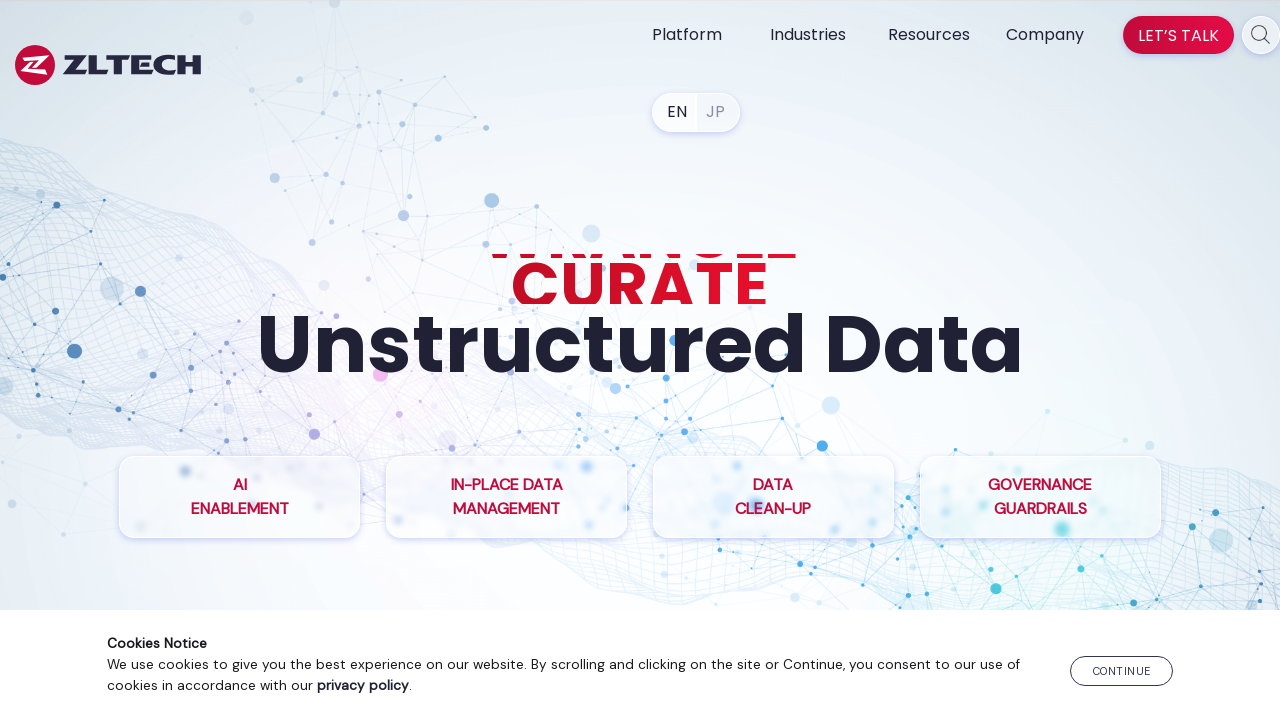

Could not verify link /resources/files-management-for-top-bank/ - skipped
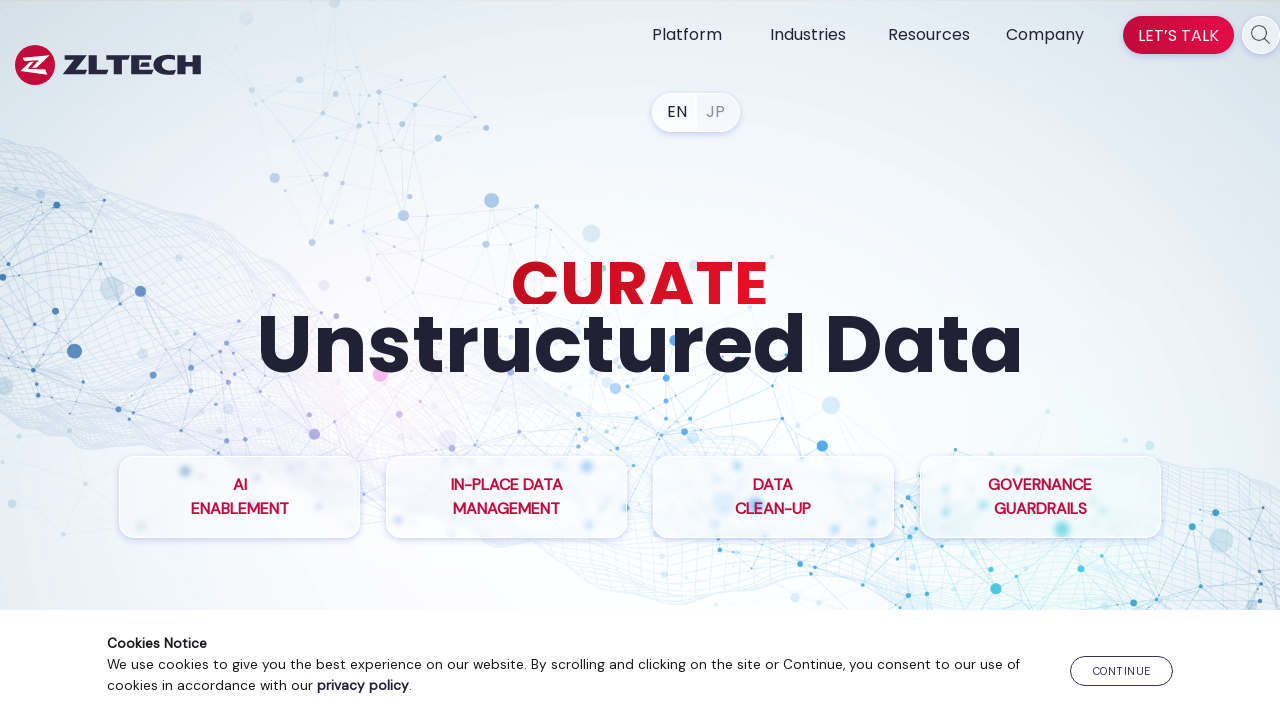

Could not verify link /resources/nara/ - skipped
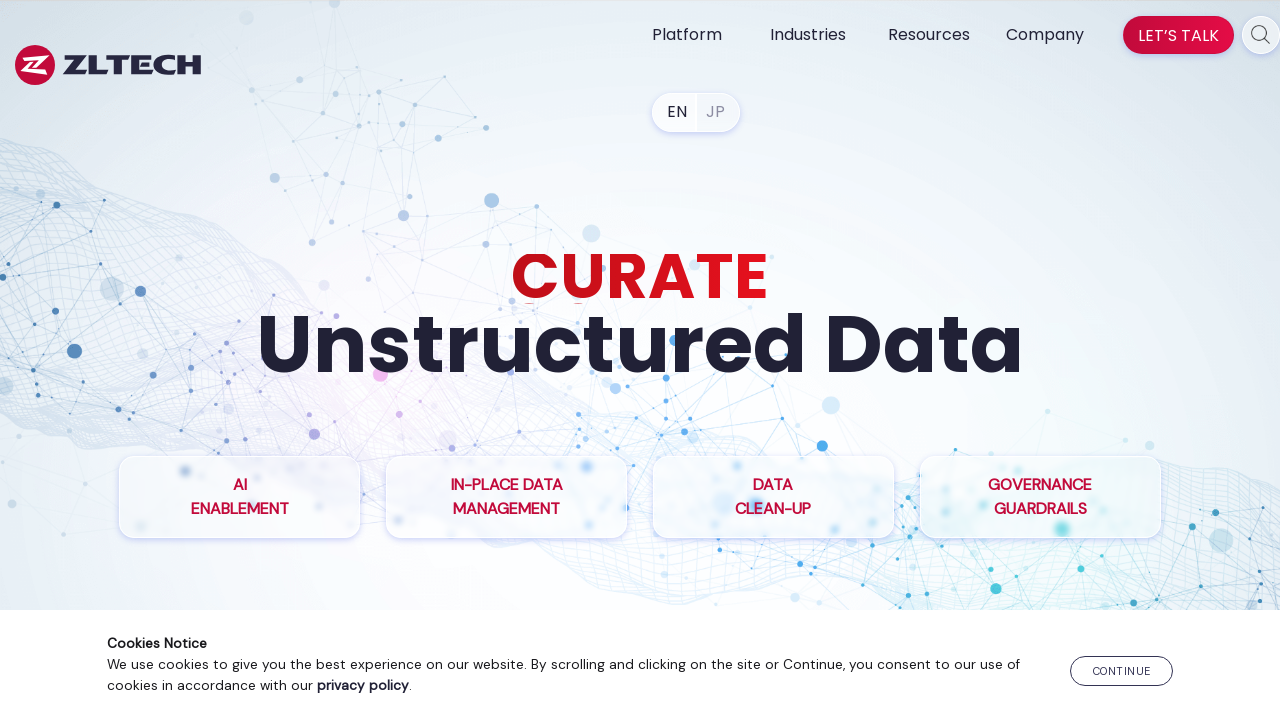

Verified link https://www.zlti.com/privacy-policy/ - Status: 200 OK
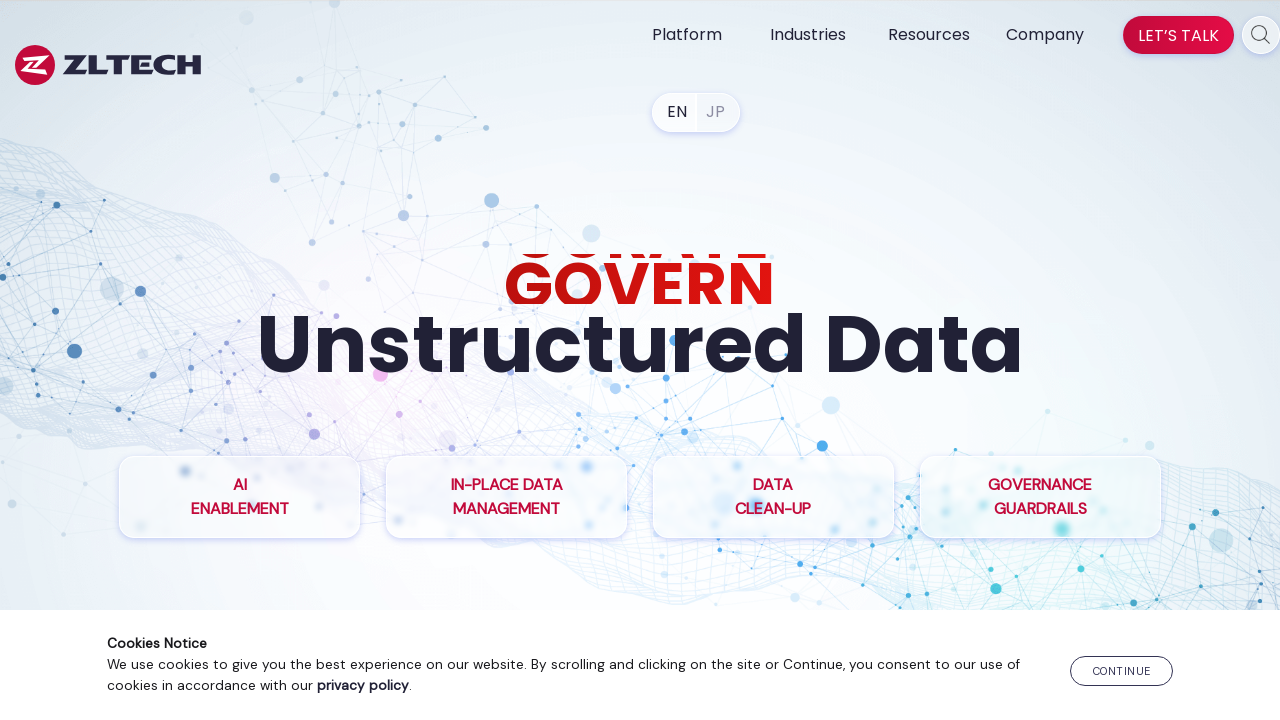

Could not verify link tel:14082408989 - skipped
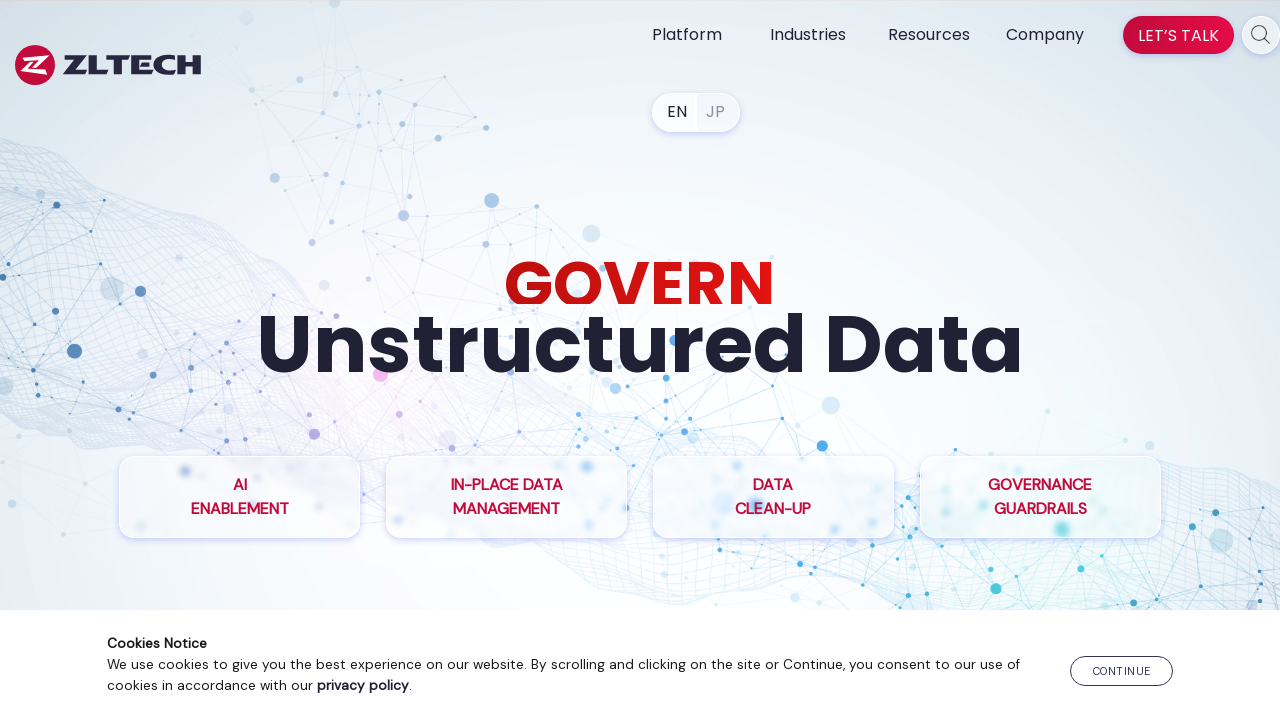

Could not verify link mailto:info@zlti.com - skipped
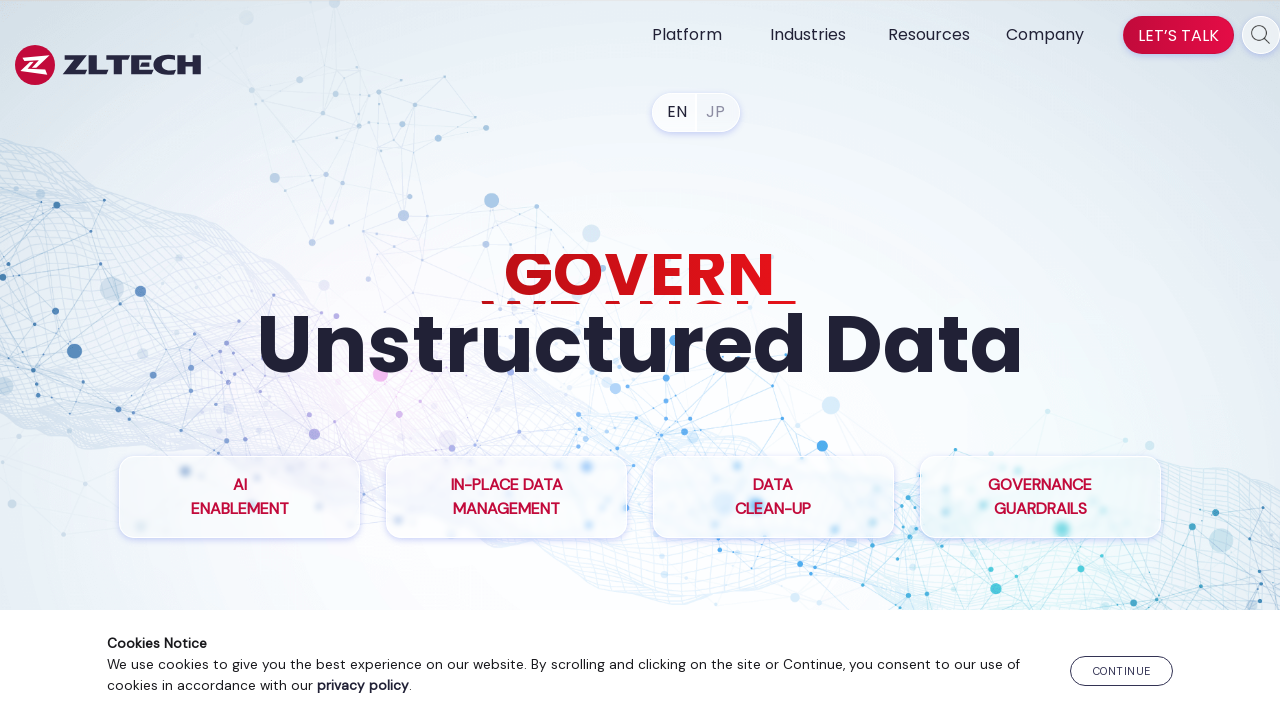

Verified link https://www.linkedin.com/company/zltech/ - Status: 200 OK
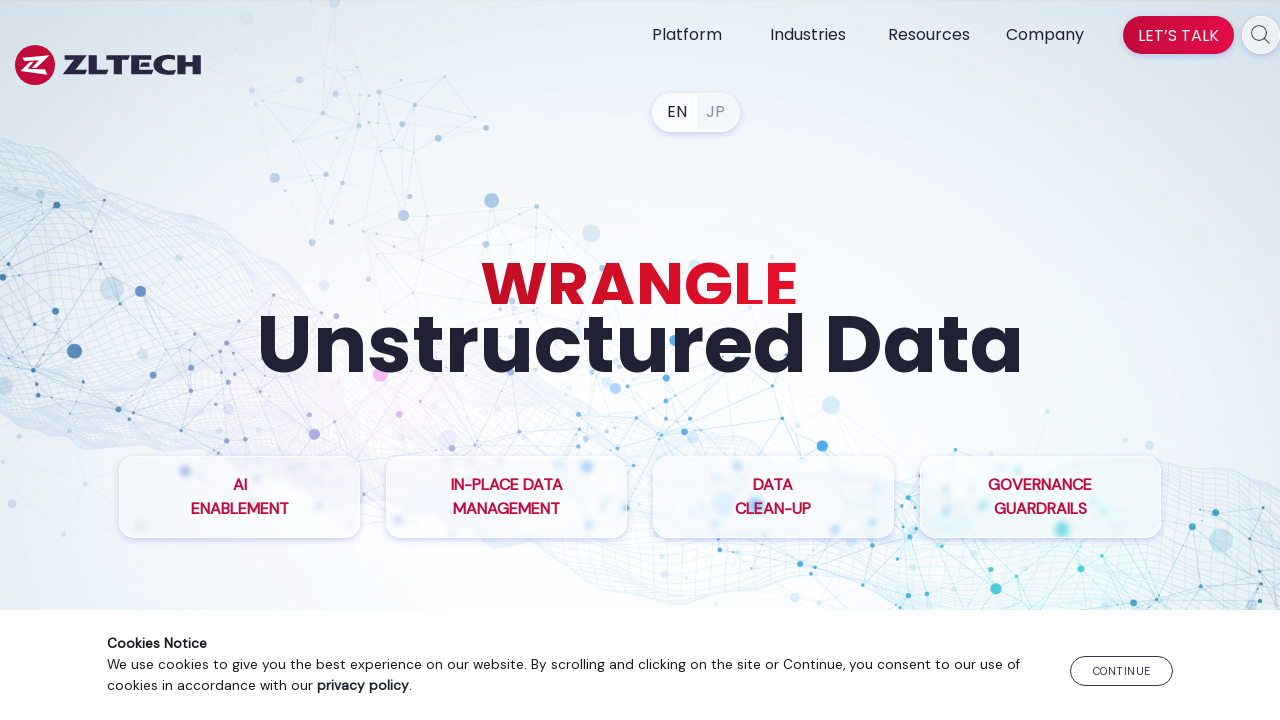

Verified link https://www.youtube.com/channel/UC_19StRP9dJervK4NGm0kmw/ - Status: 200 OK
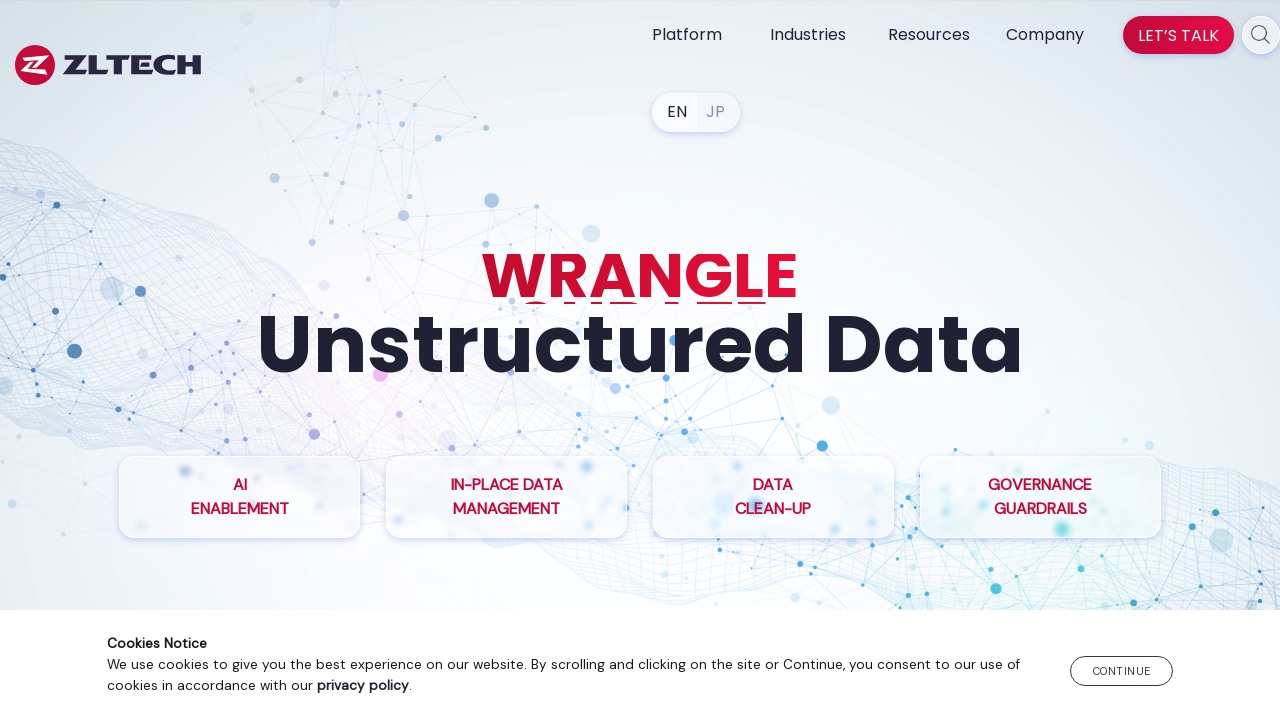

Could not verify link /company/ - skipped
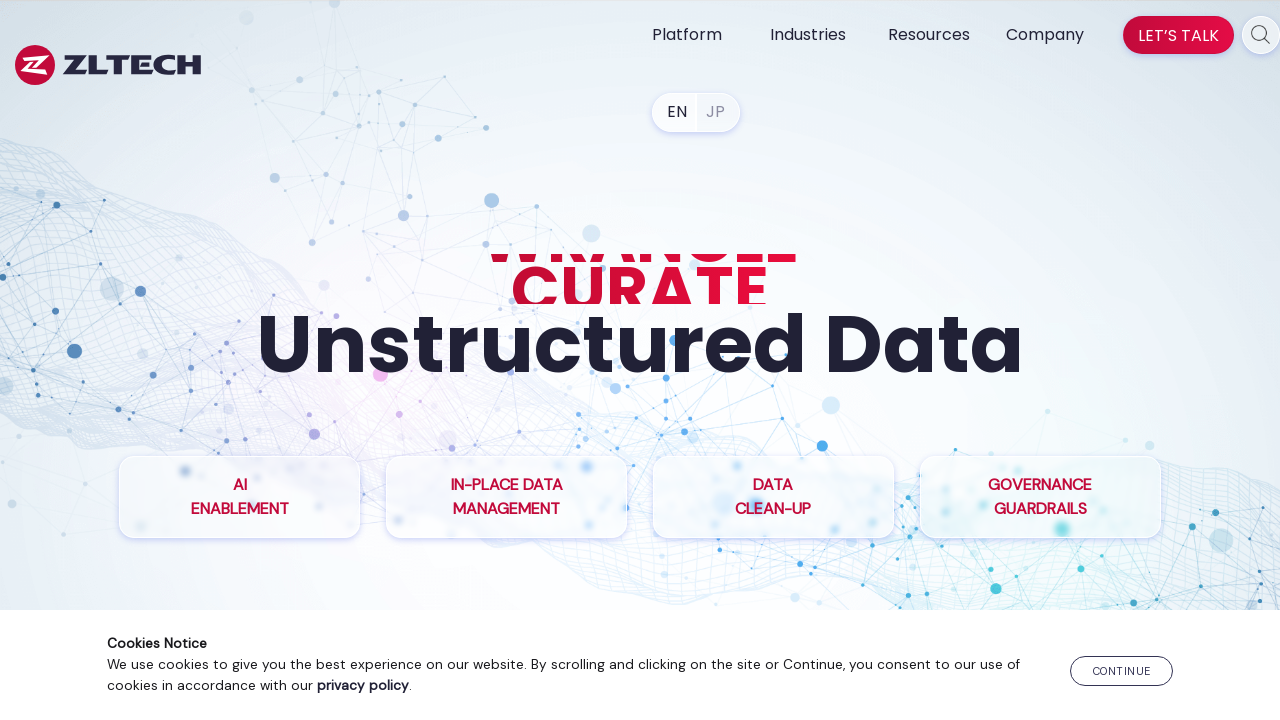

Could not verify link /partners/ - skipped
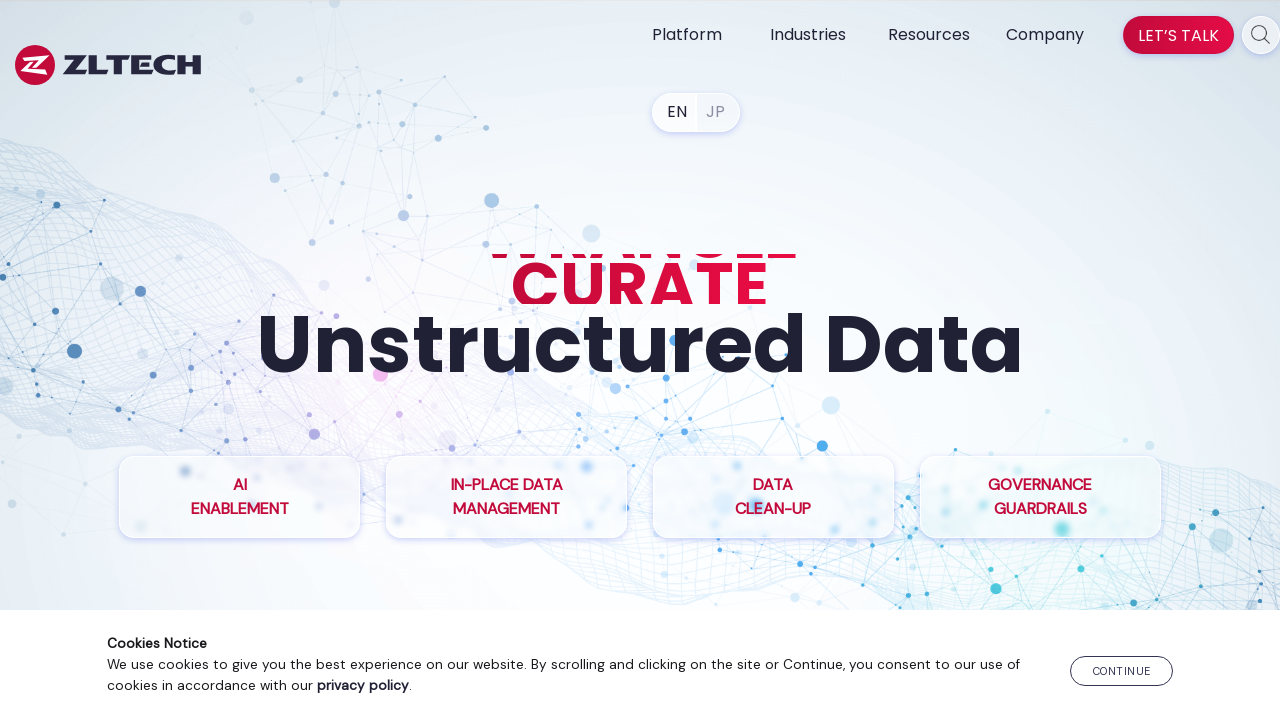

Could not verify link /press-releases/ - skipped
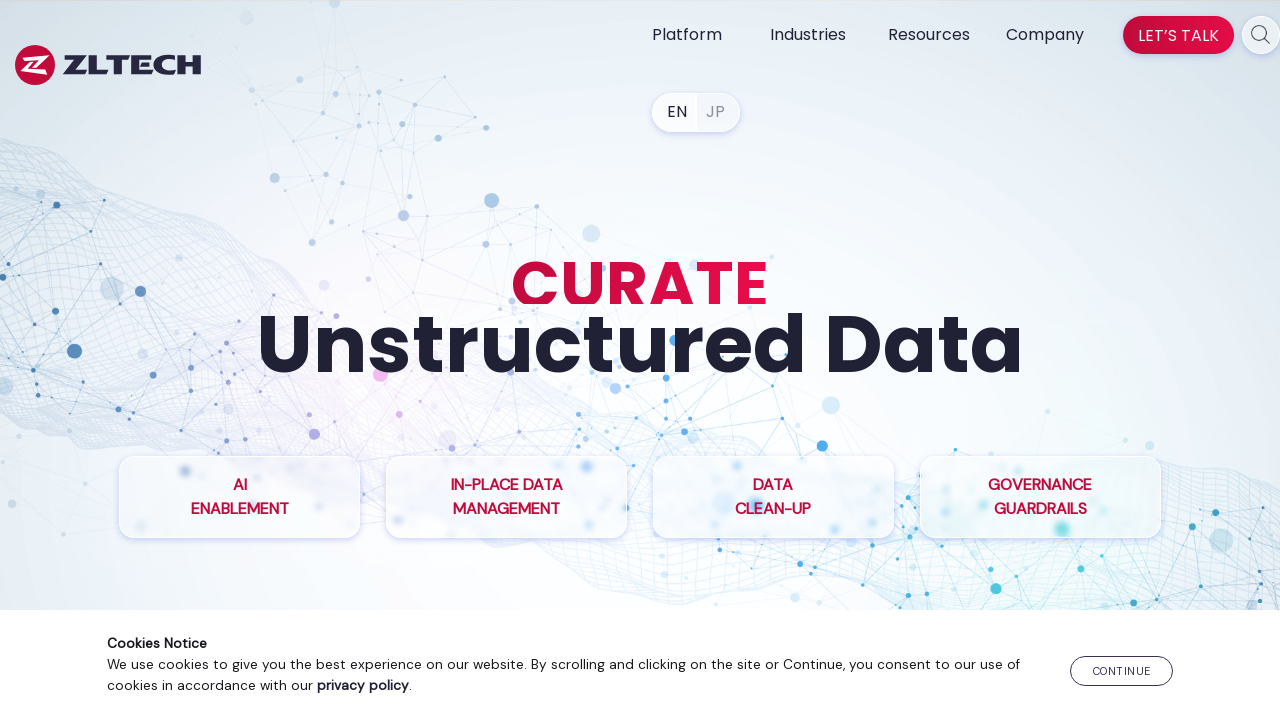

Could not verify link /newsroom/ - skipped
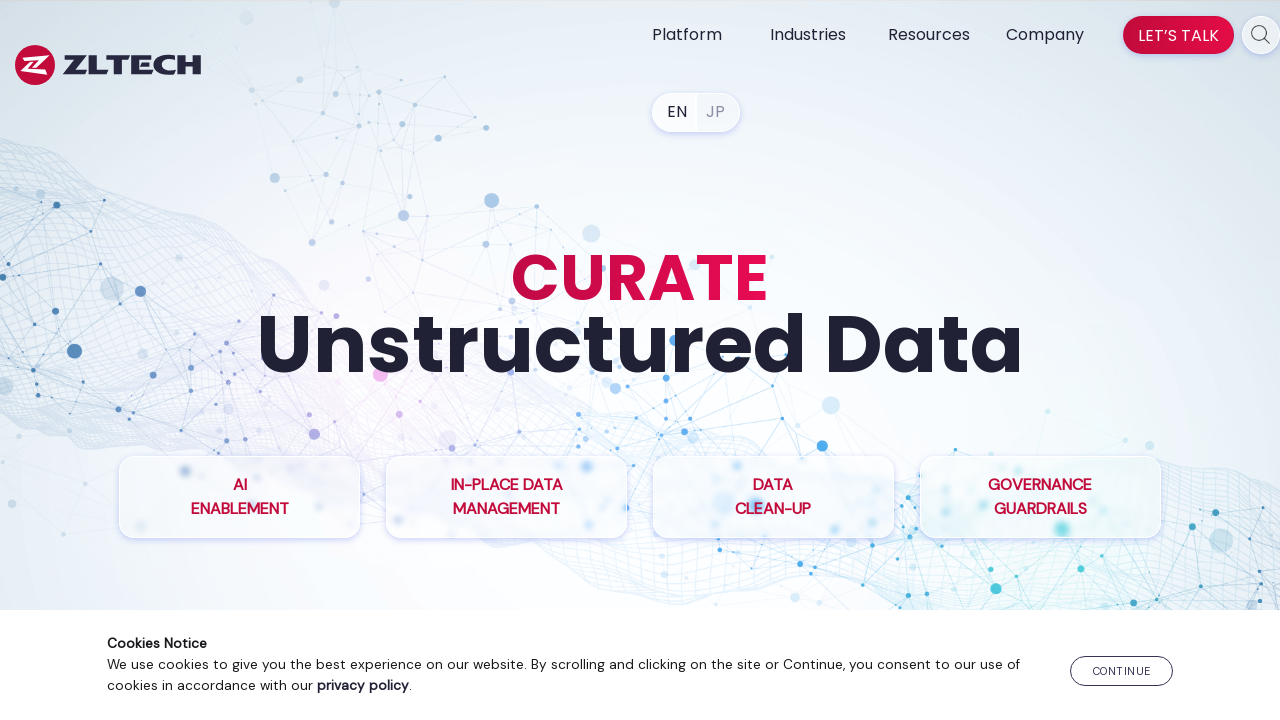

Could not verify link /events/ - skipped
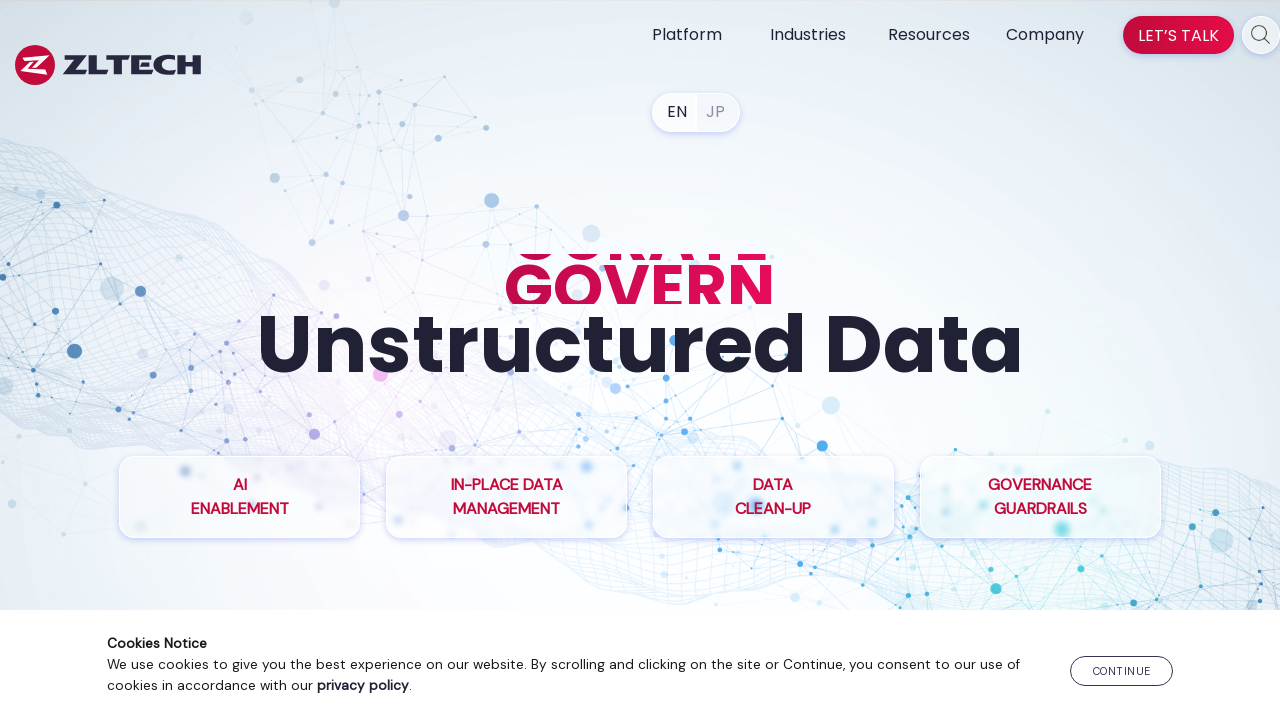

Could not verify link /careers/ - skipped
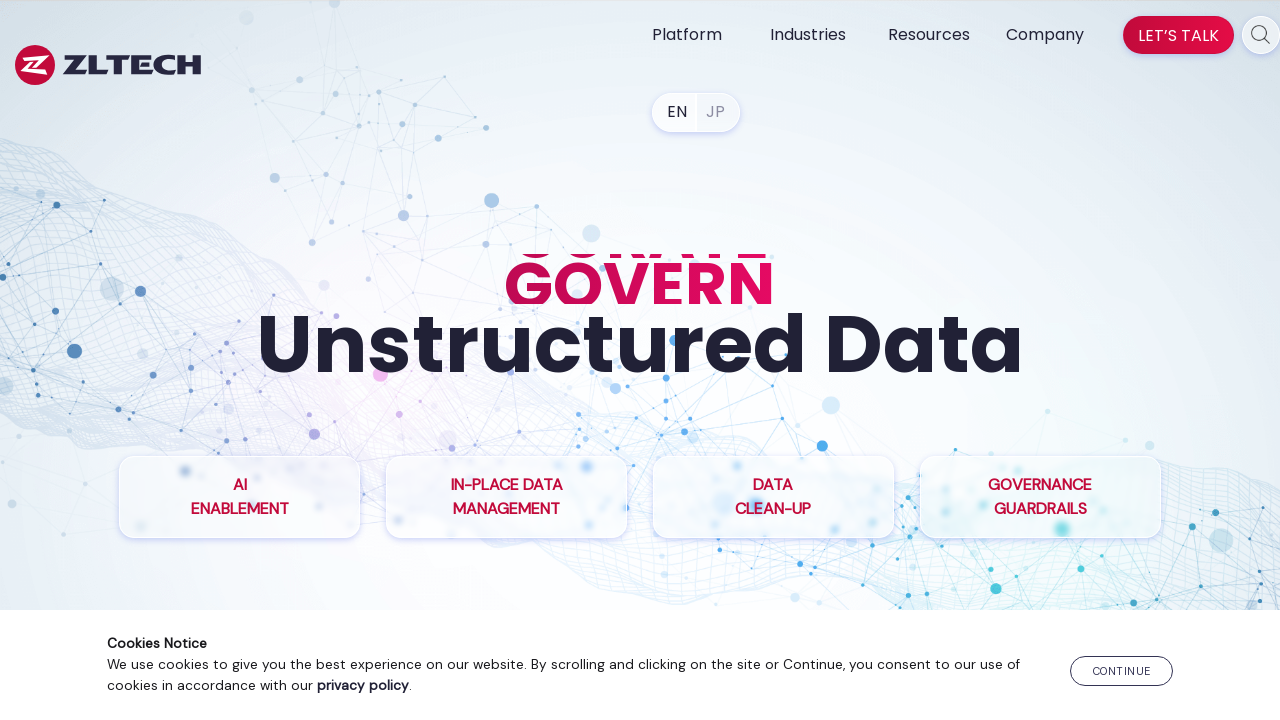

Could not verify link /contact-us/ - skipped
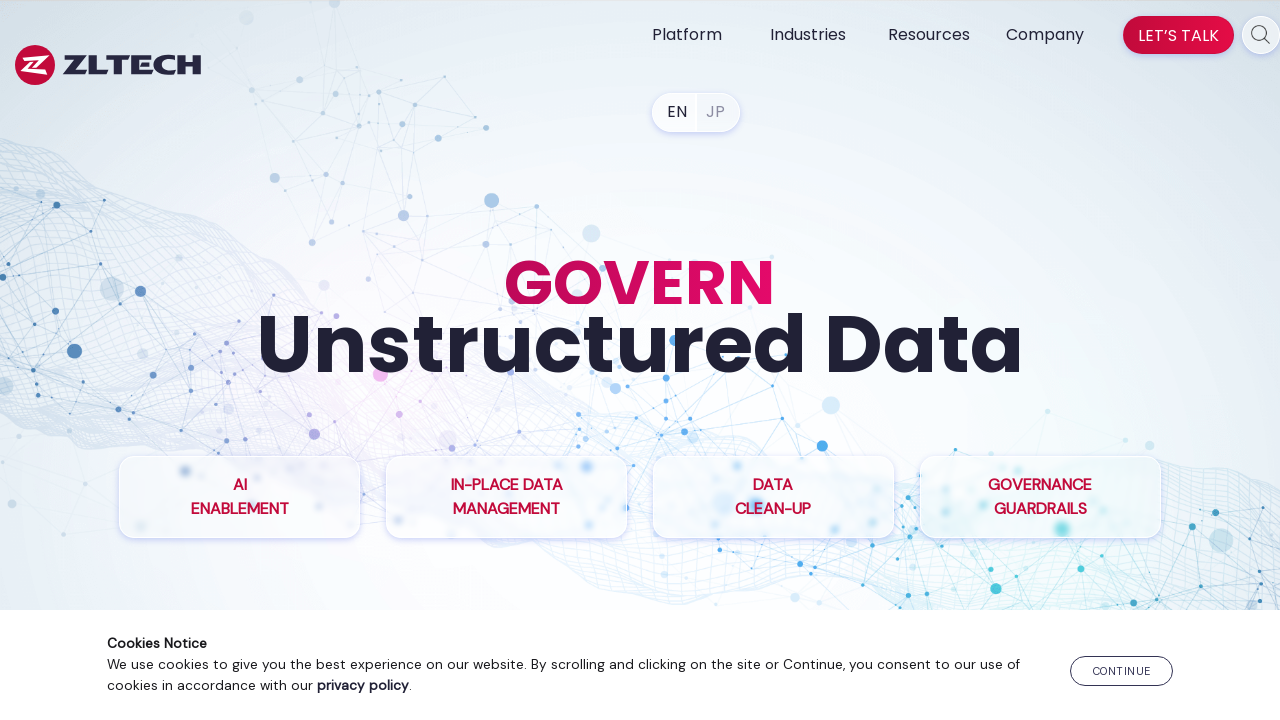

Could not verify link /lib/brochure/ - skipped
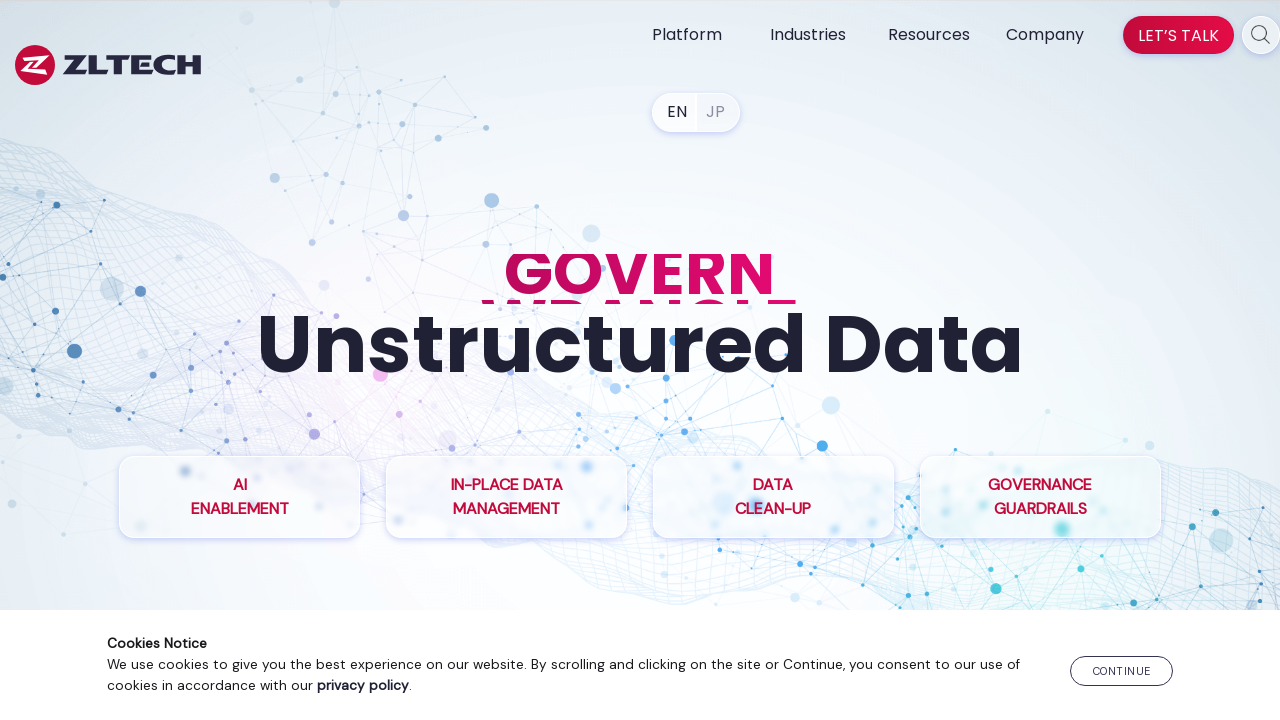

Could not verify link /lib/casestudy/ - skipped
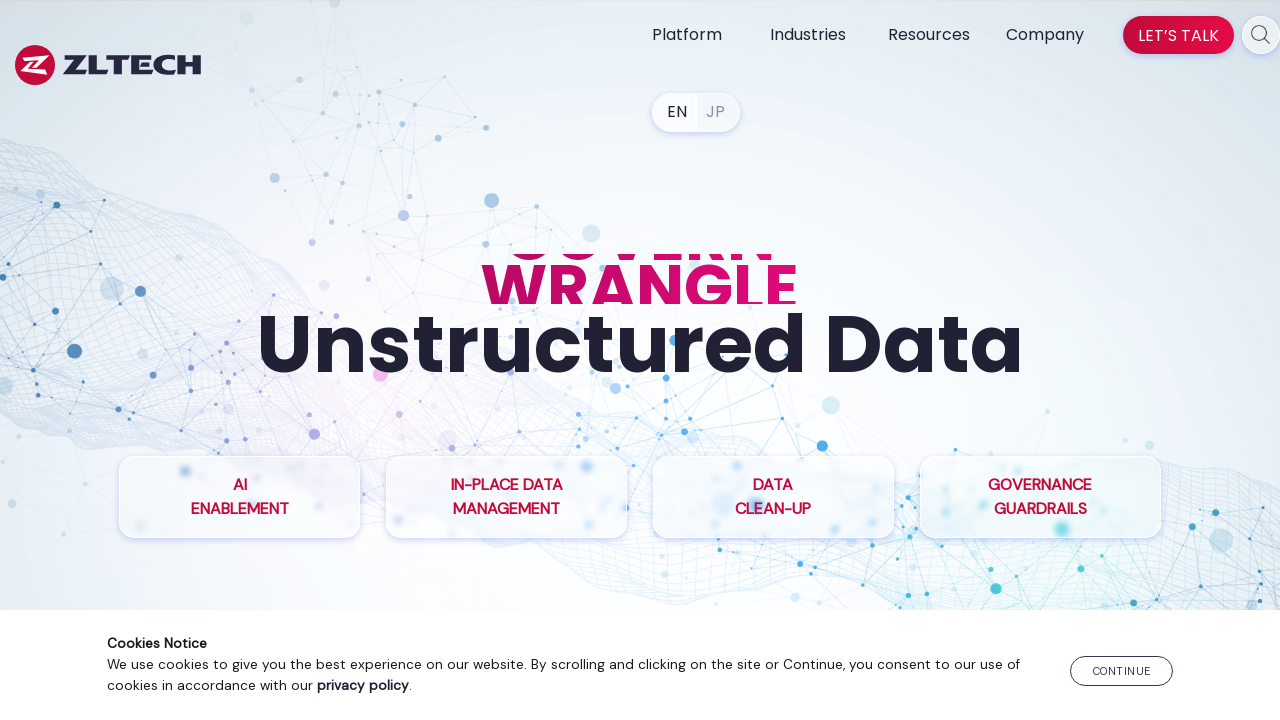

Could not verify link /lib/datasheet/ - skipped
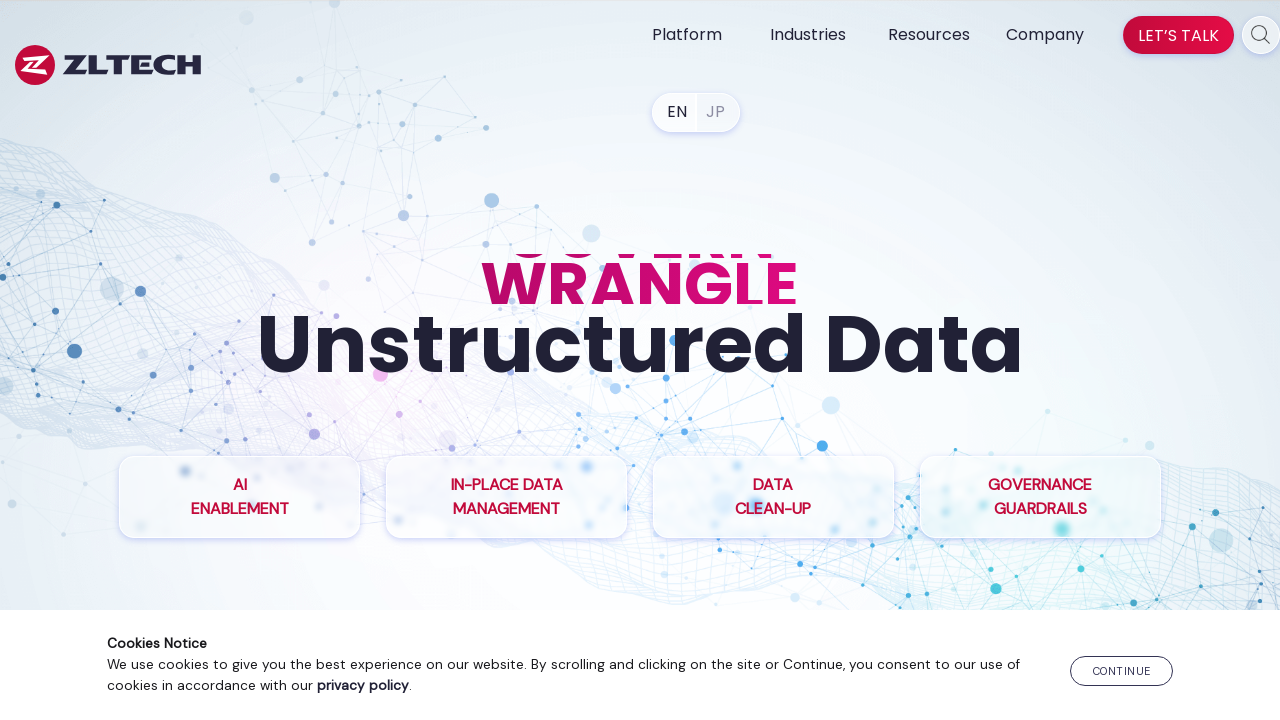

Could not verify link /lib/whitepaper/ - skipped
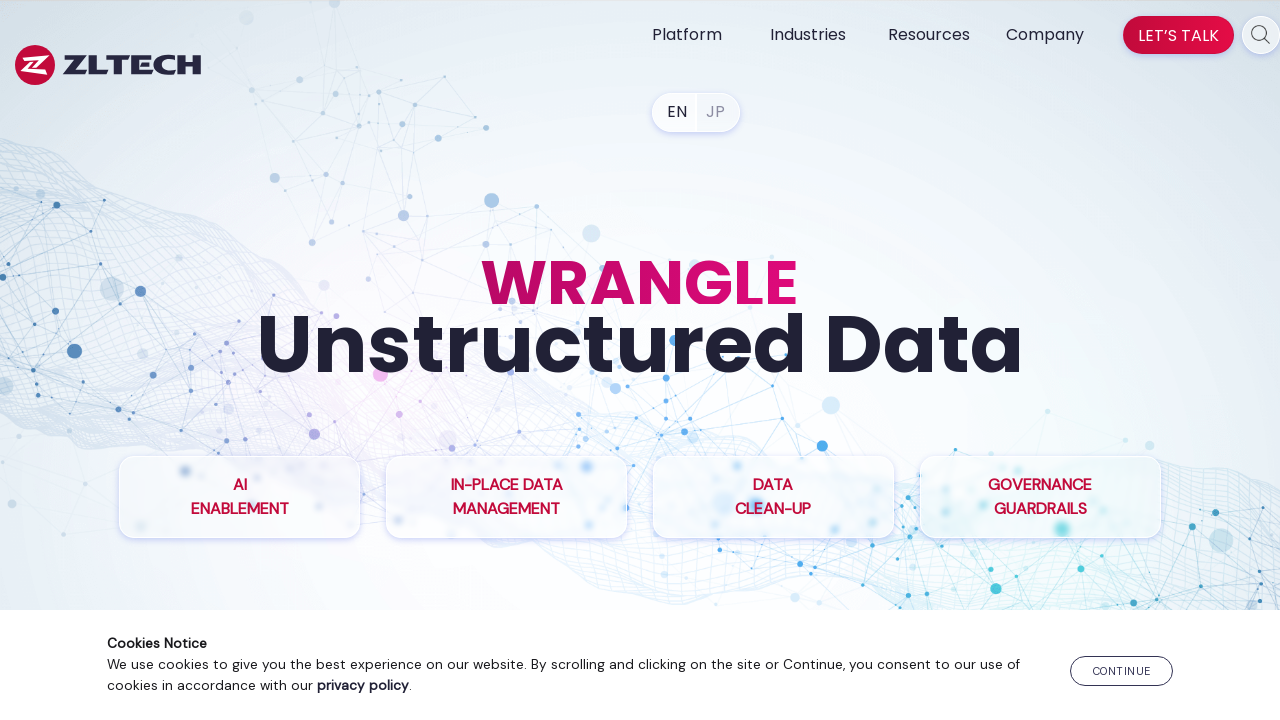

Could not verify link /lib/webinar/ - skipped
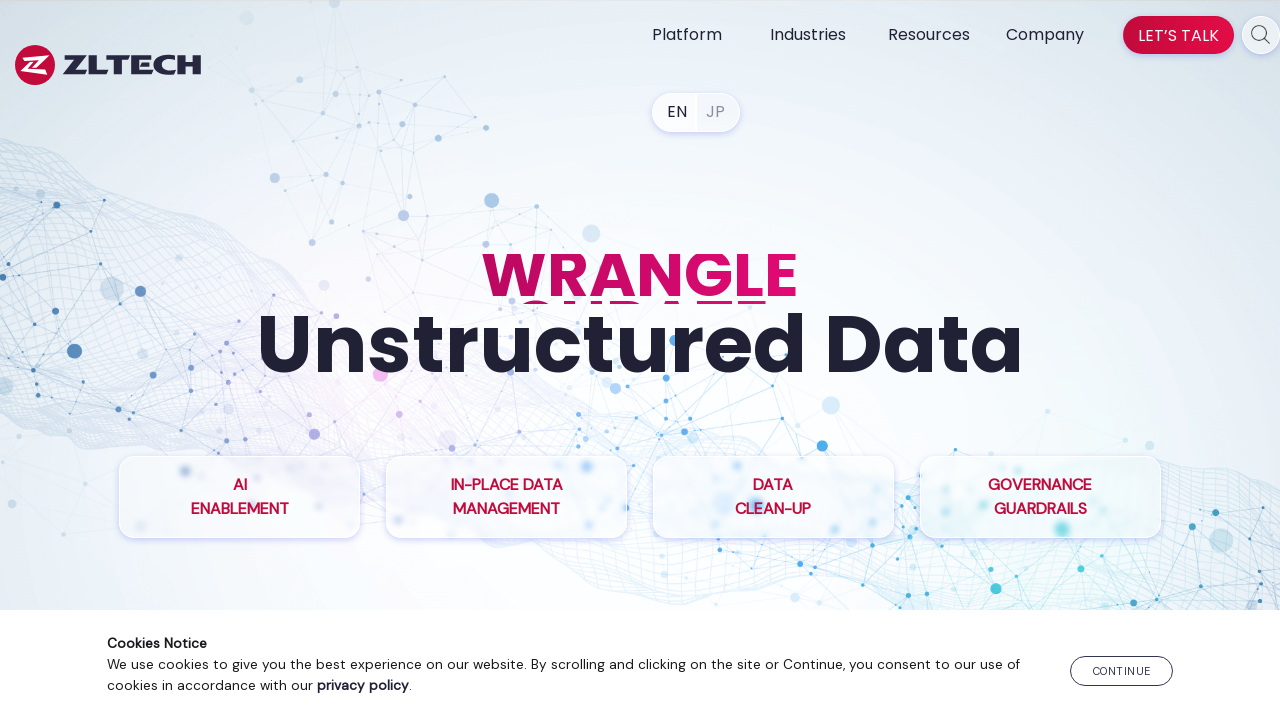

Could not verify link /blog/ - skipped
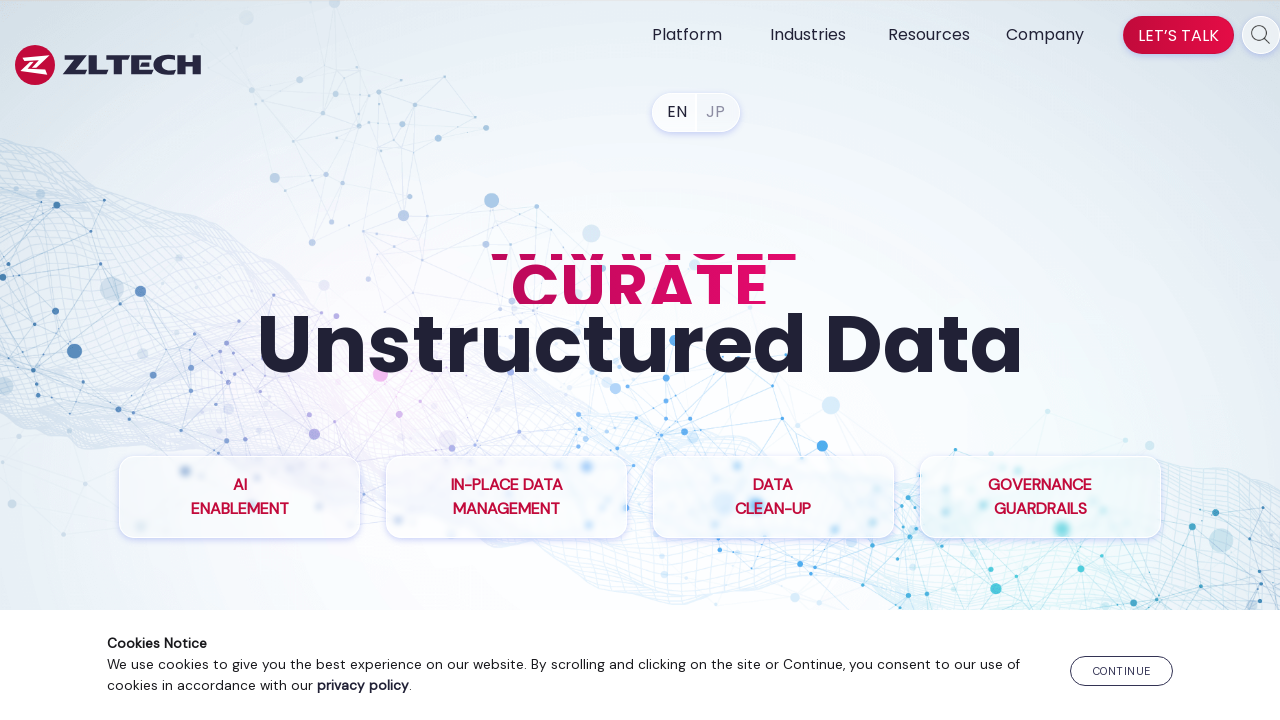

Could not verify link /data-archiving-solution/ - skipped
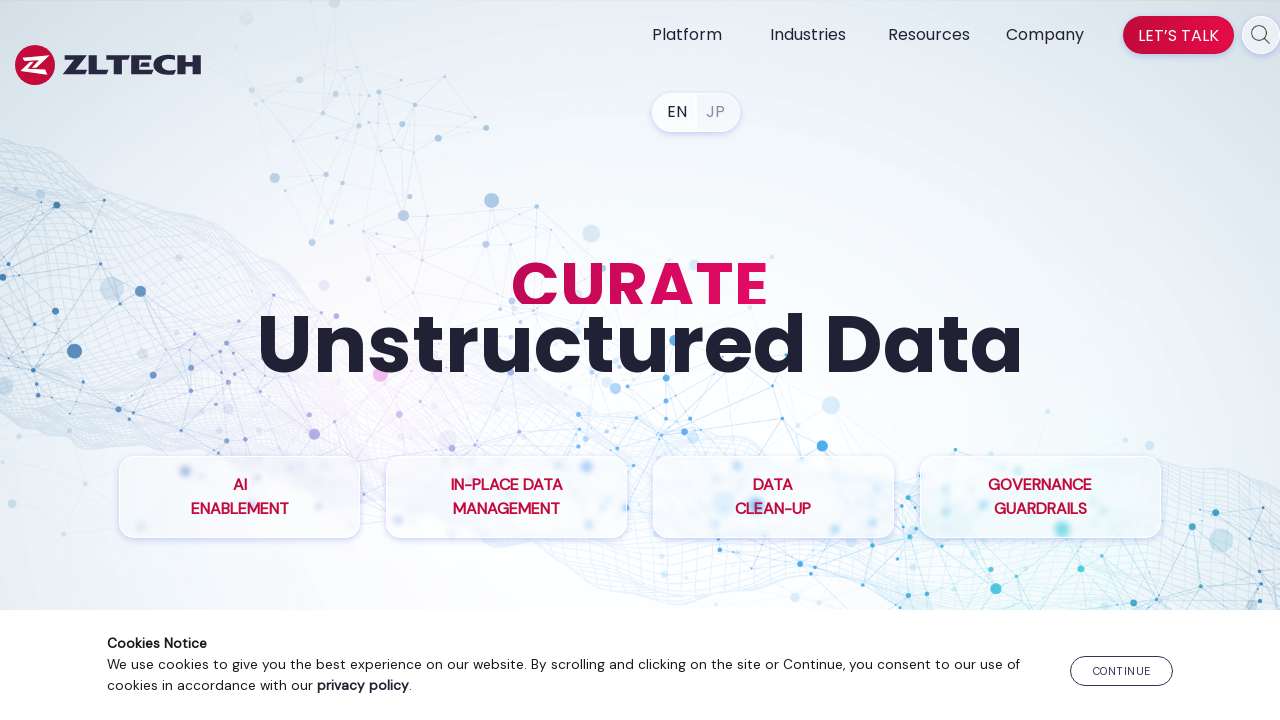

Could not verify link /regulations/ - skipped
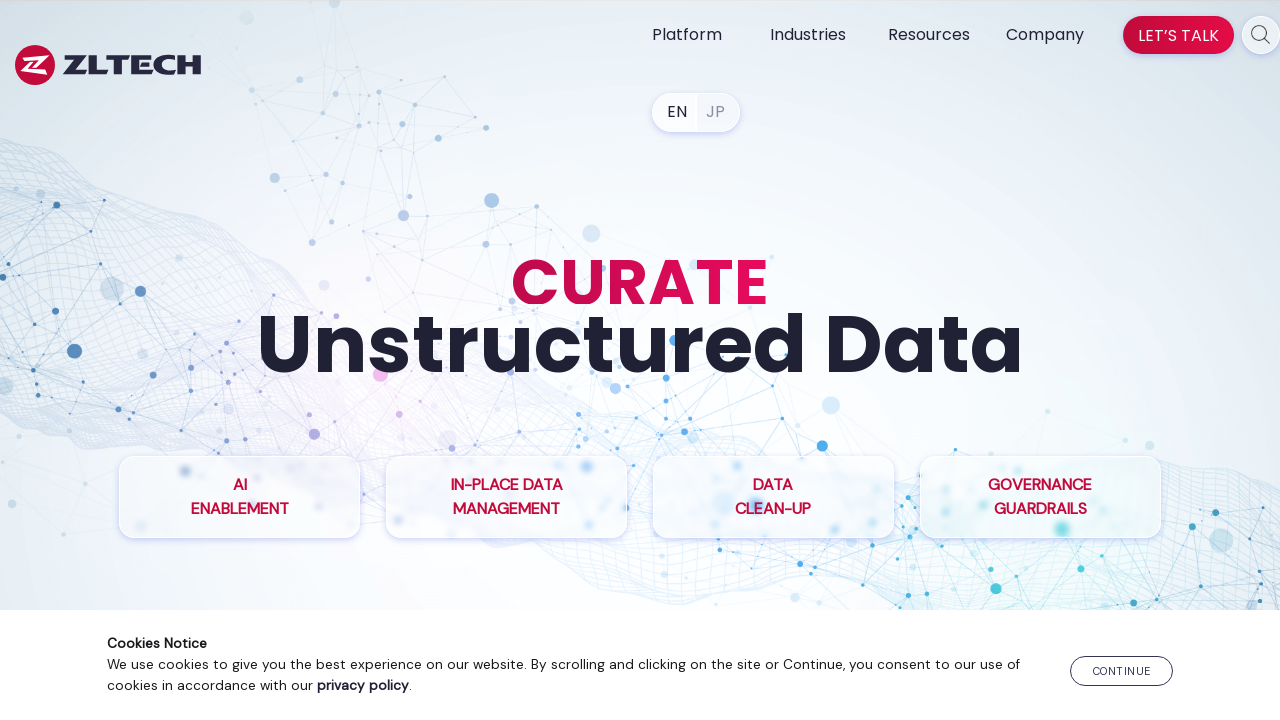

Could not verify link /enterprise-data-genai/ - skipped
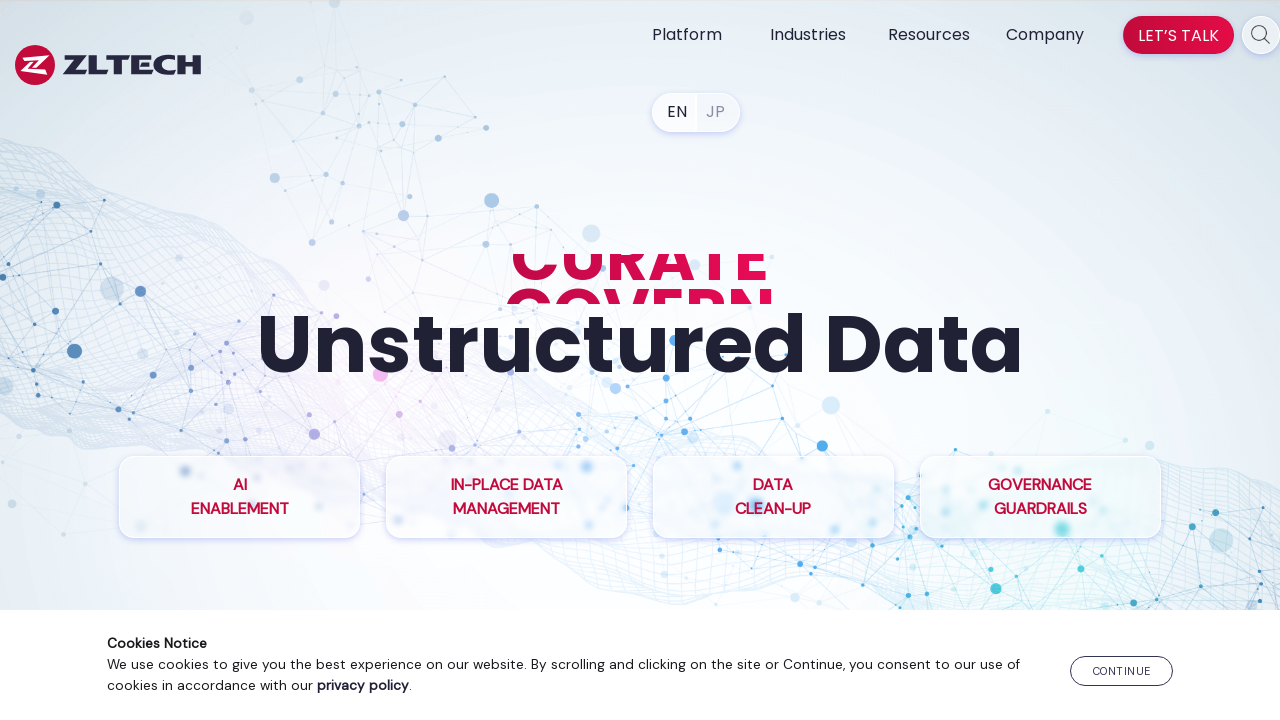

Could not verify link /inplace-data-management/ - skipped
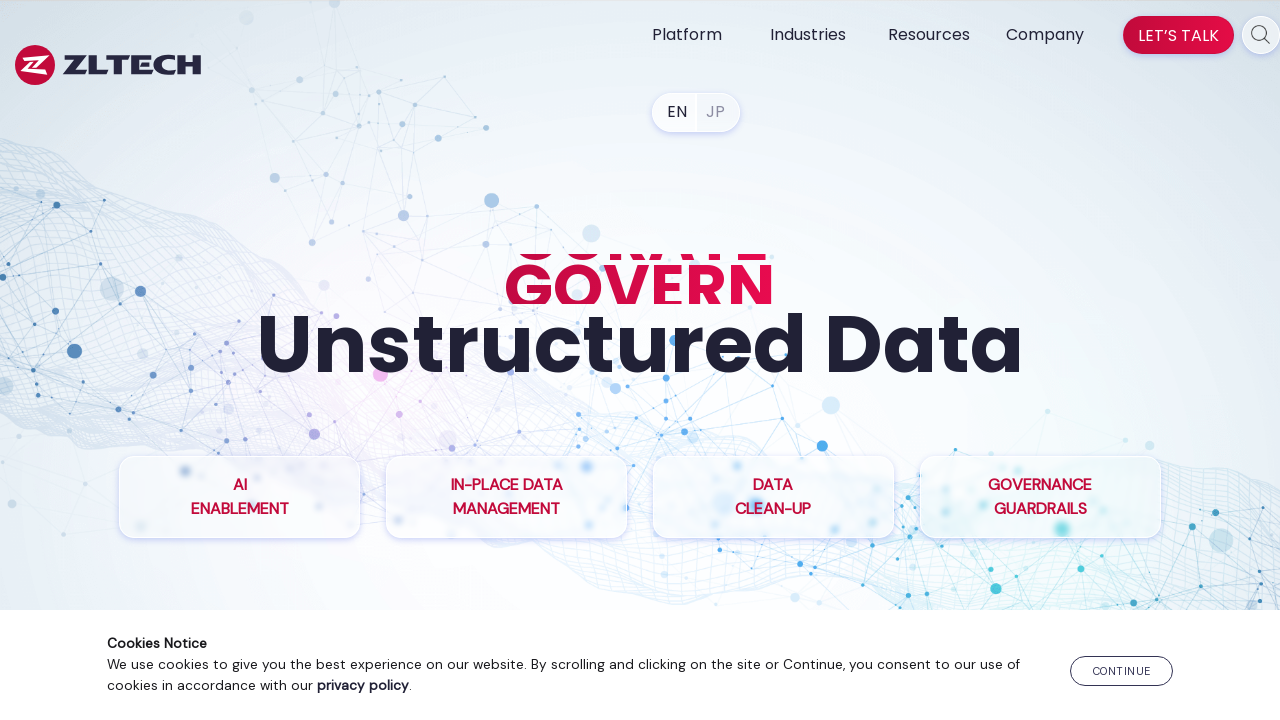

Could not verify link /information-governance/ - skipped
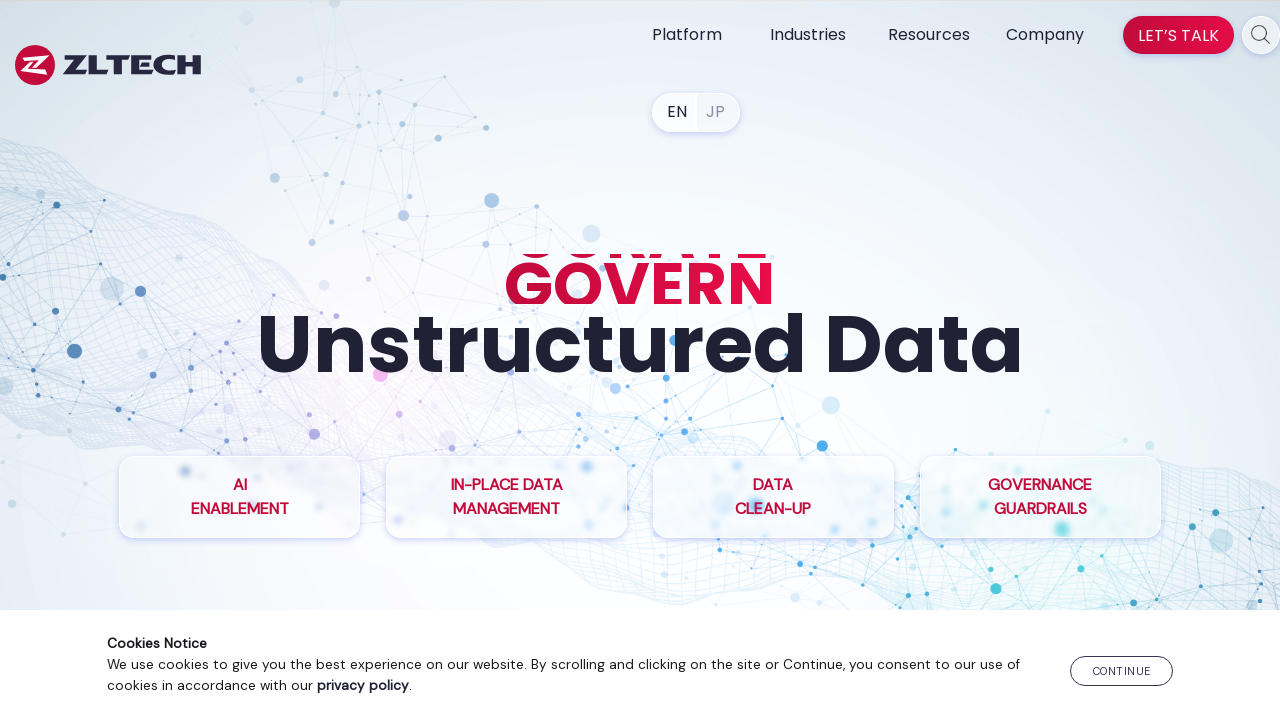

Could not verify link /file-analysis/ - skipped
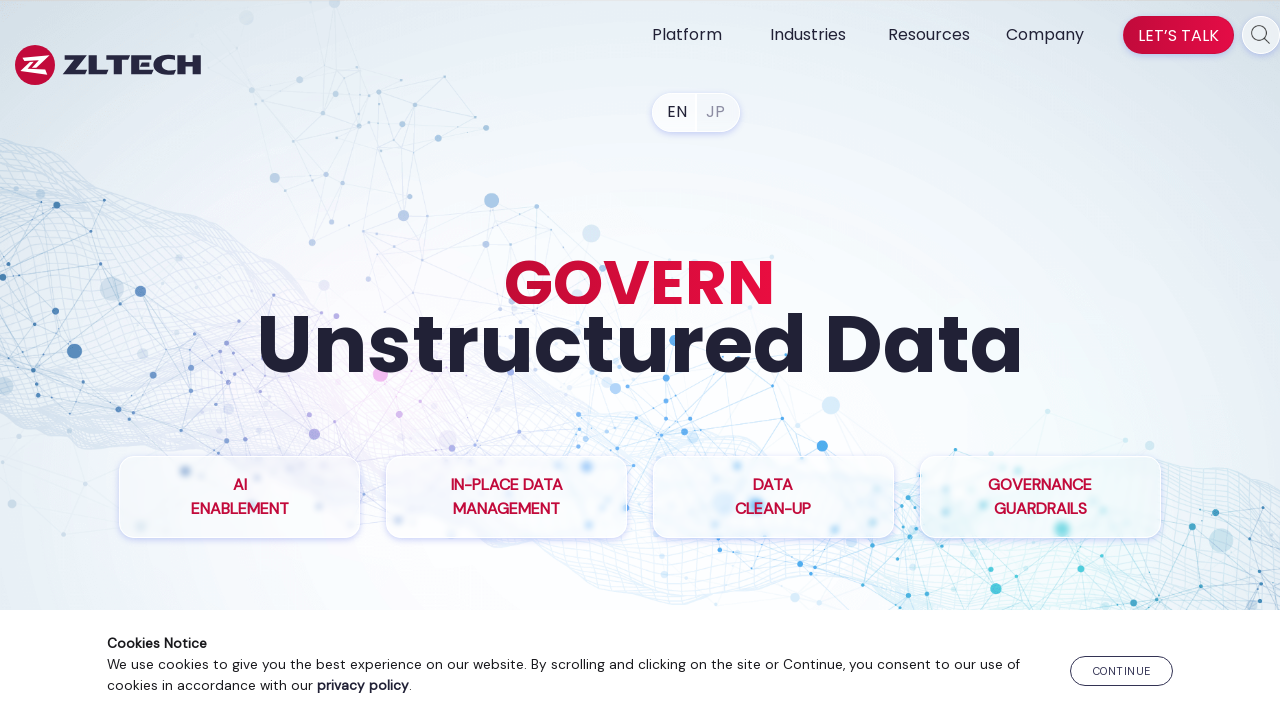

Could not verify link /data-privacy-compliance/ - skipped
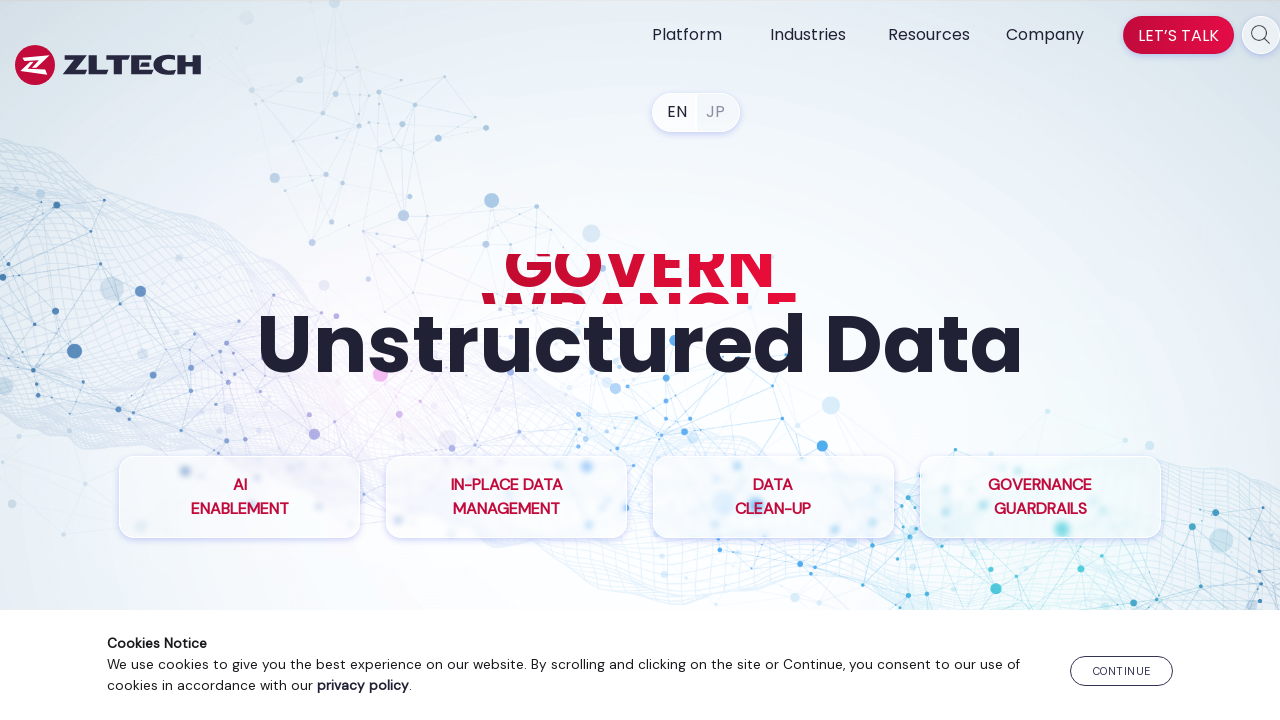

Could not verify link /ediscovery-compliance-solution/ - skipped
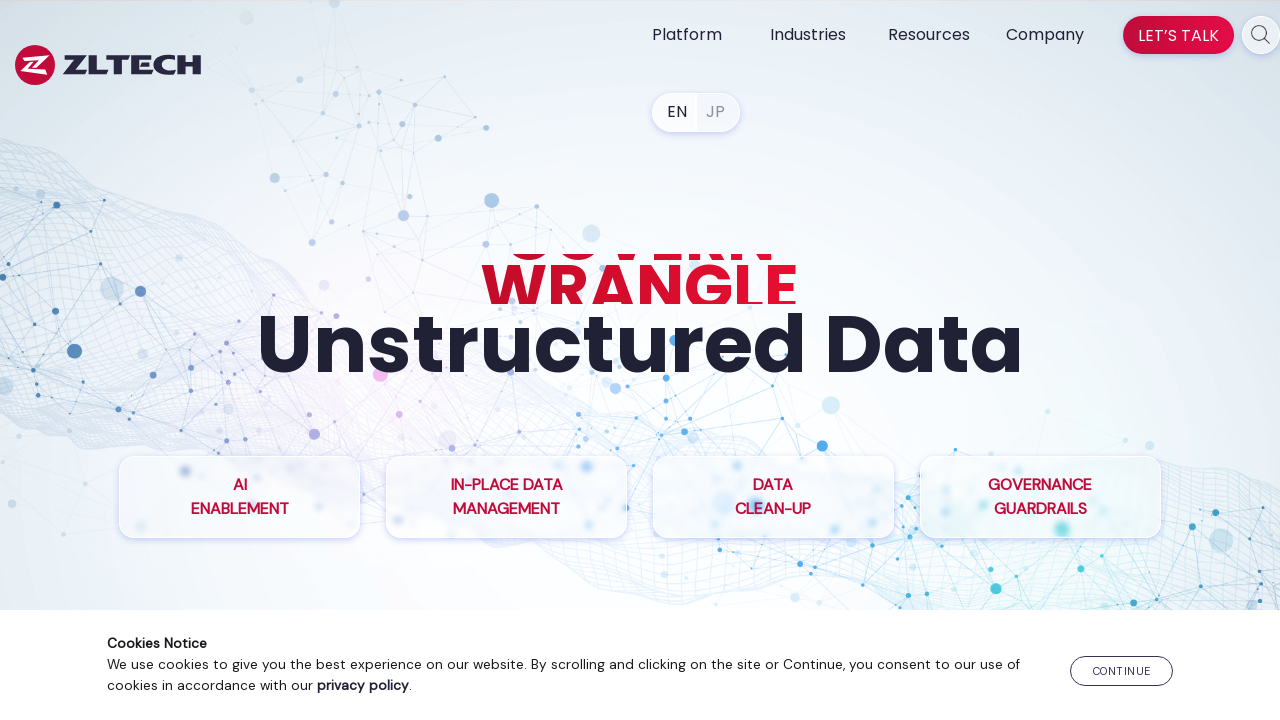

Could not verify link /compliance-management-software/ - skipped
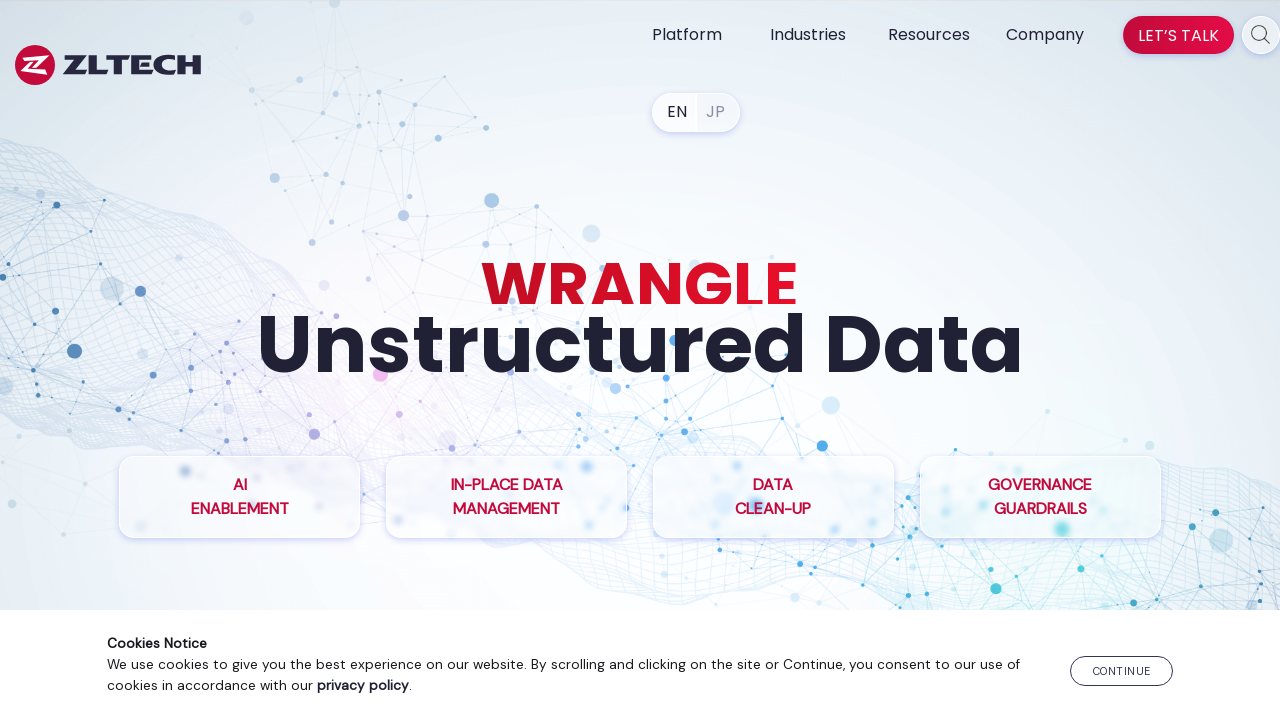

Could not verify link /records-management-system/ - skipped
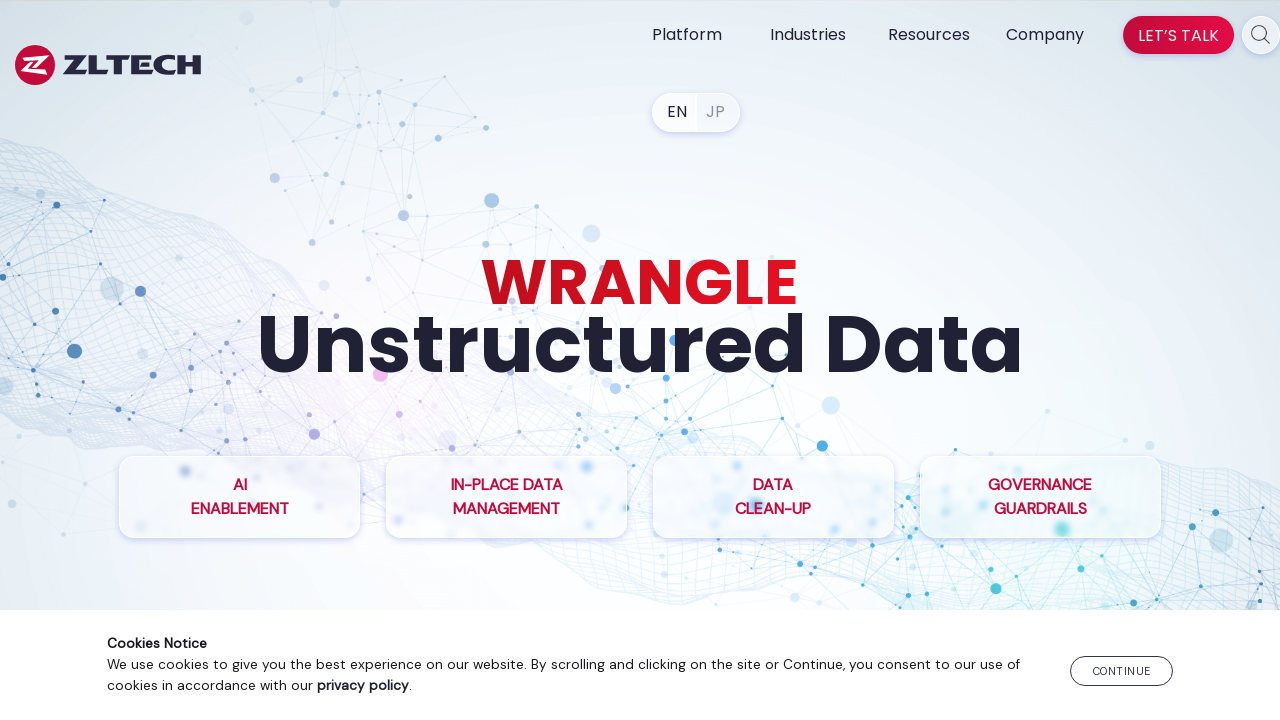

Could not verify link /privacy-policy/ - skipped
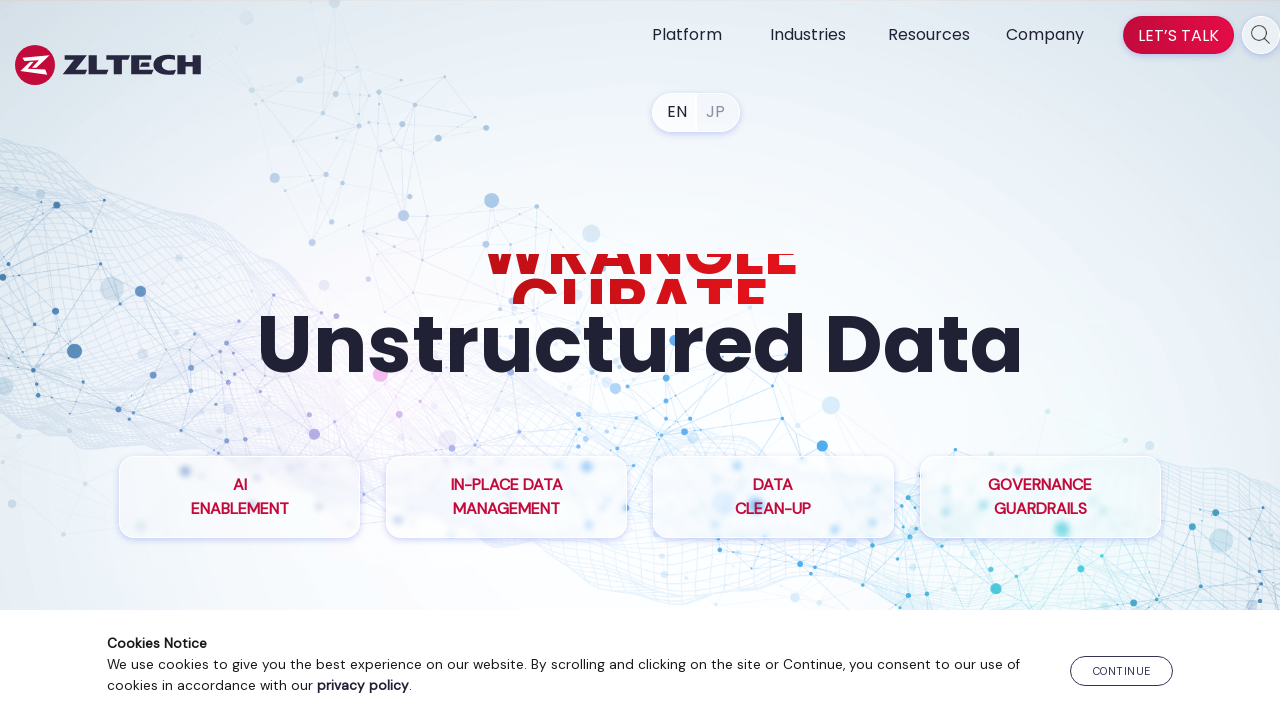

Could not verify link /zl-terms-of-use/ - skipped
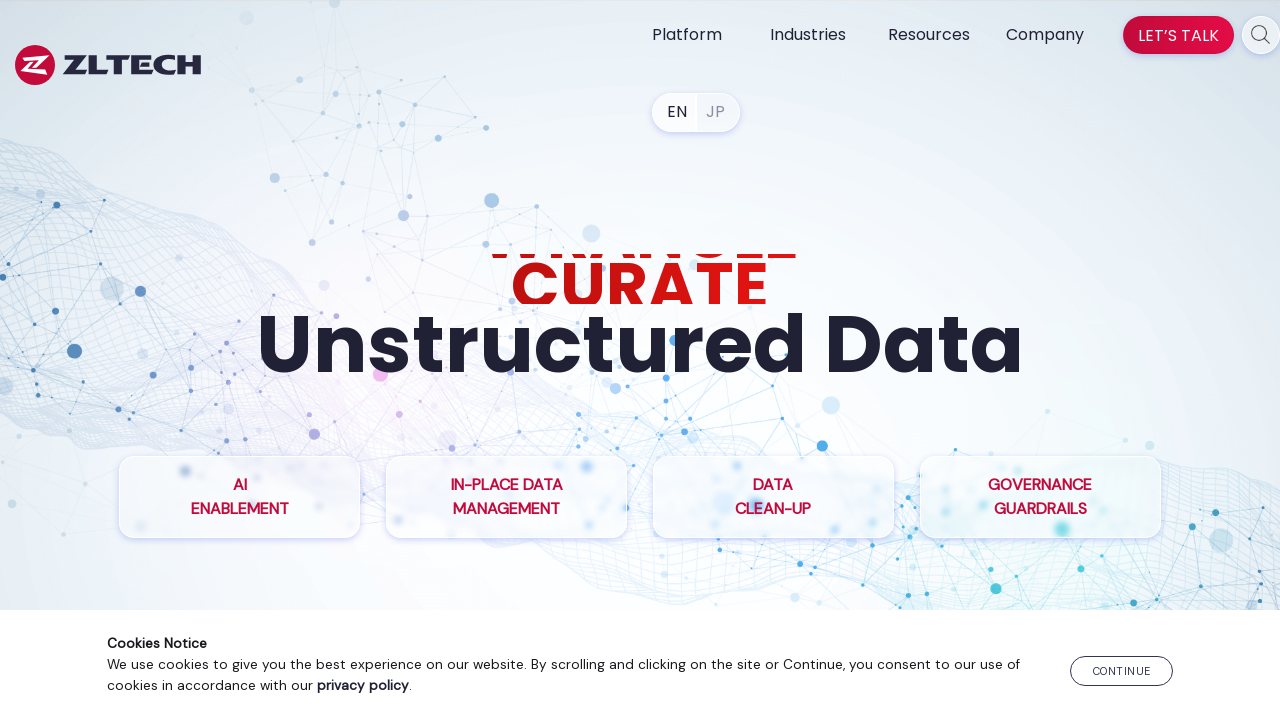

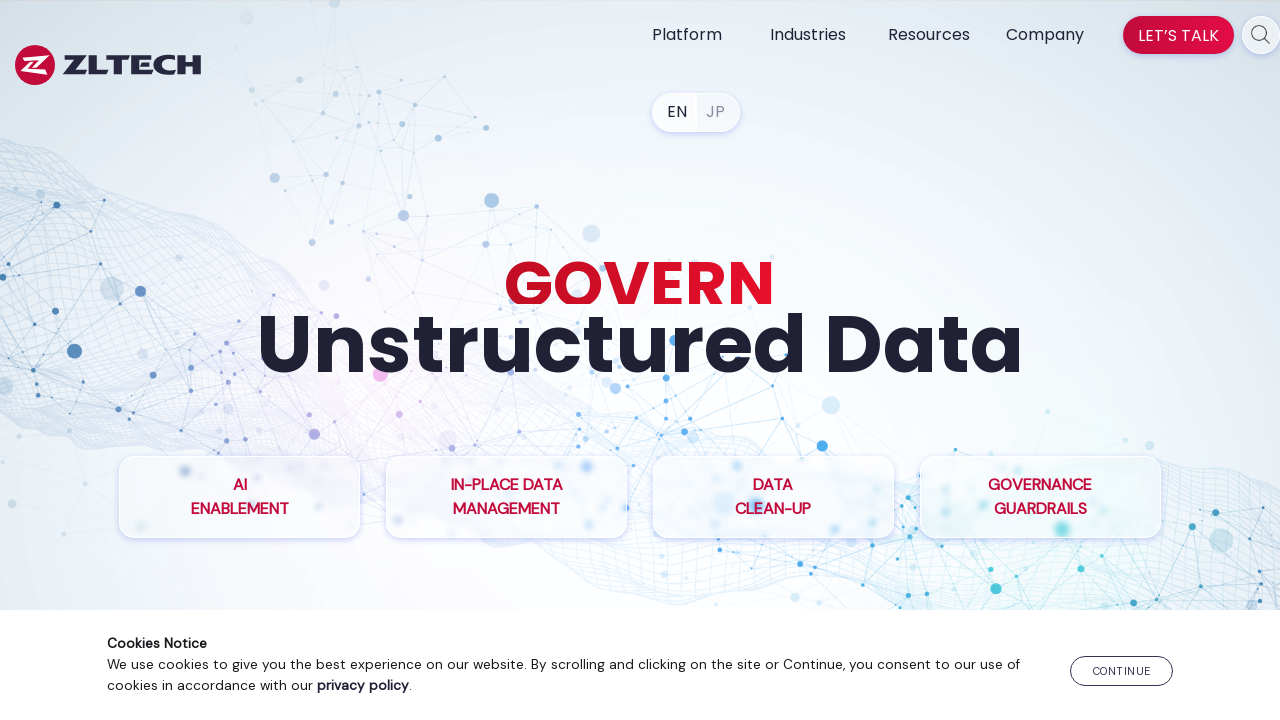